Navigates through book listing pages, clicking on each book link to view details and then navigating back

Starting URL: https://books.toscrape.com/

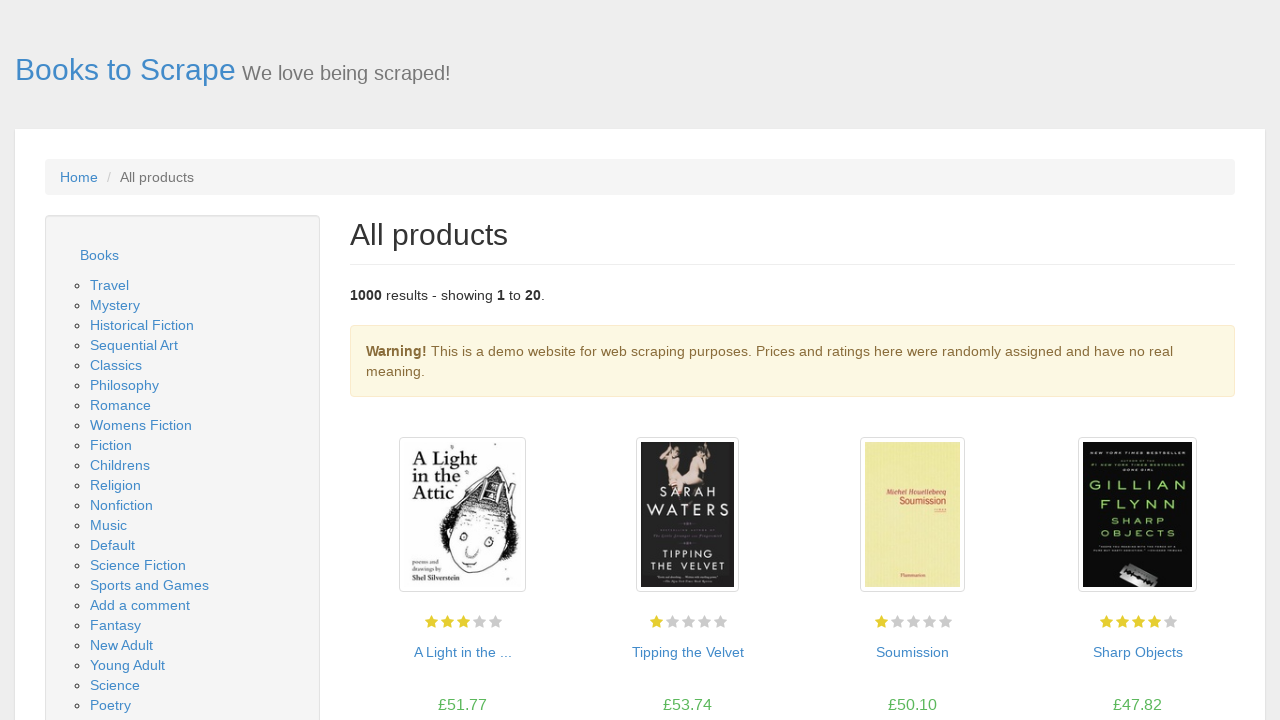

Retrieved all book title links from the page
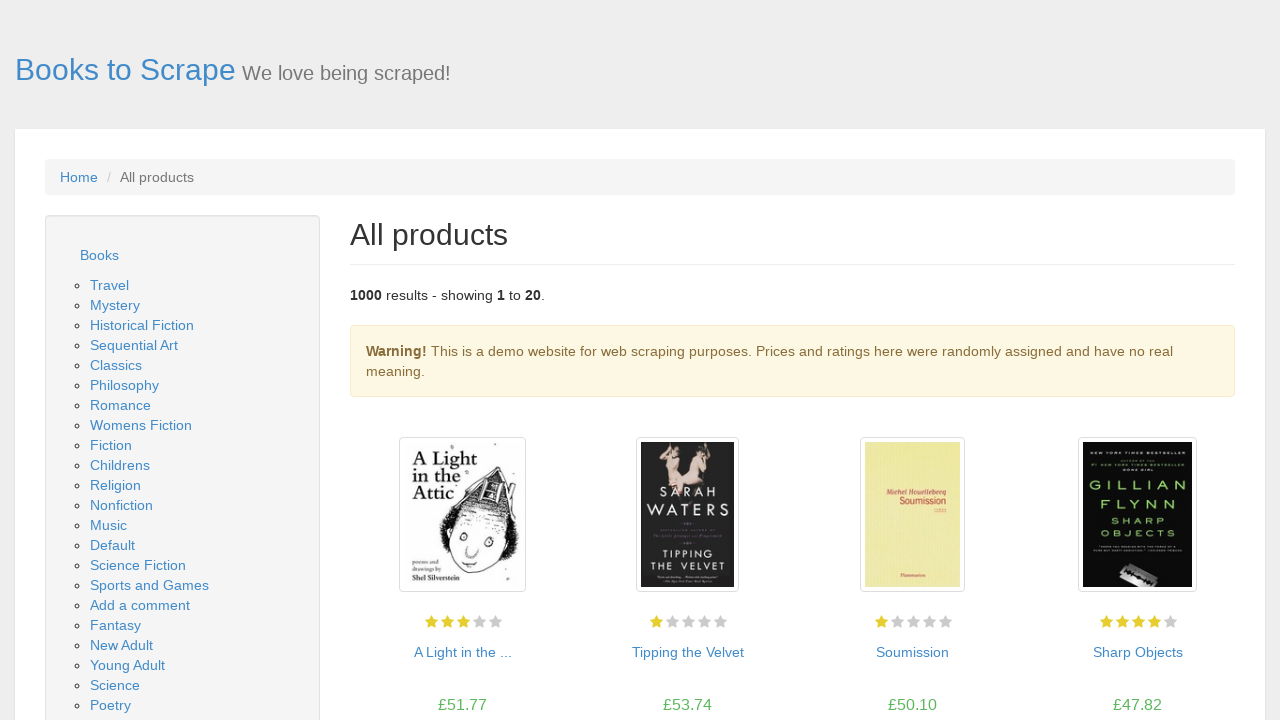

Re-queried book title links after DOM change
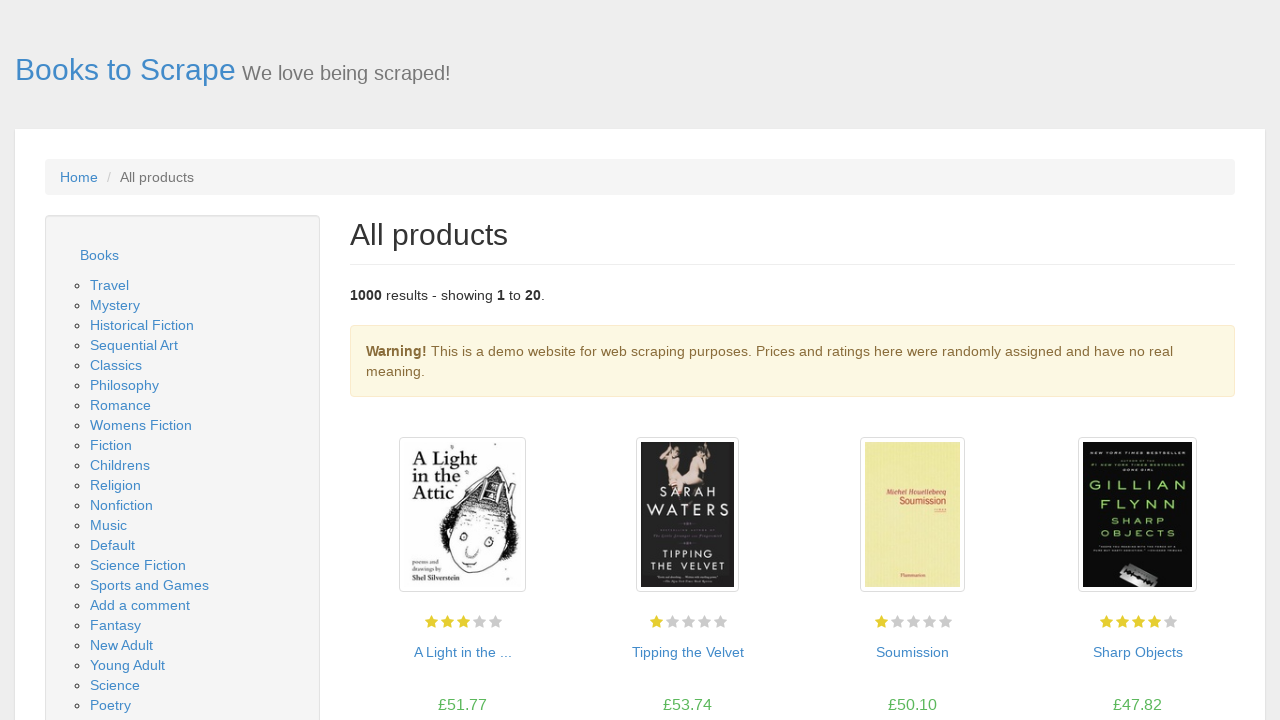

Clicked on book 1 to view details
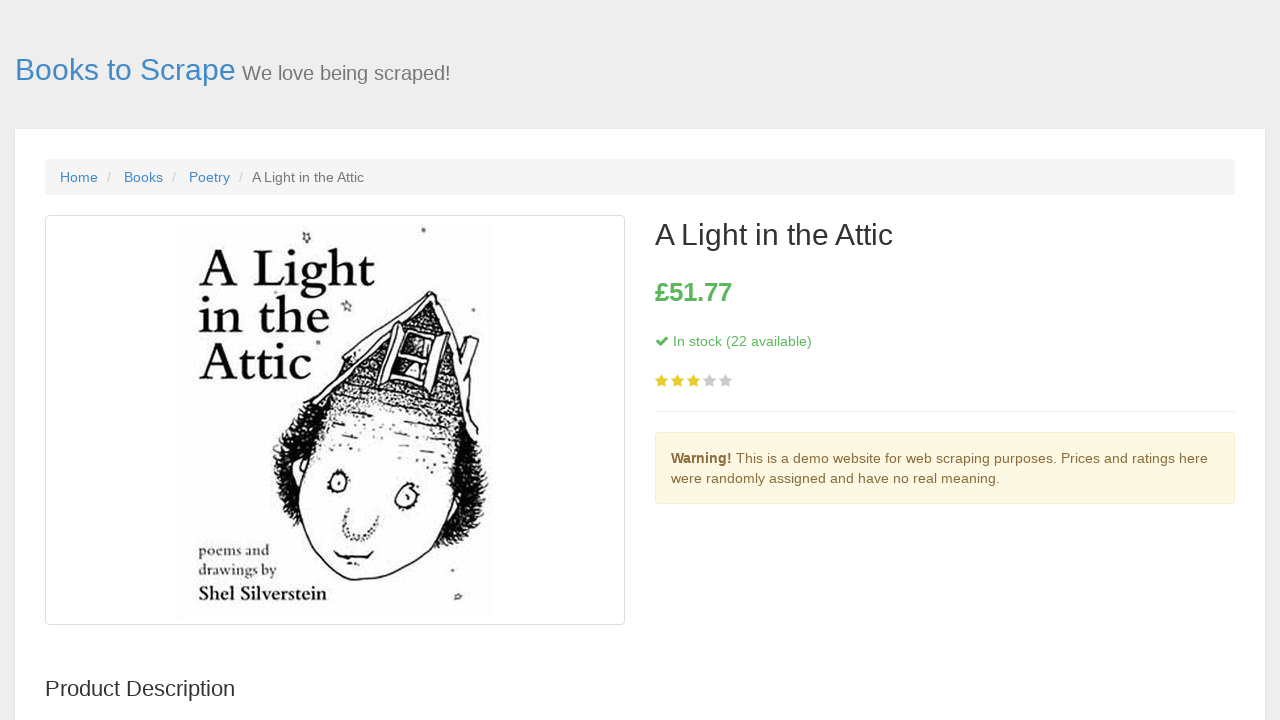

Book details page loaded - stock status element visible
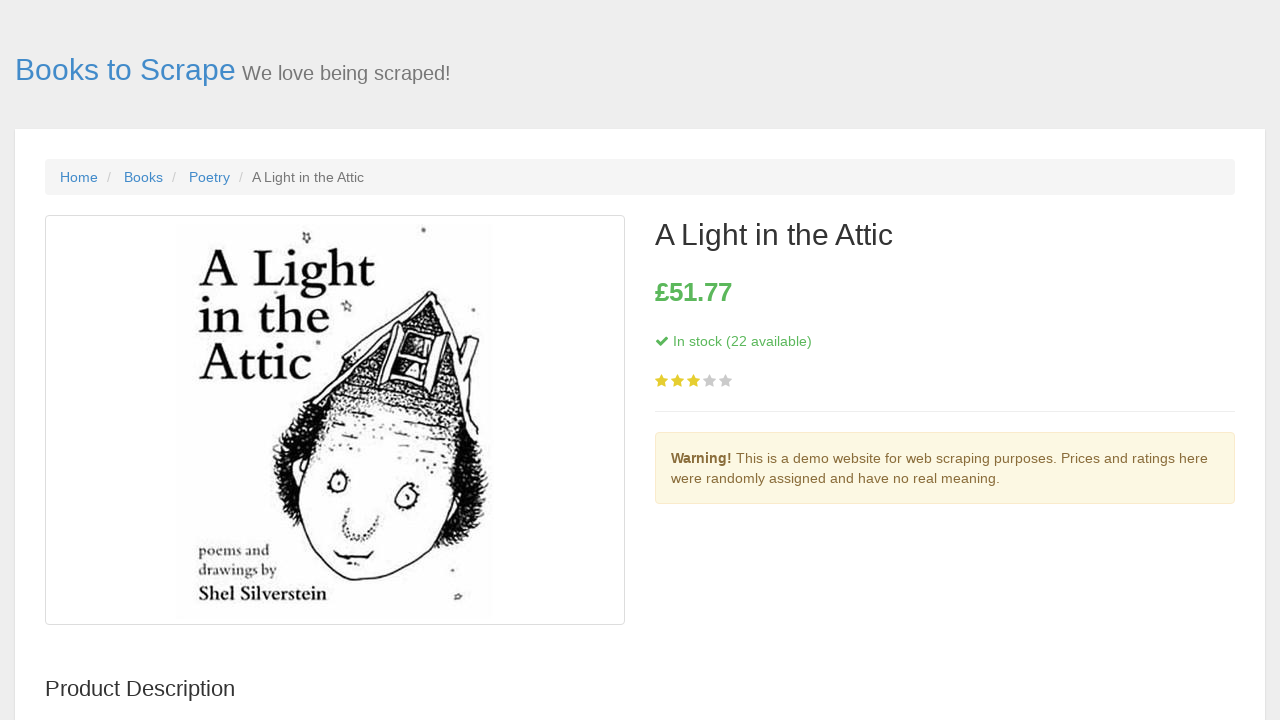

Book price element became visible
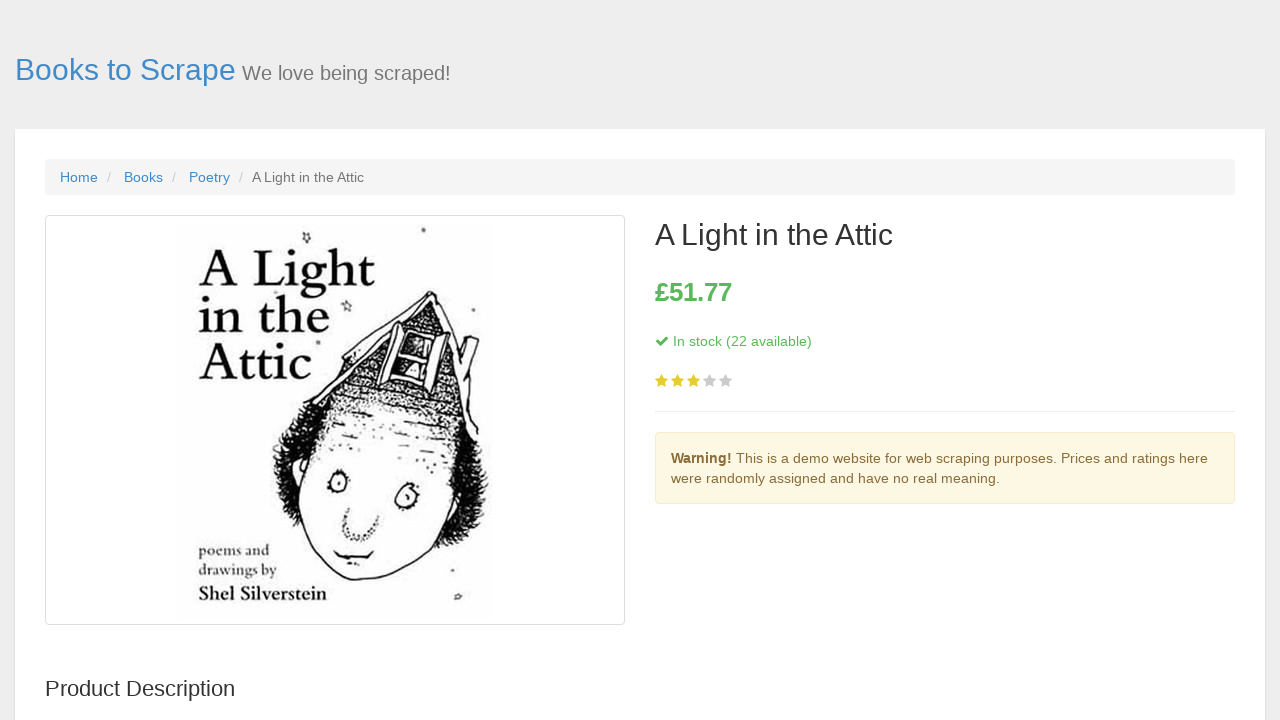

Navigated back to the main book listing page
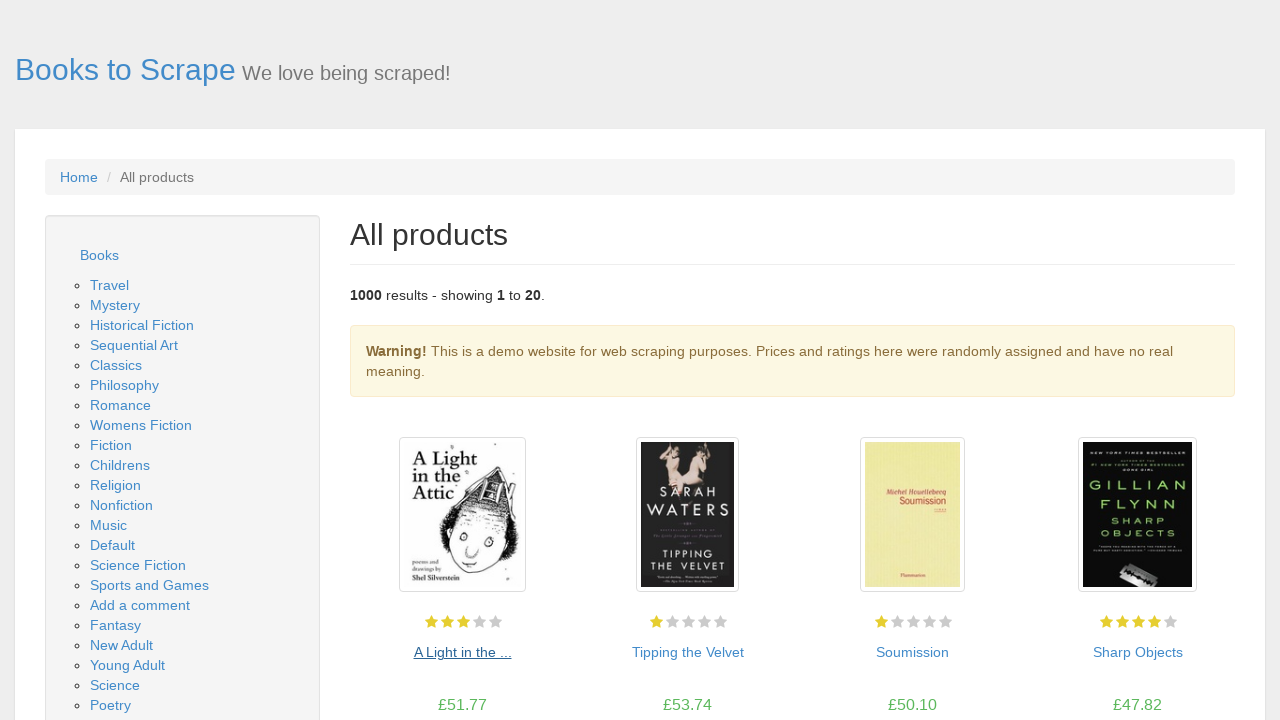

Main page reloaded with book links visible
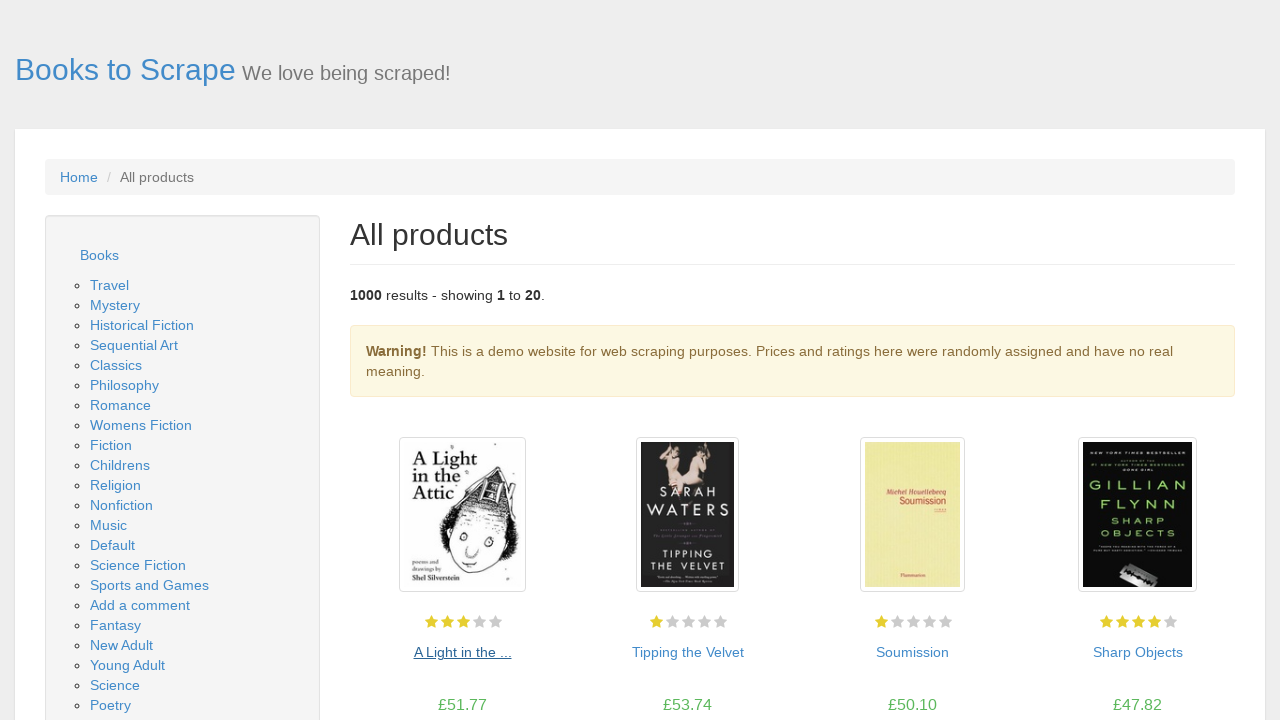

Re-queried book title links after DOM change
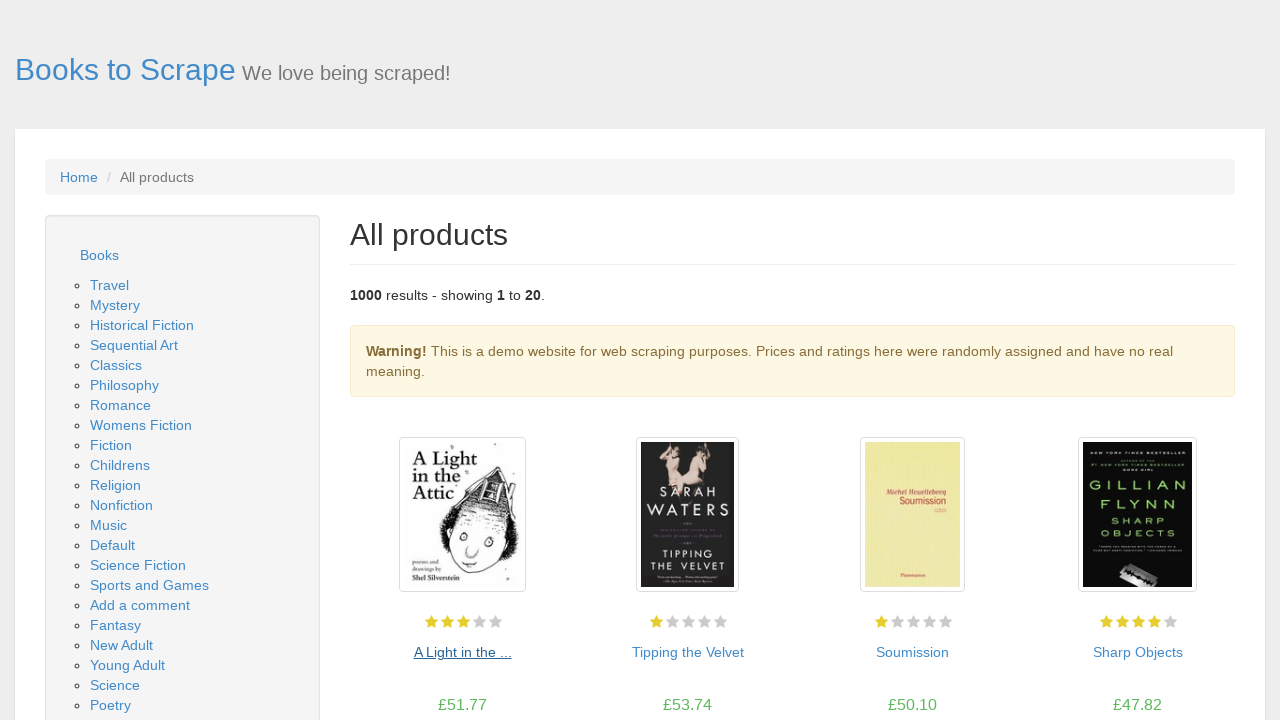

Clicked on book 2 to view details
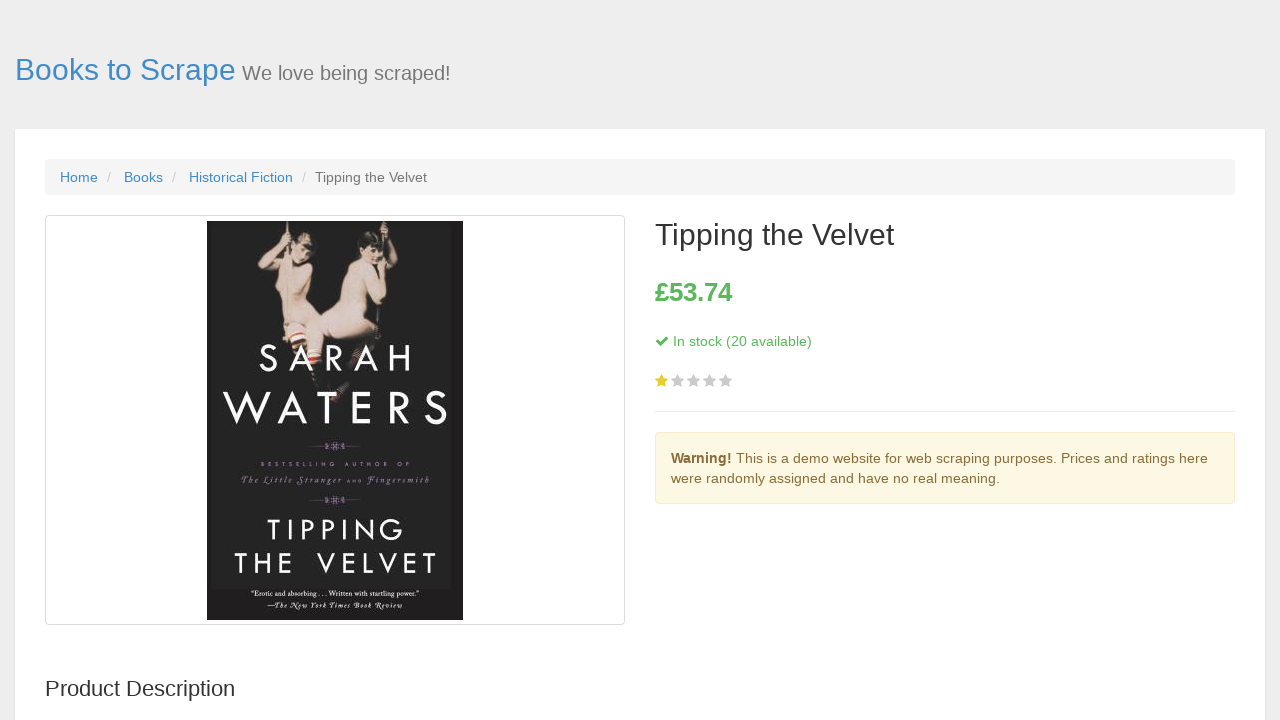

Book details page loaded - stock status element visible
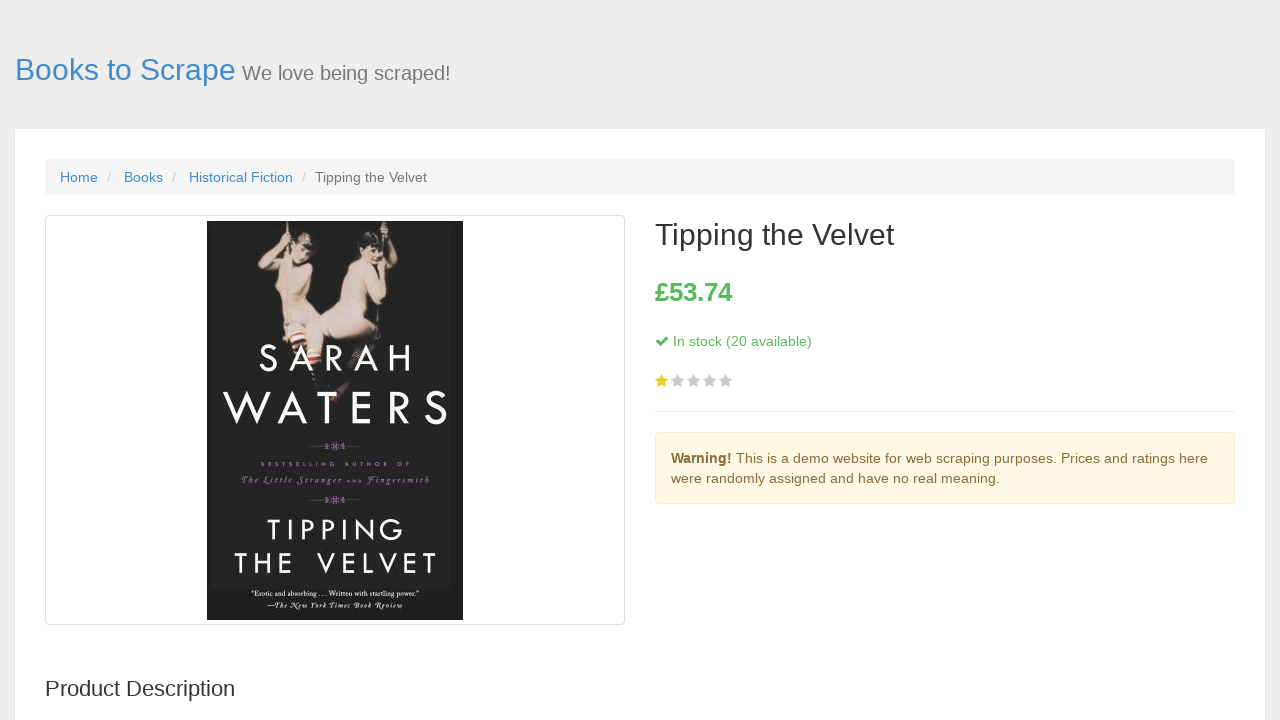

Book price element became visible
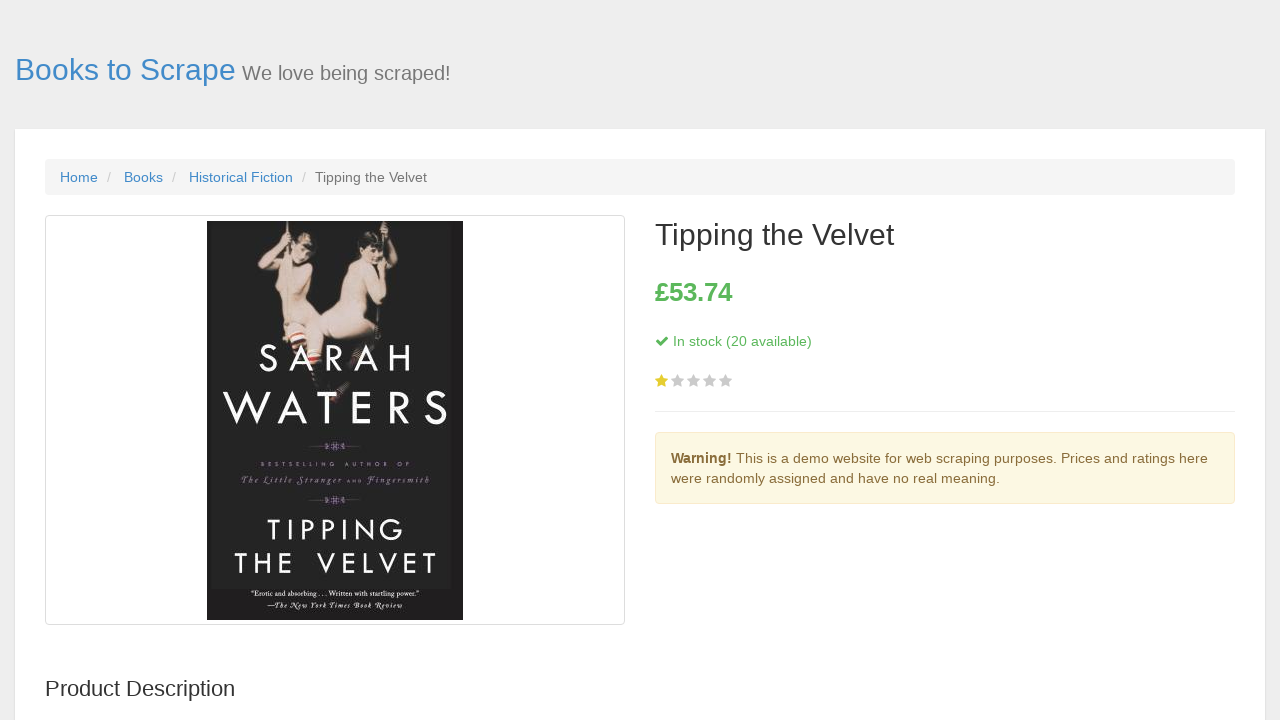

Navigated back to the main book listing page
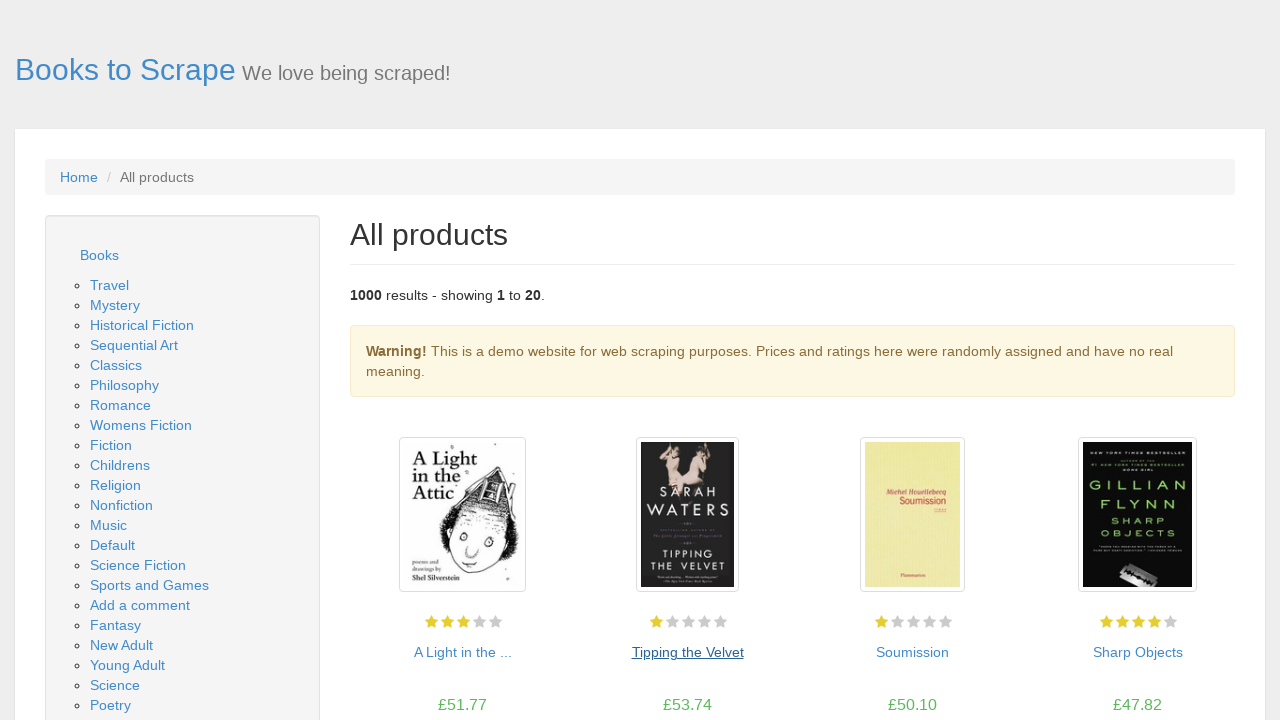

Main page reloaded with book links visible
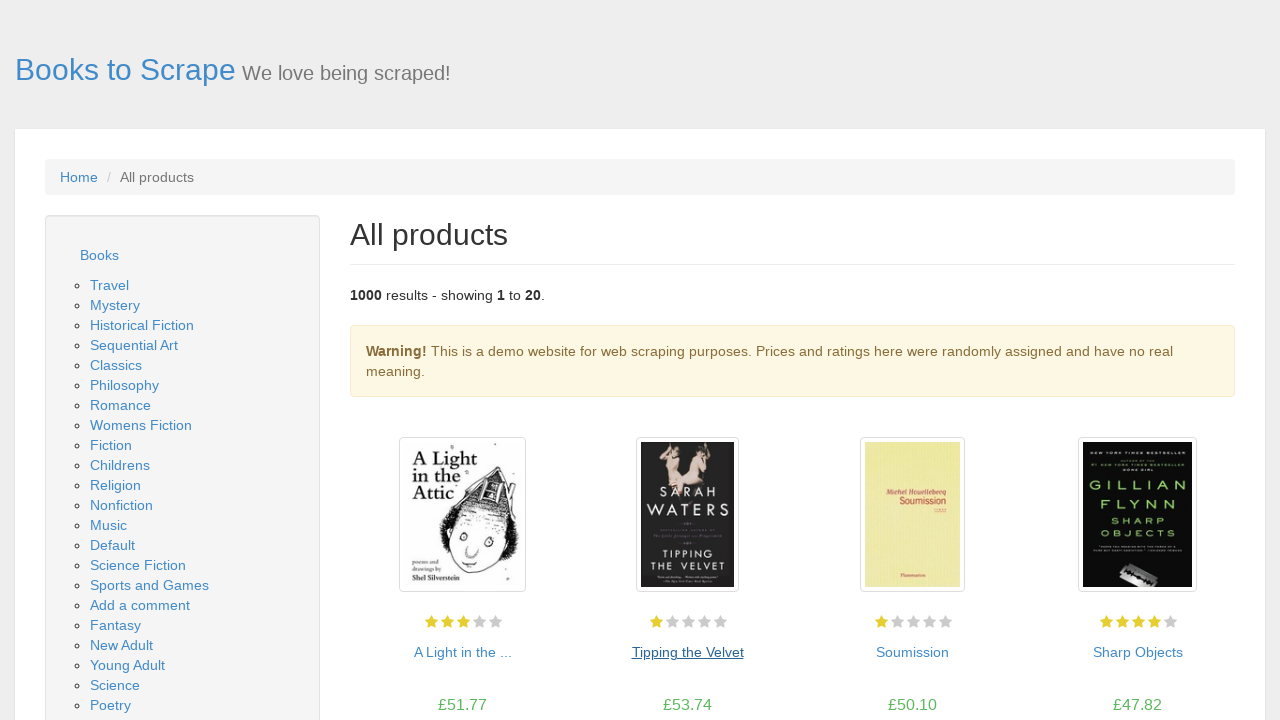

Re-queried book title links after DOM change
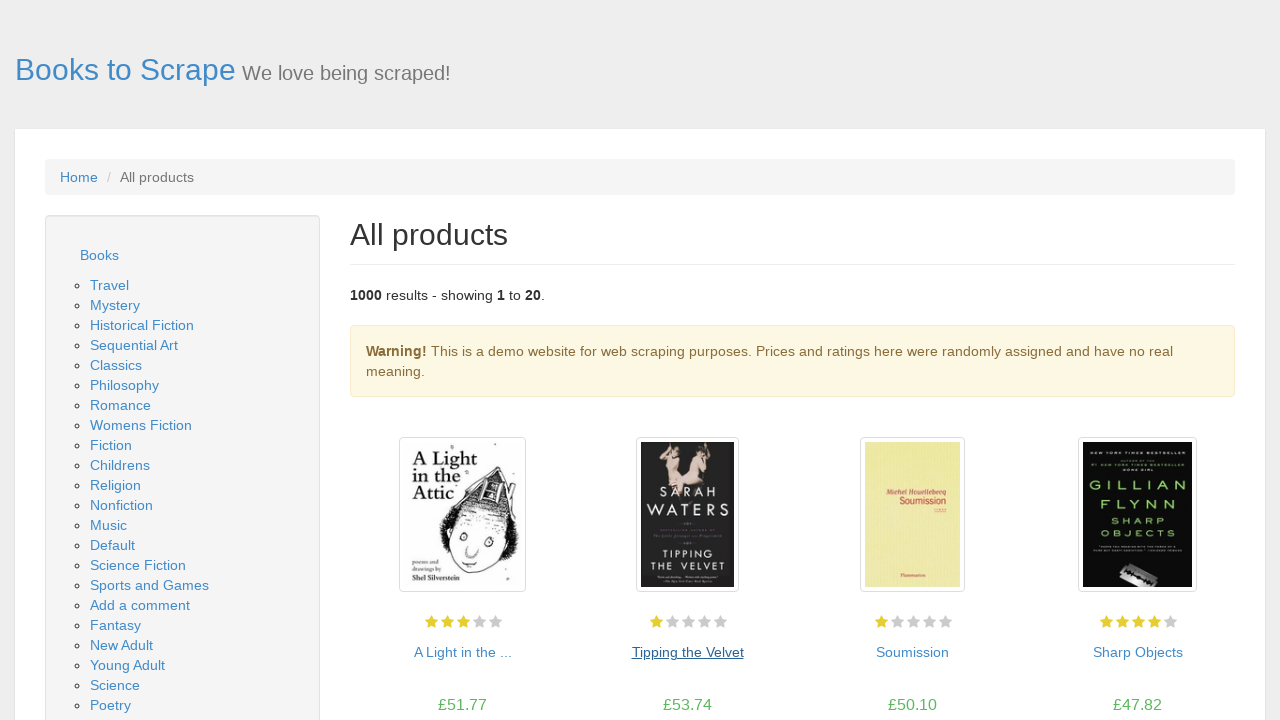

Clicked on book 3 to view details
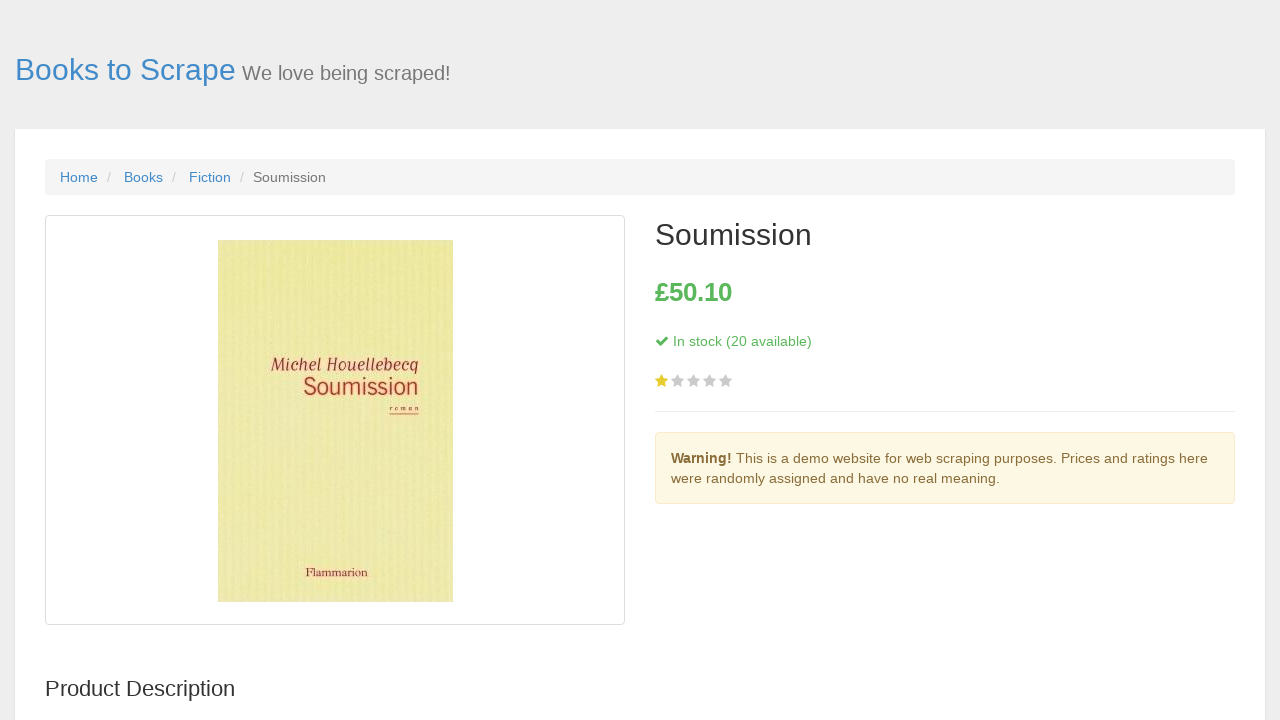

Book details page loaded - stock status element visible
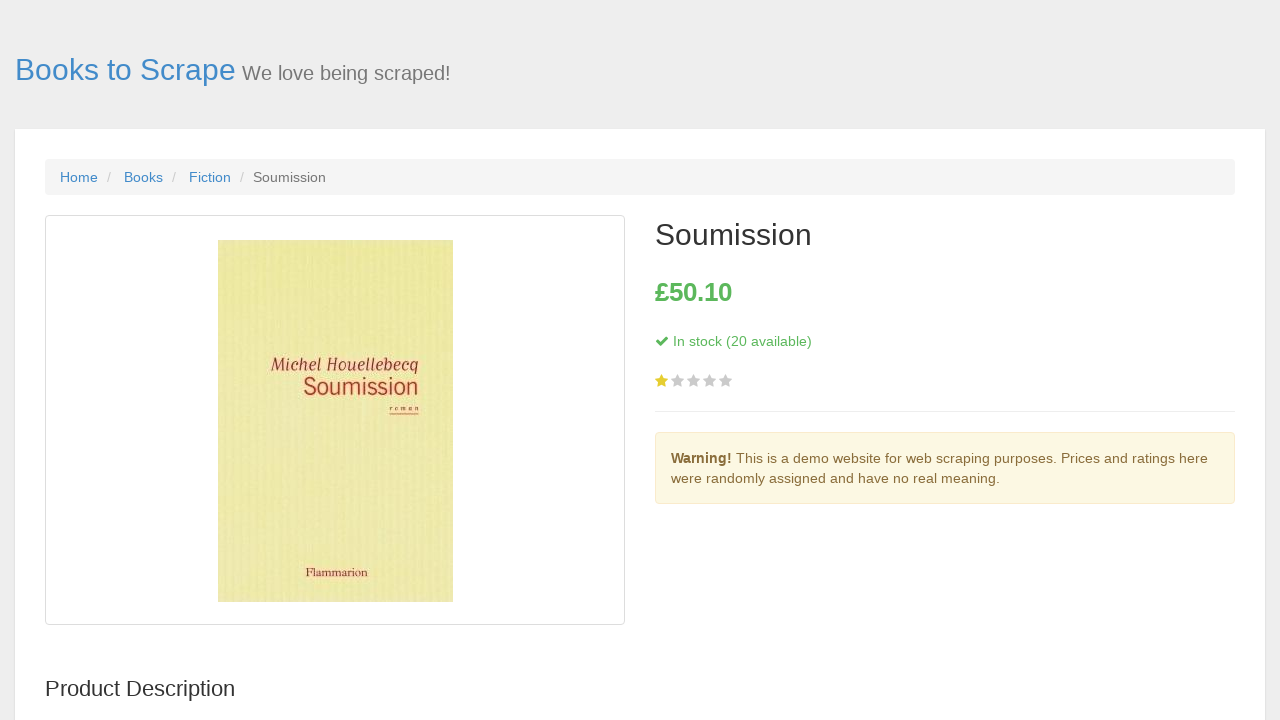

Book price element became visible
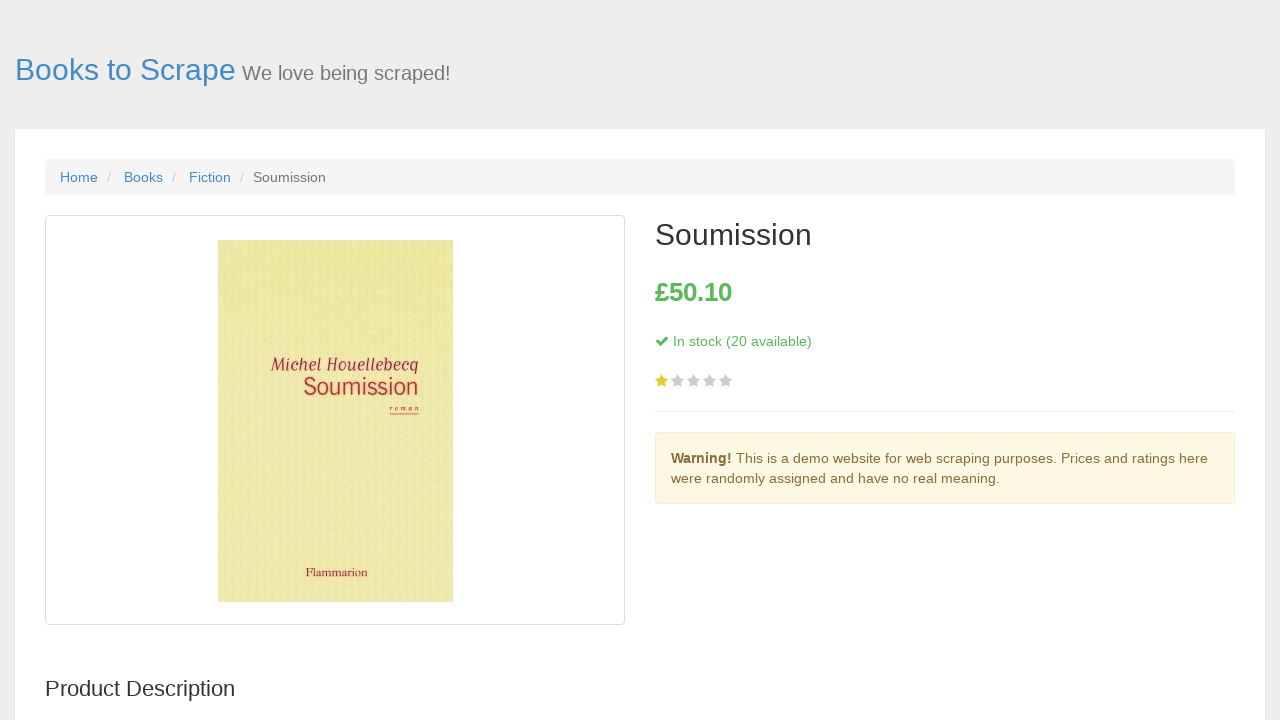

Navigated back to the main book listing page
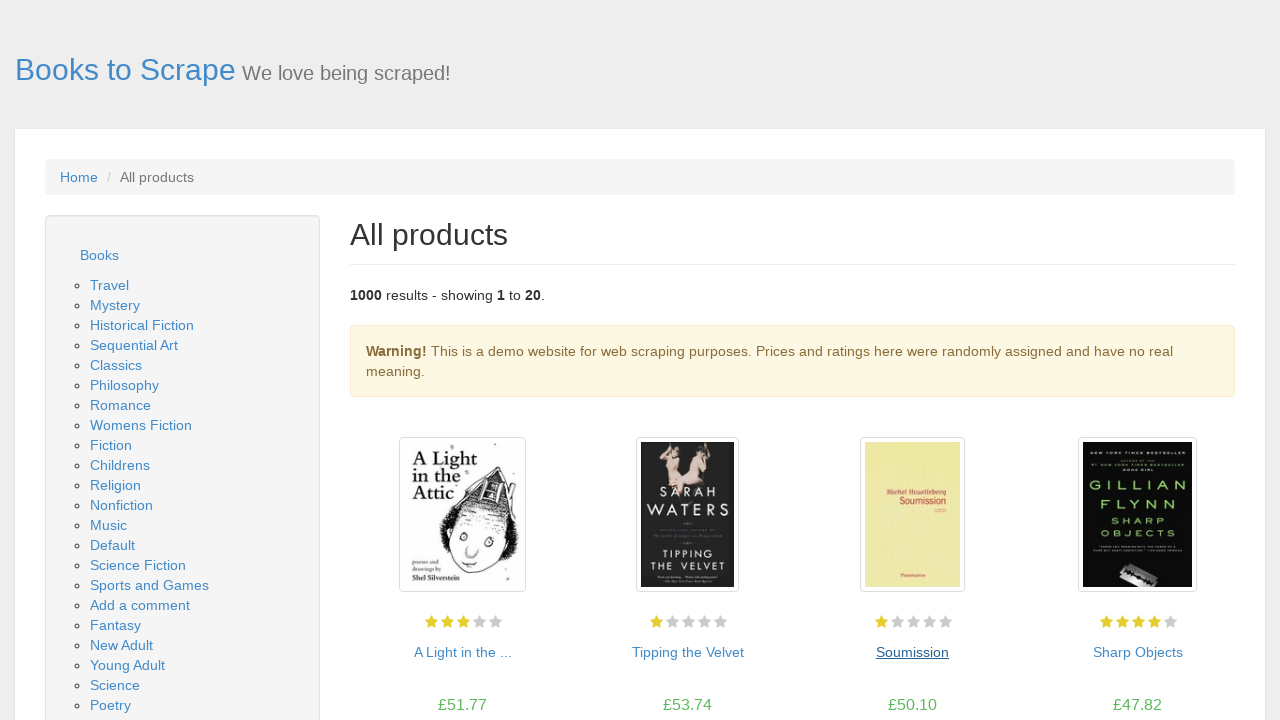

Main page reloaded with book links visible
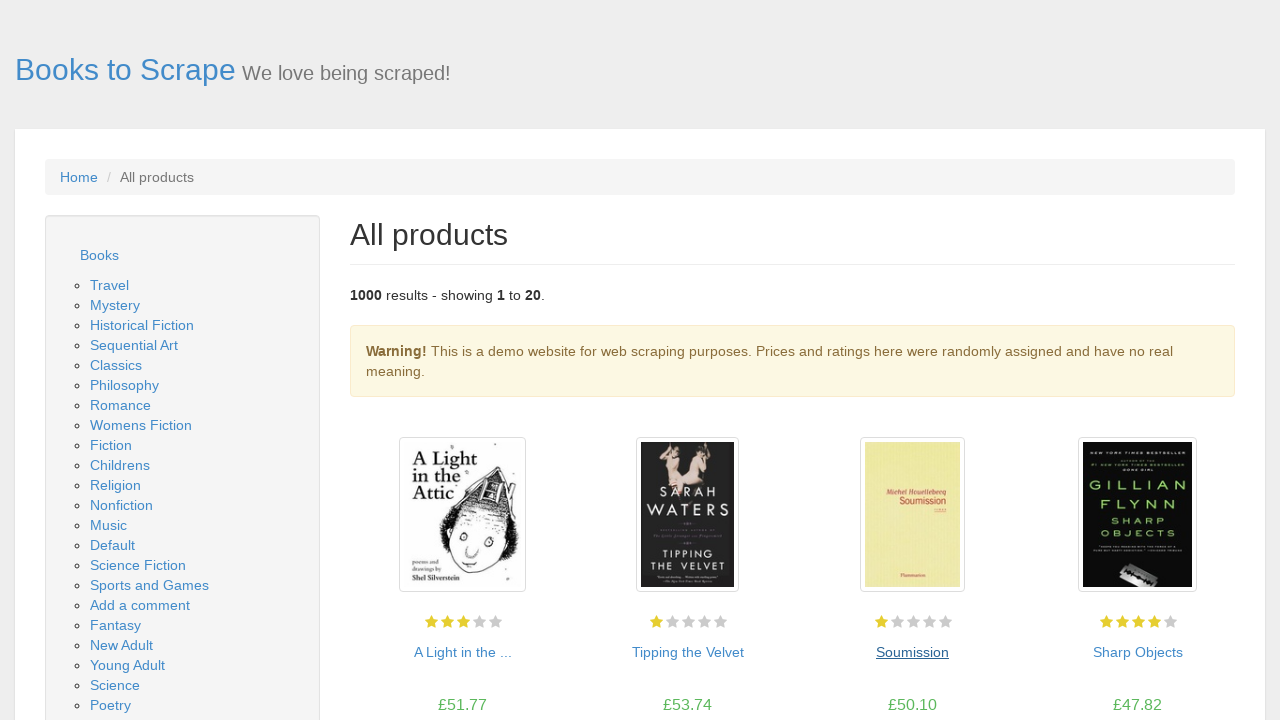

Re-queried book title links after DOM change
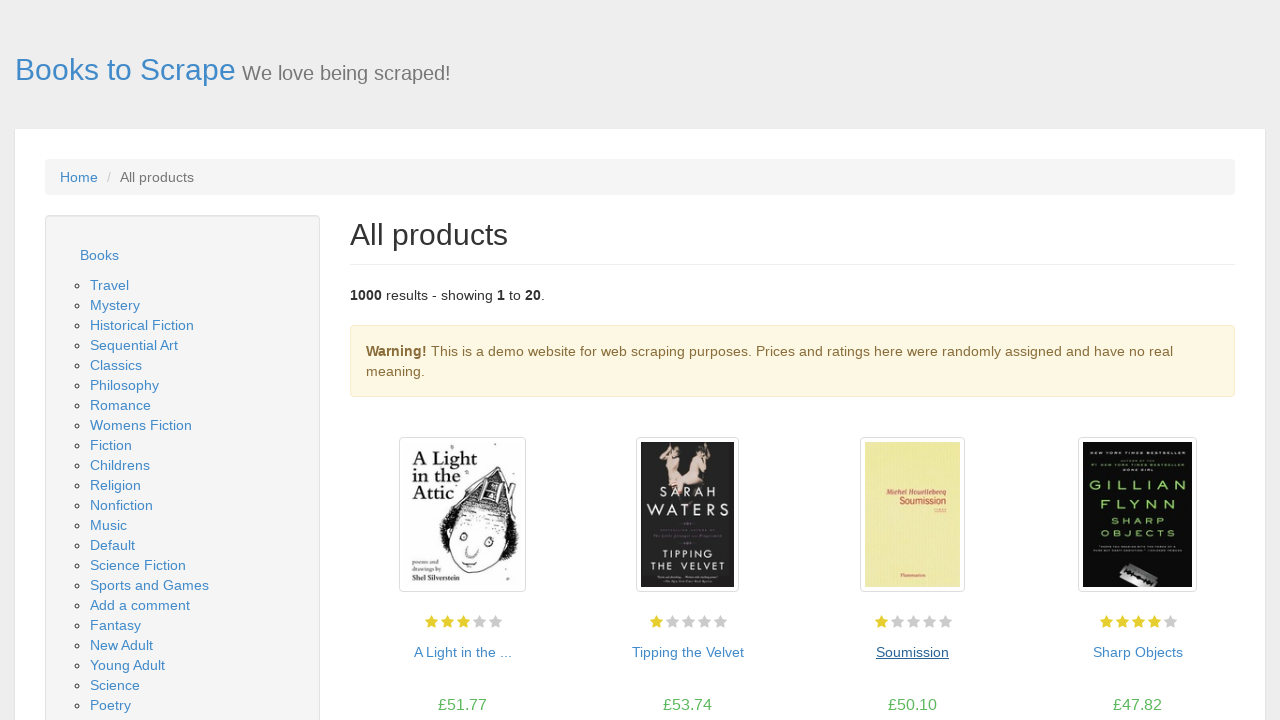

Clicked on book 4 to view details
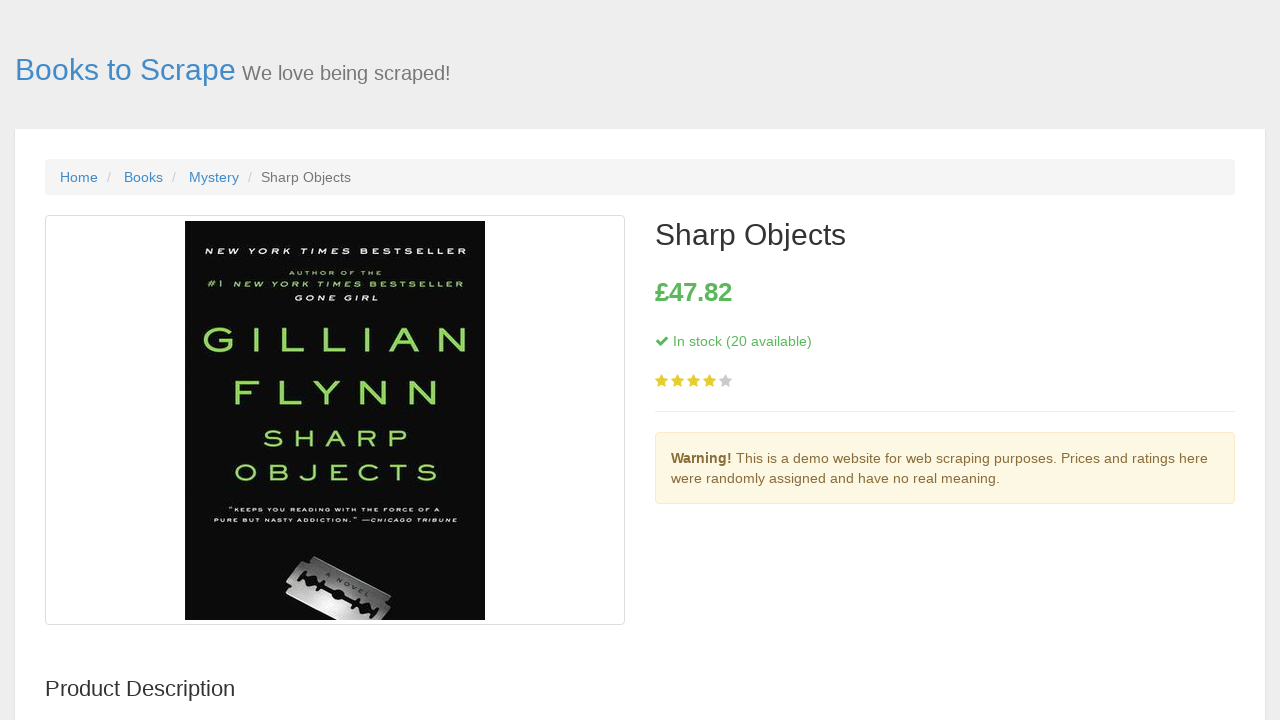

Book details page loaded - stock status element visible
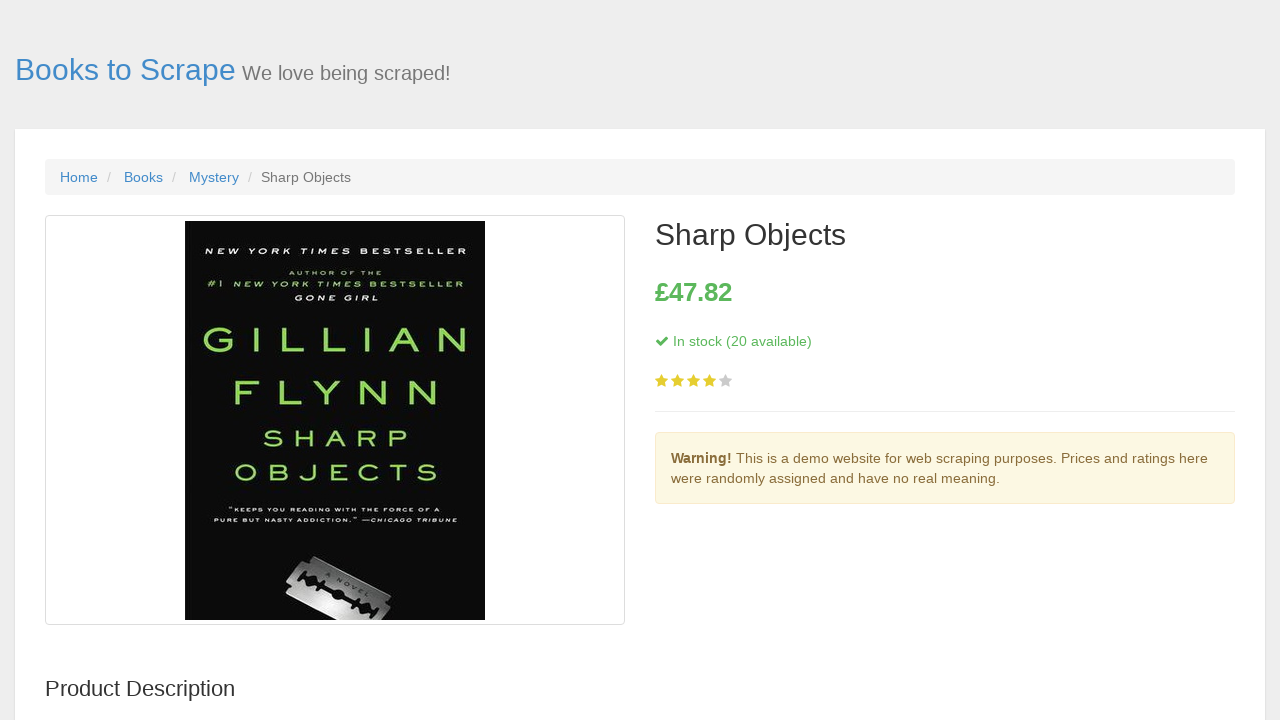

Book price element became visible
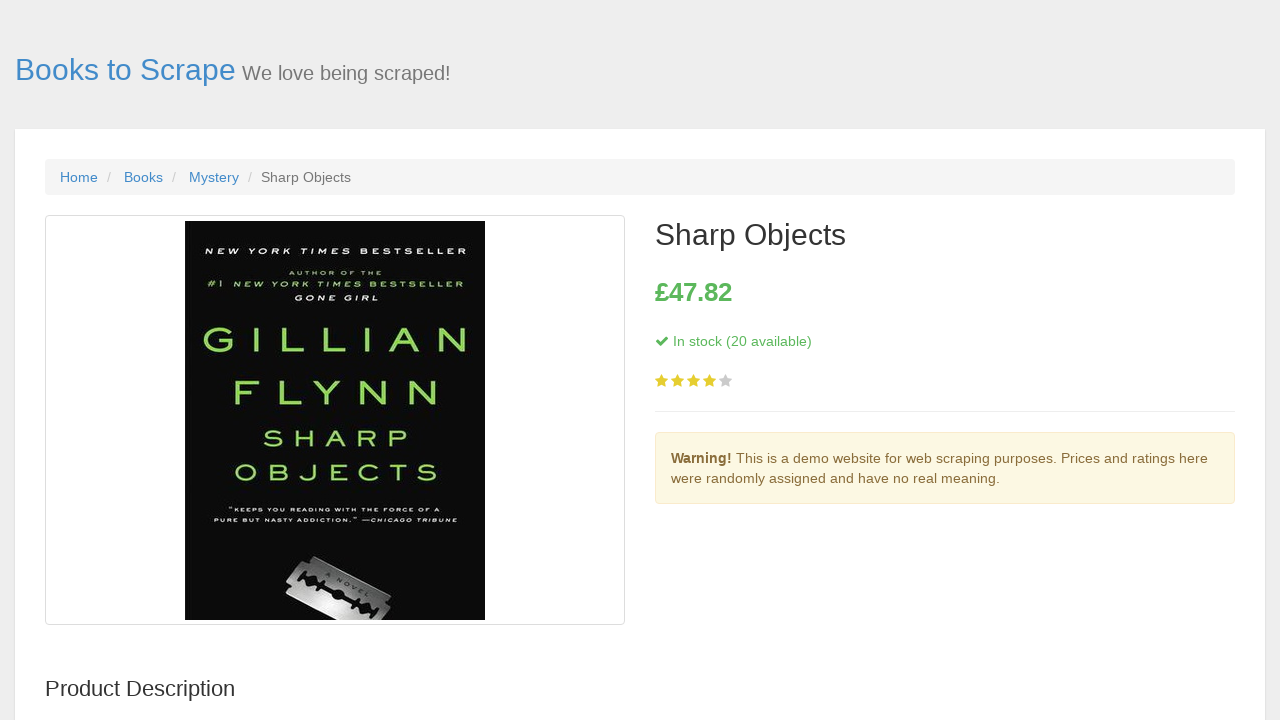

Navigated back to the main book listing page
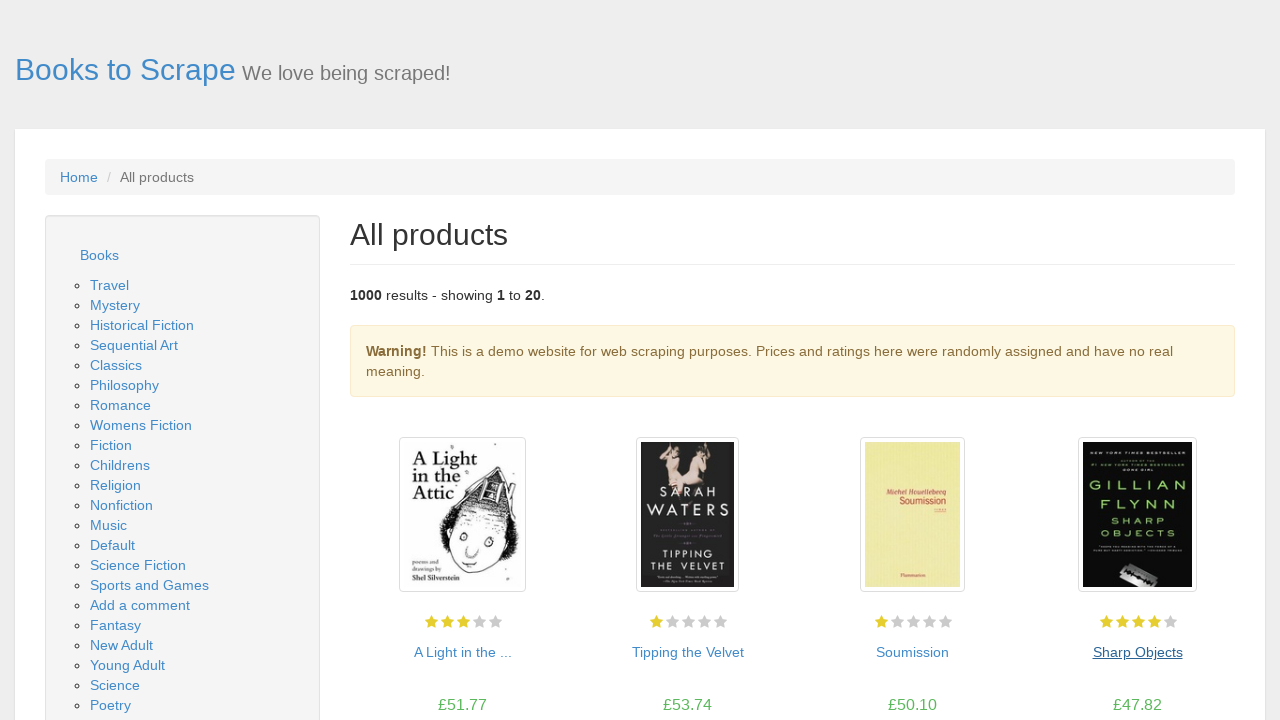

Main page reloaded with book links visible
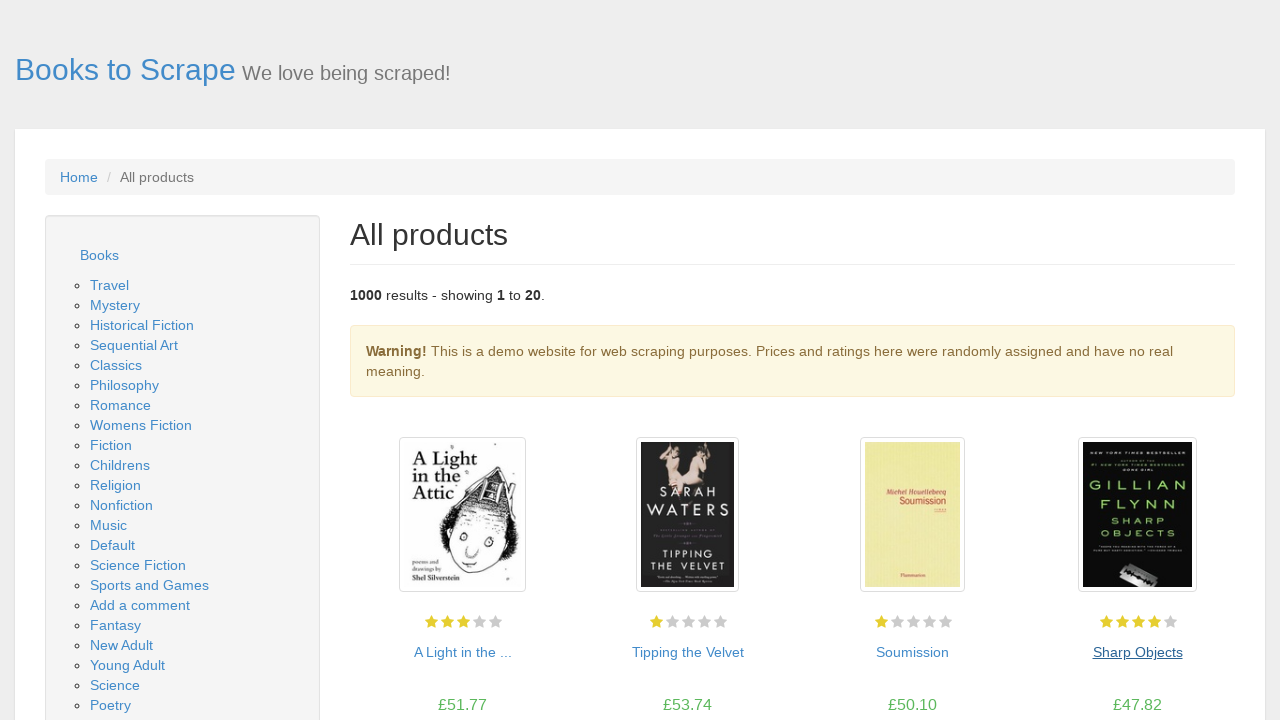

Re-queried book title links after DOM change
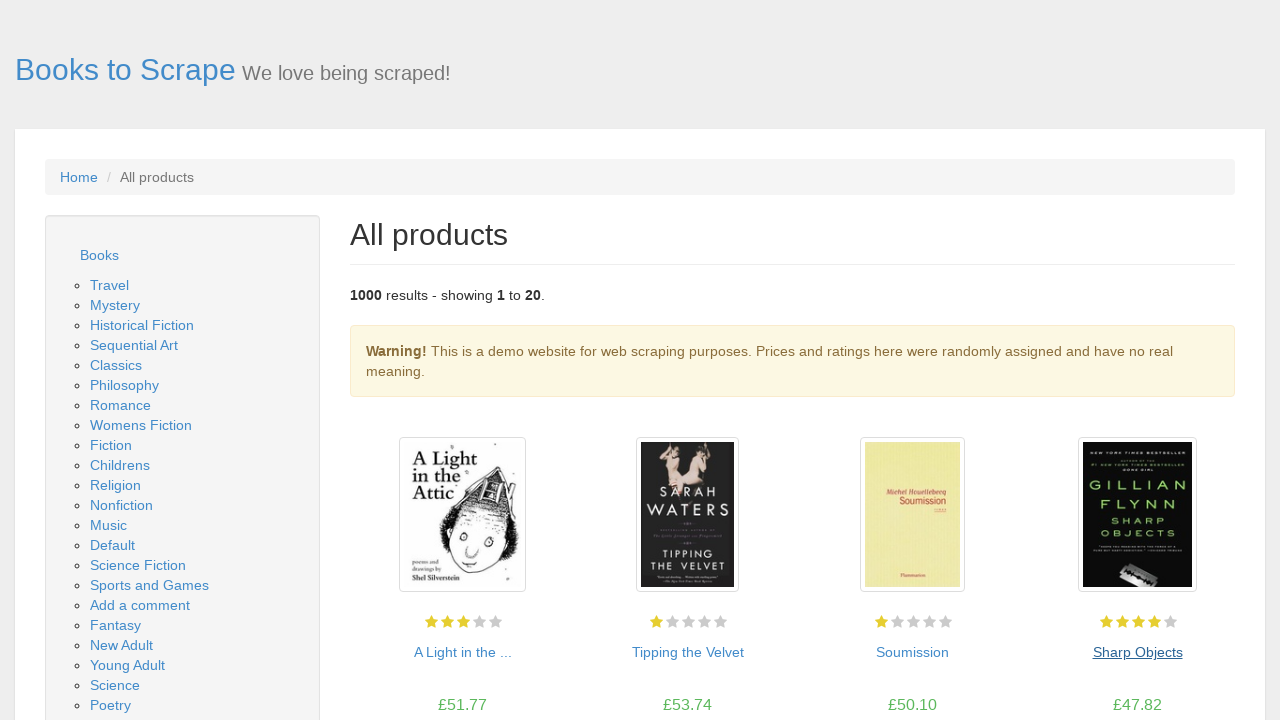

Clicked on book 5 to view details
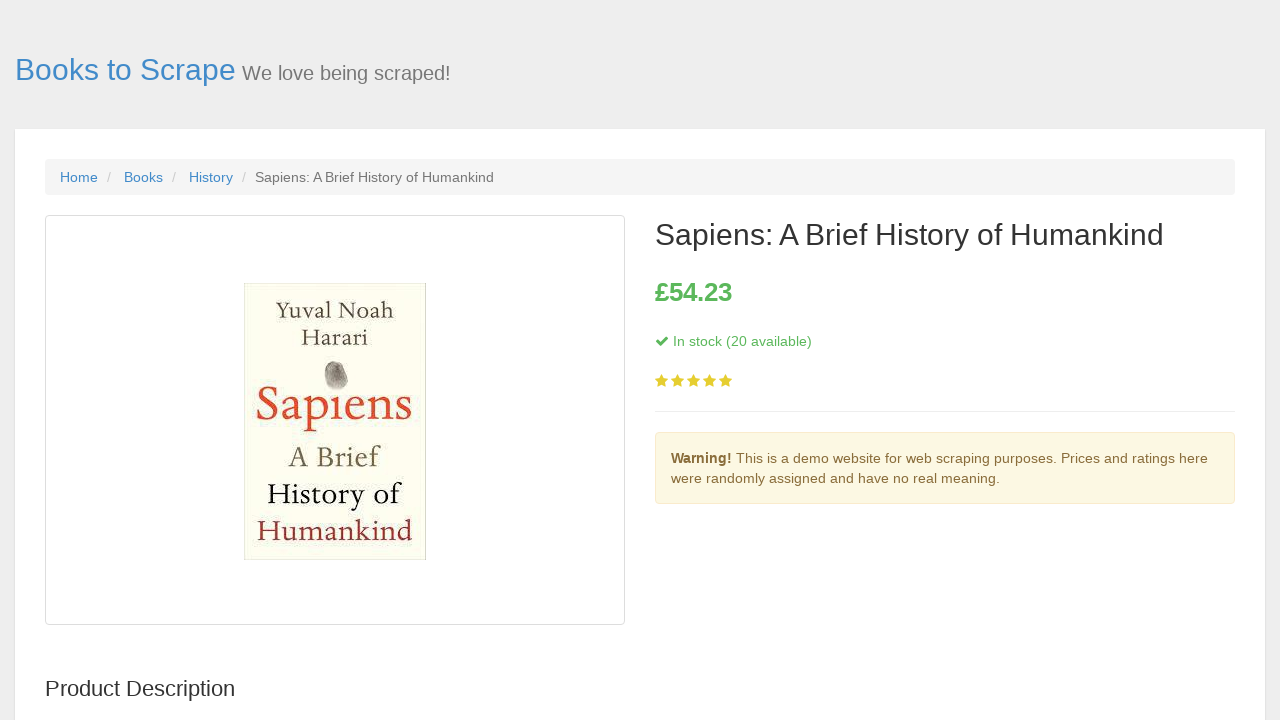

Book details page loaded - stock status element visible
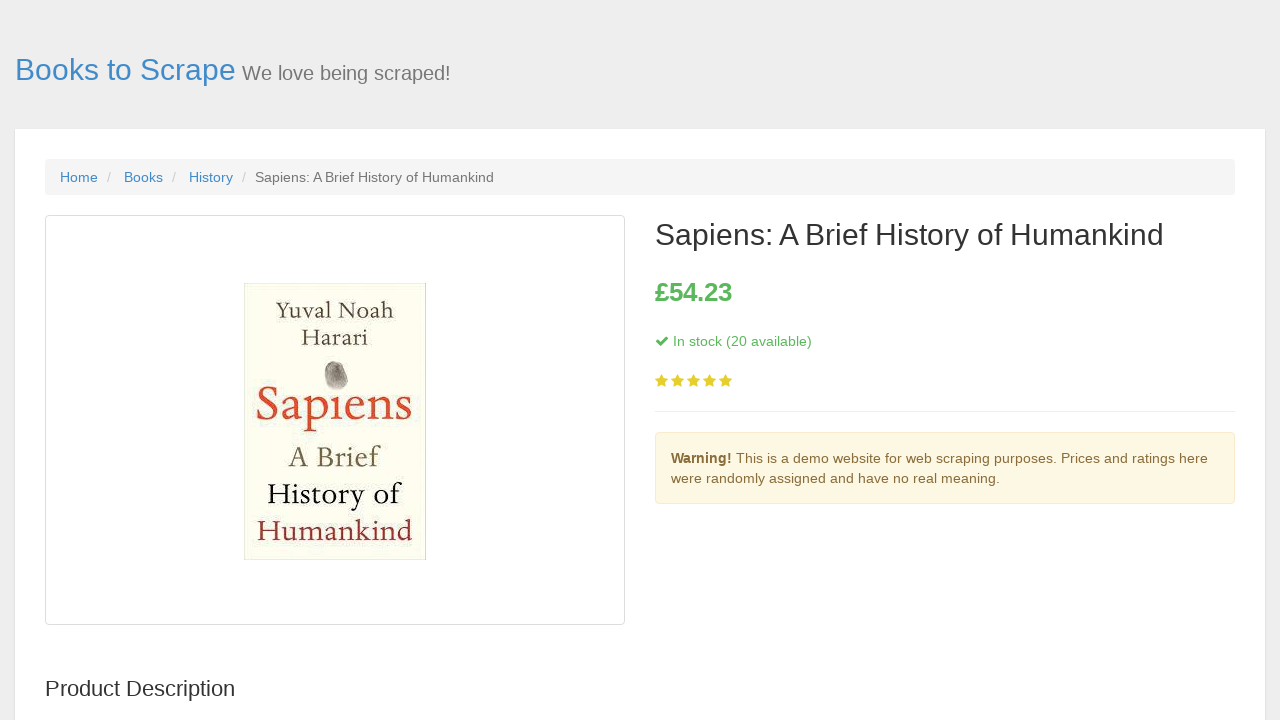

Book price element became visible
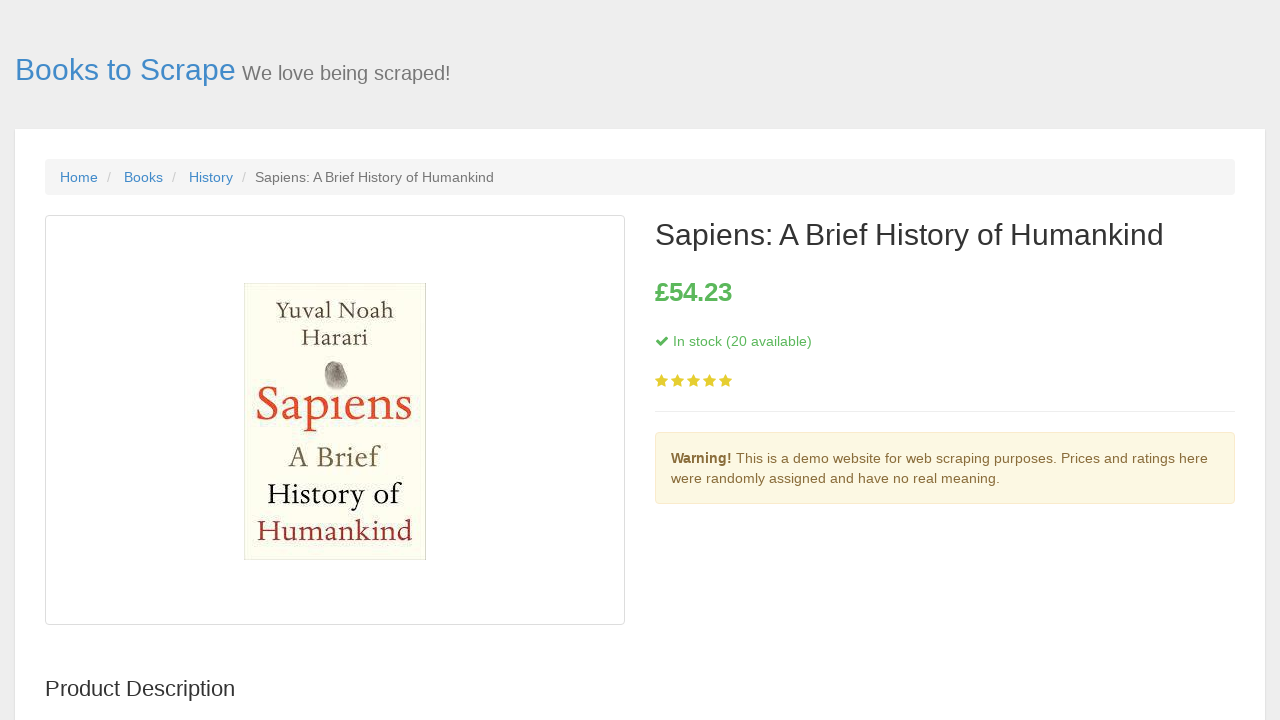

Navigated back to the main book listing page
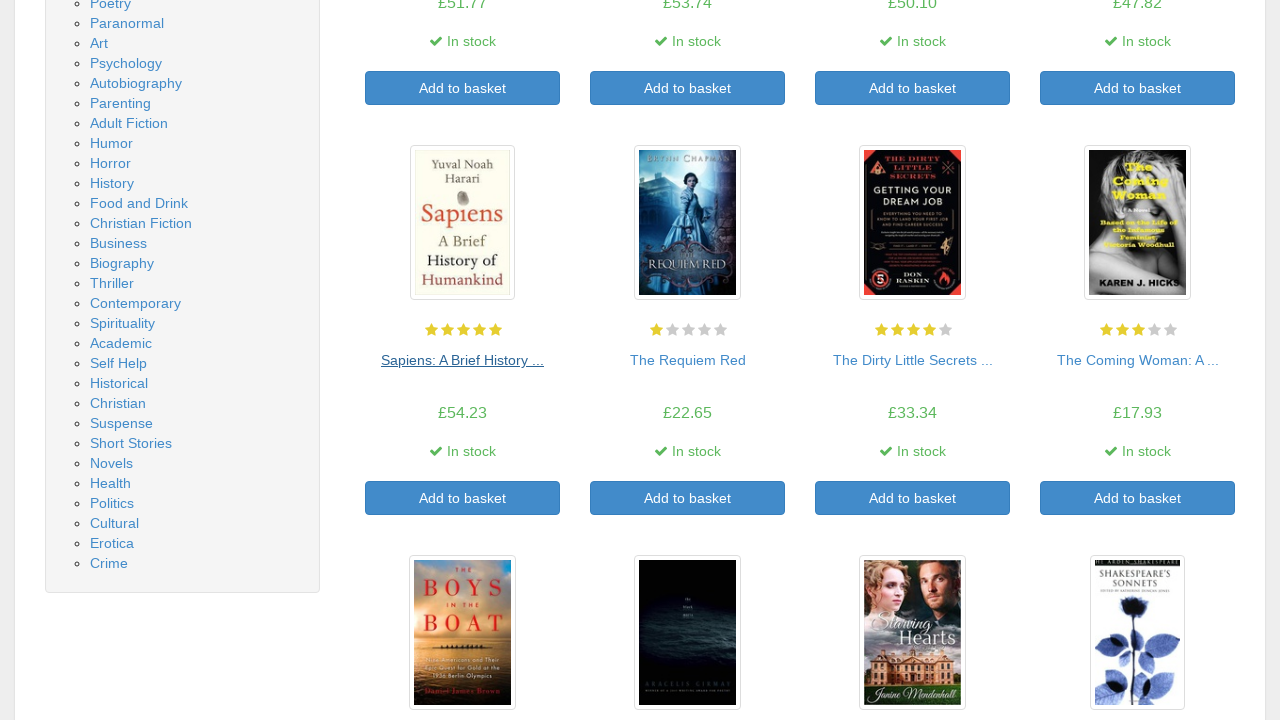

Main page reloaded with book links visible
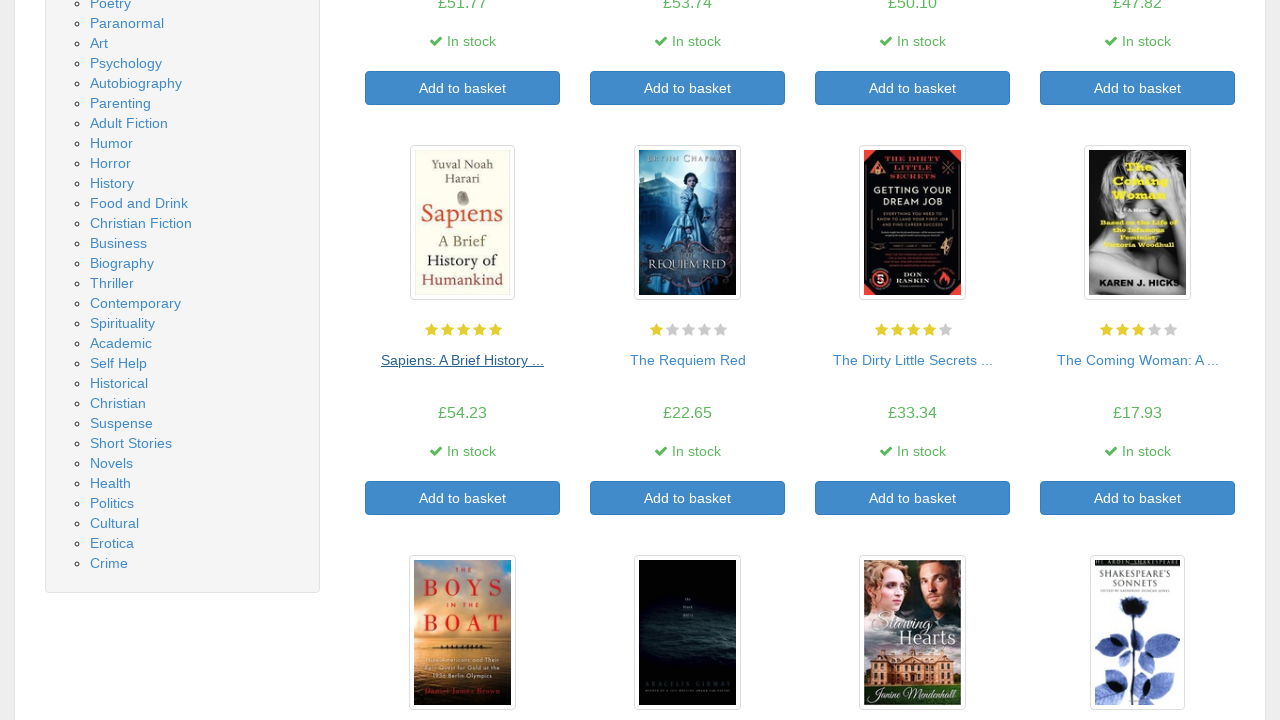

Re-queried book title links after DOM change
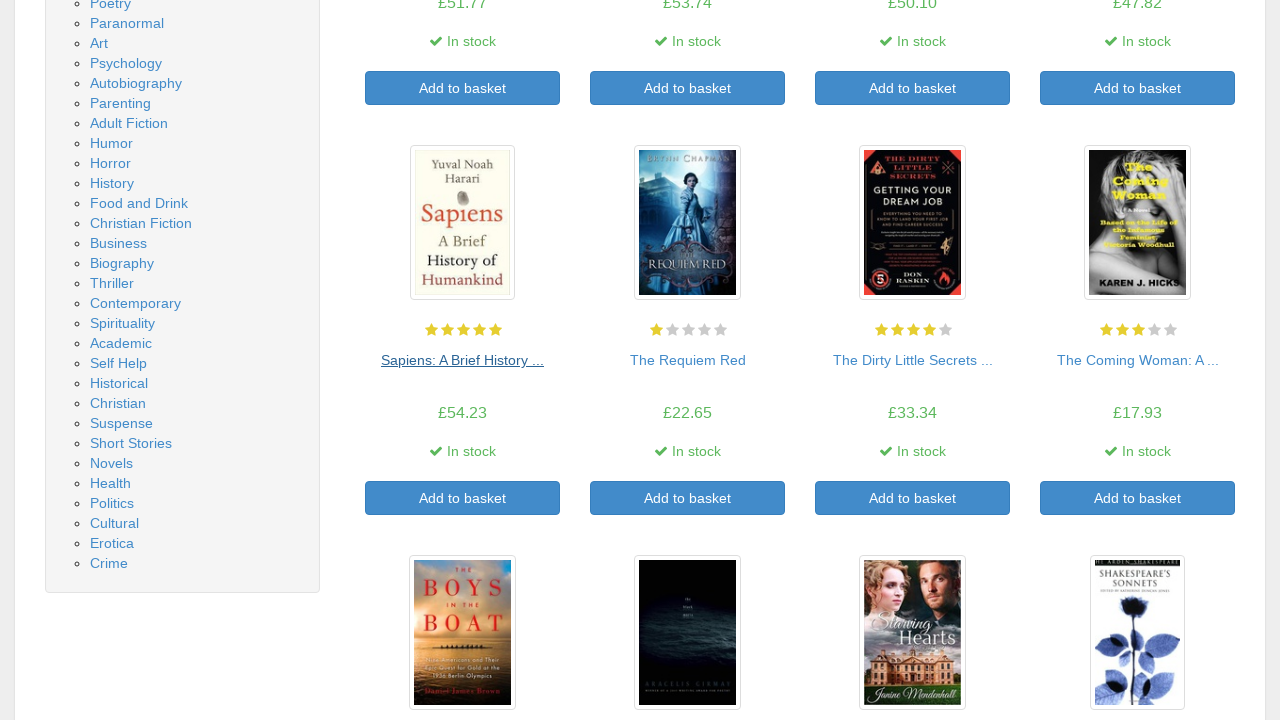

Clicked on book 6 to view details
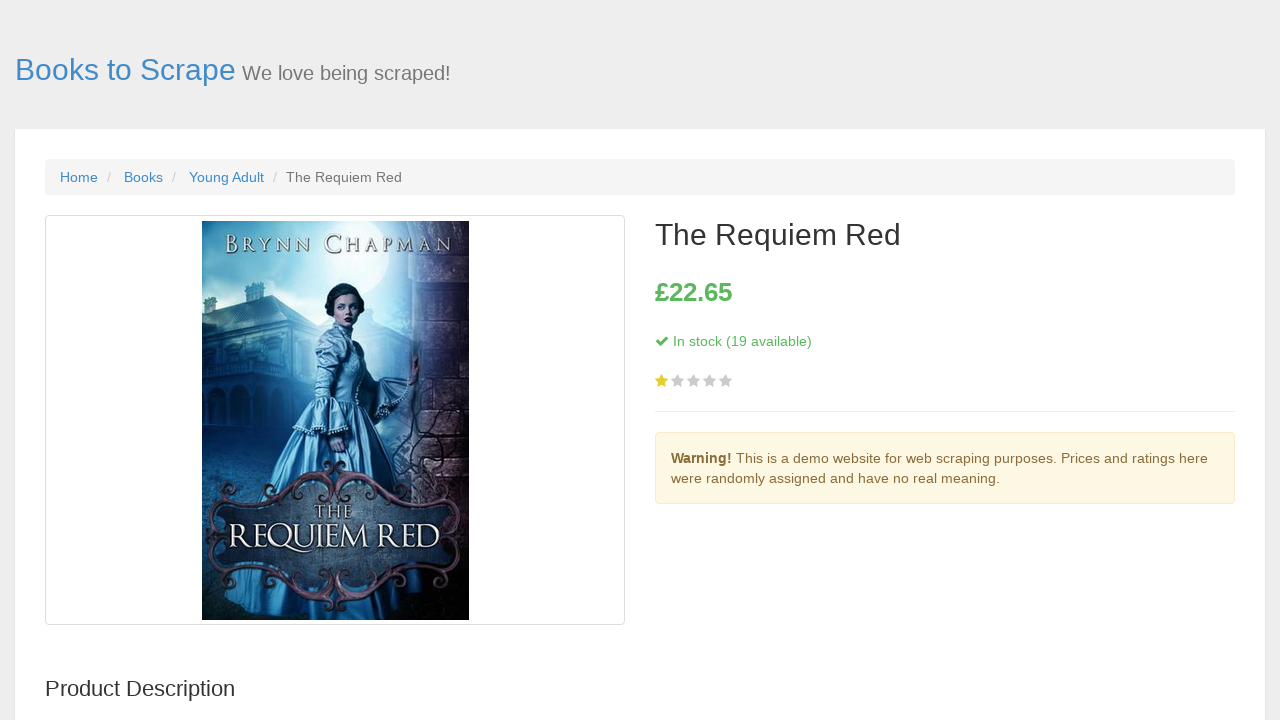

Book details page loaded - stock status element visible
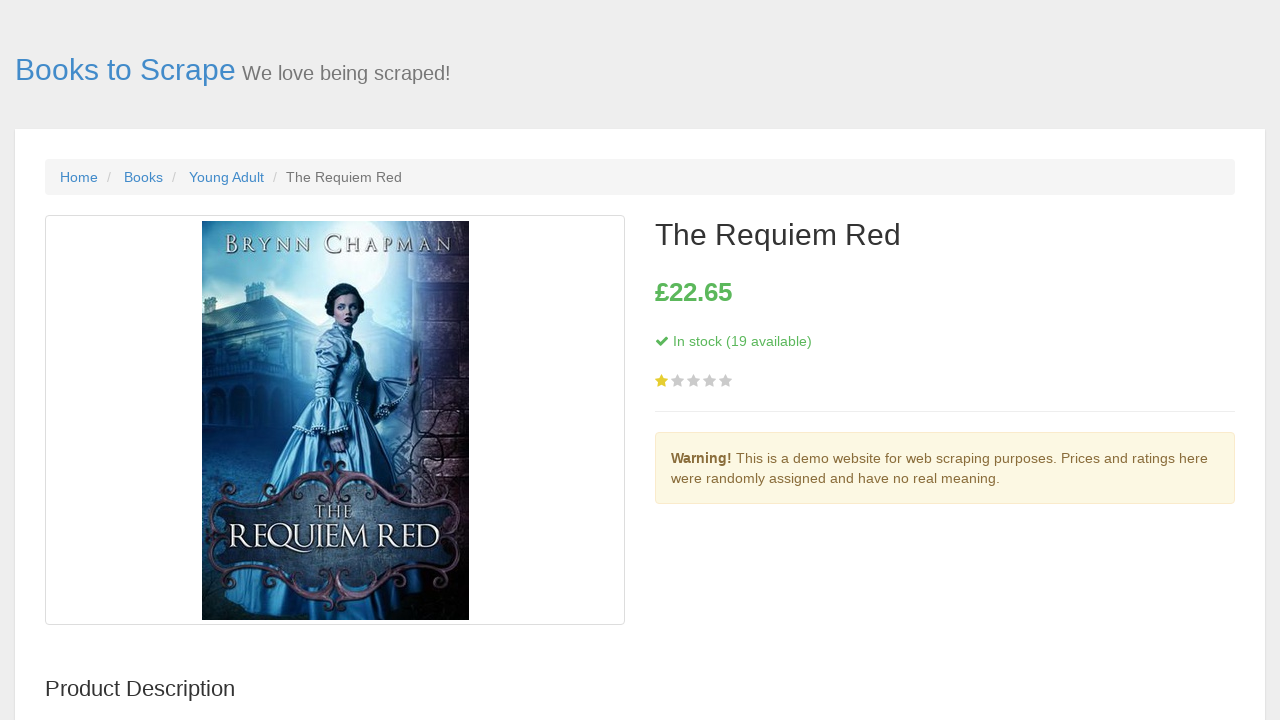

Book price element became visible
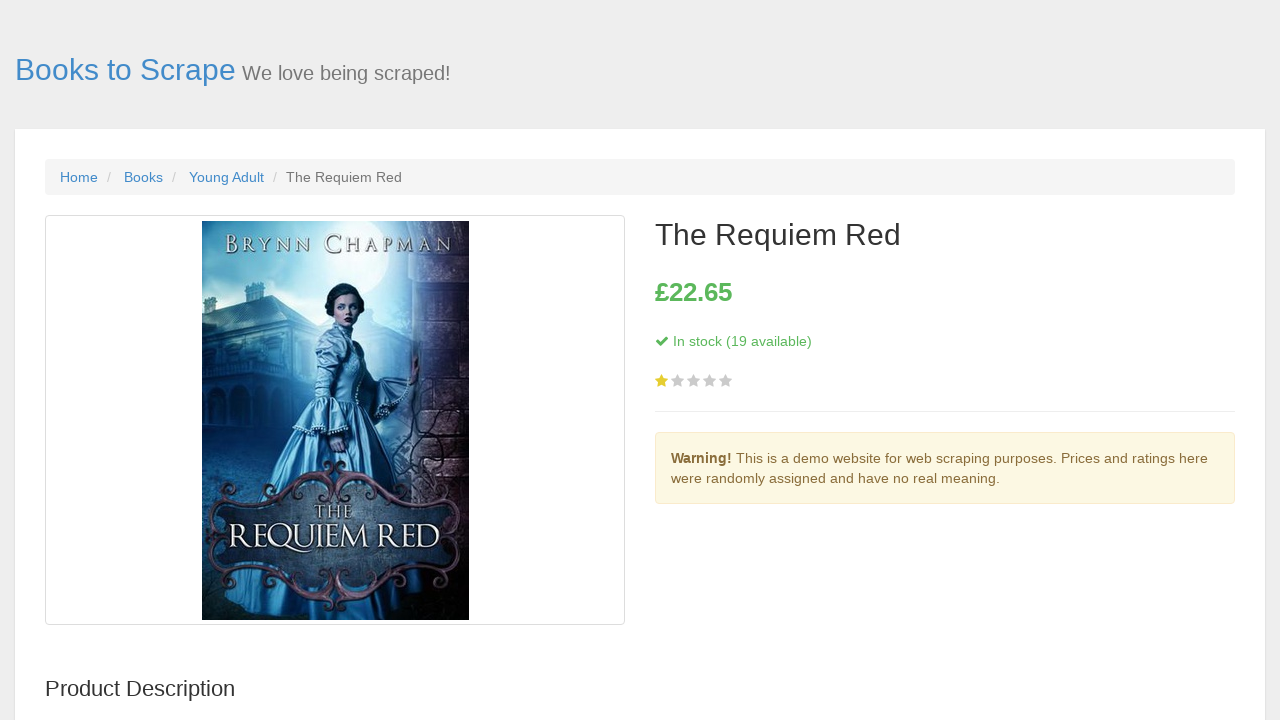

Navigated back to the main book listing page
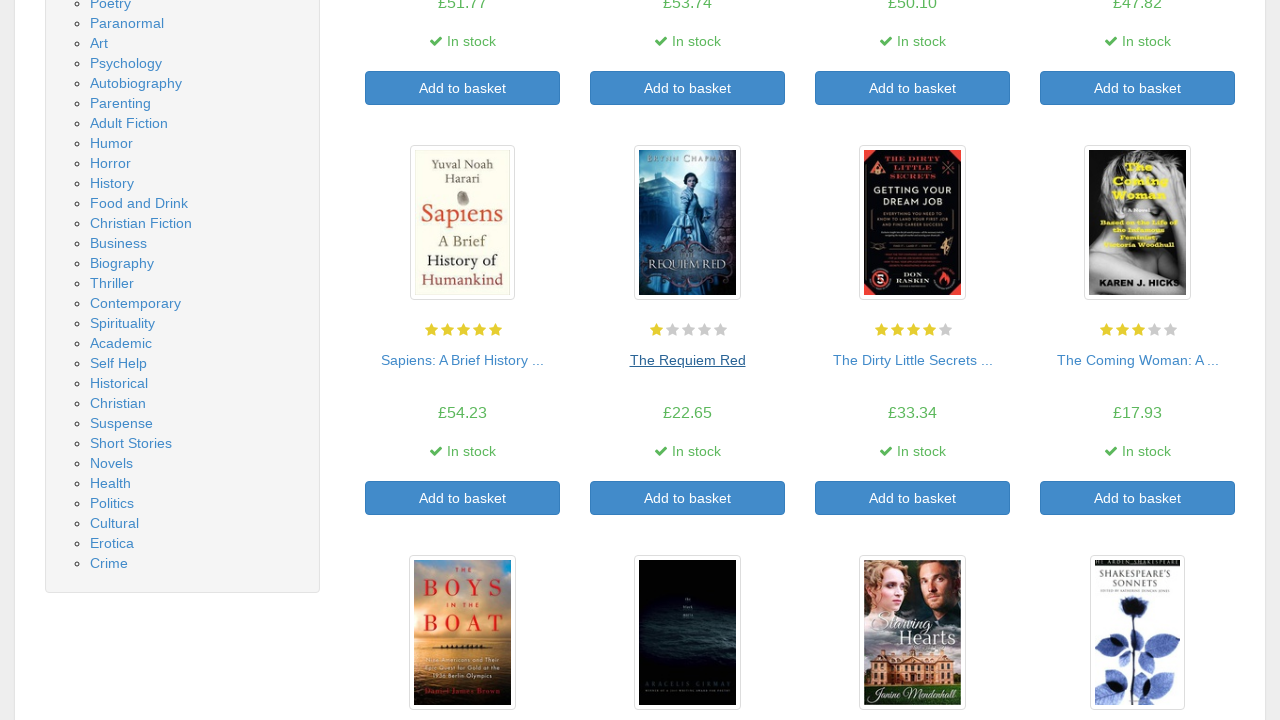

Main page reloaded with book links visible
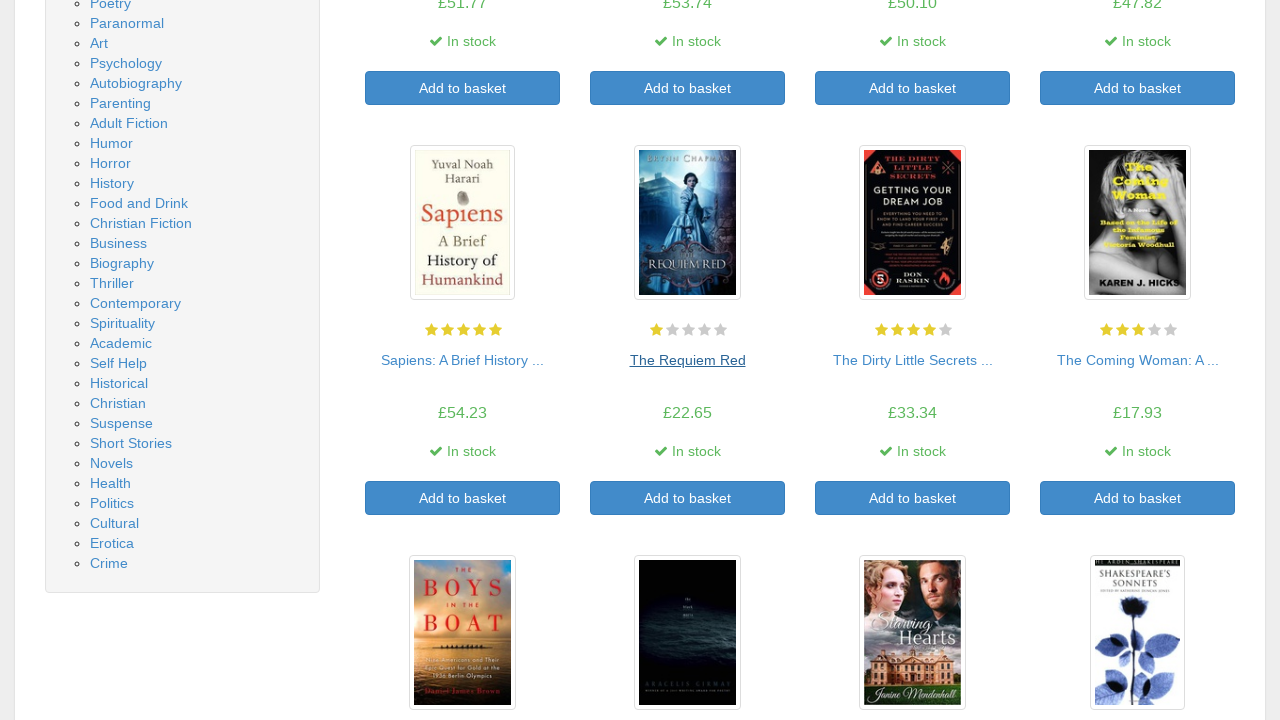

Re-queried book title links after DOM change
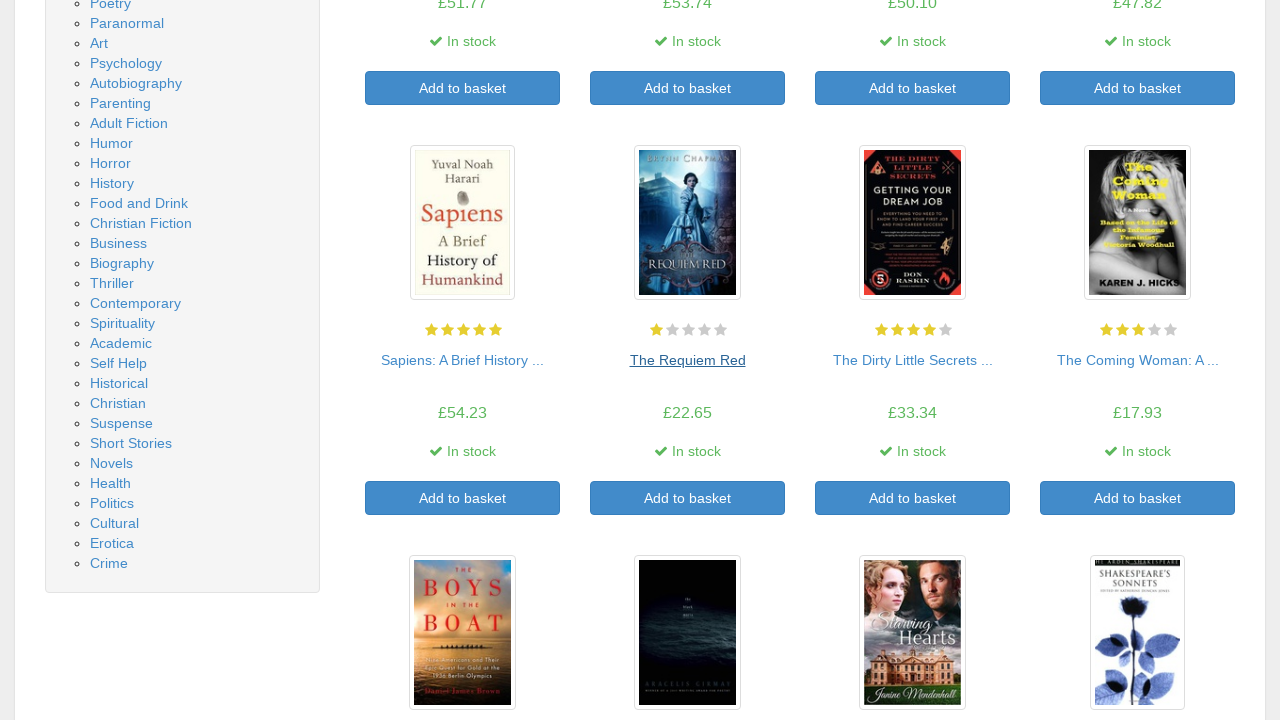

Clicked on book 7 to view details
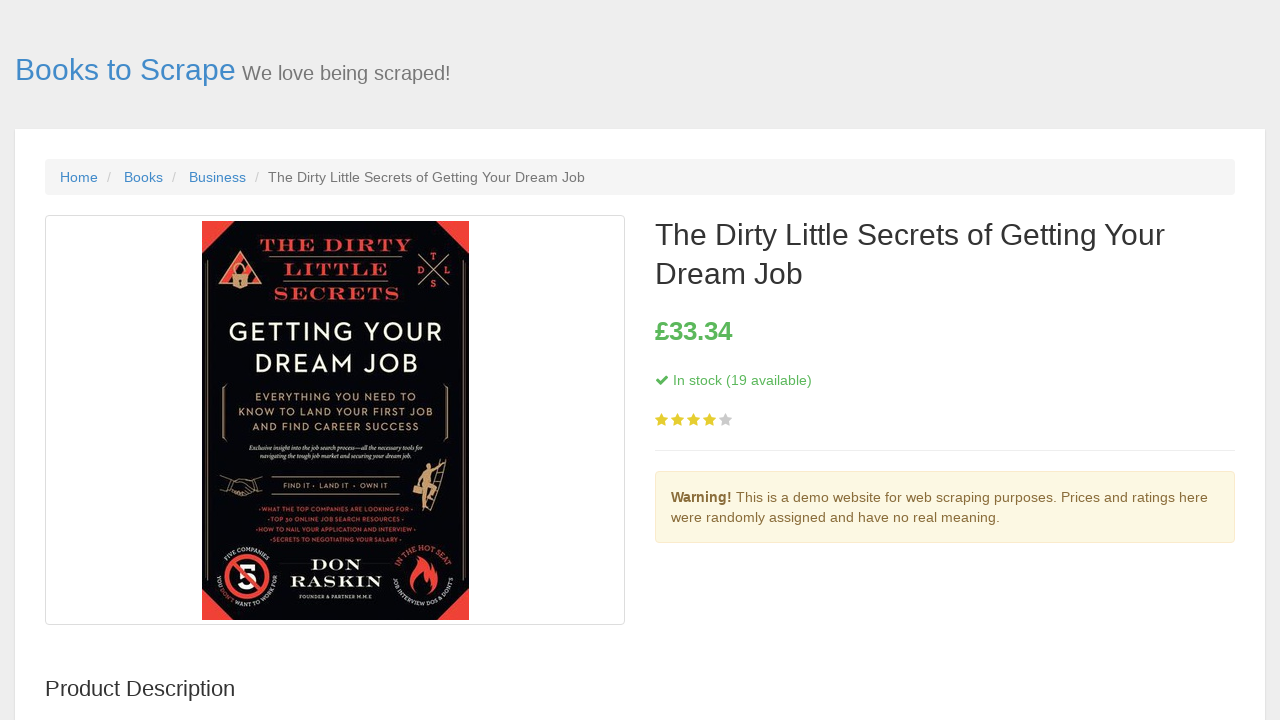

Book details page loaded - stock status element visible
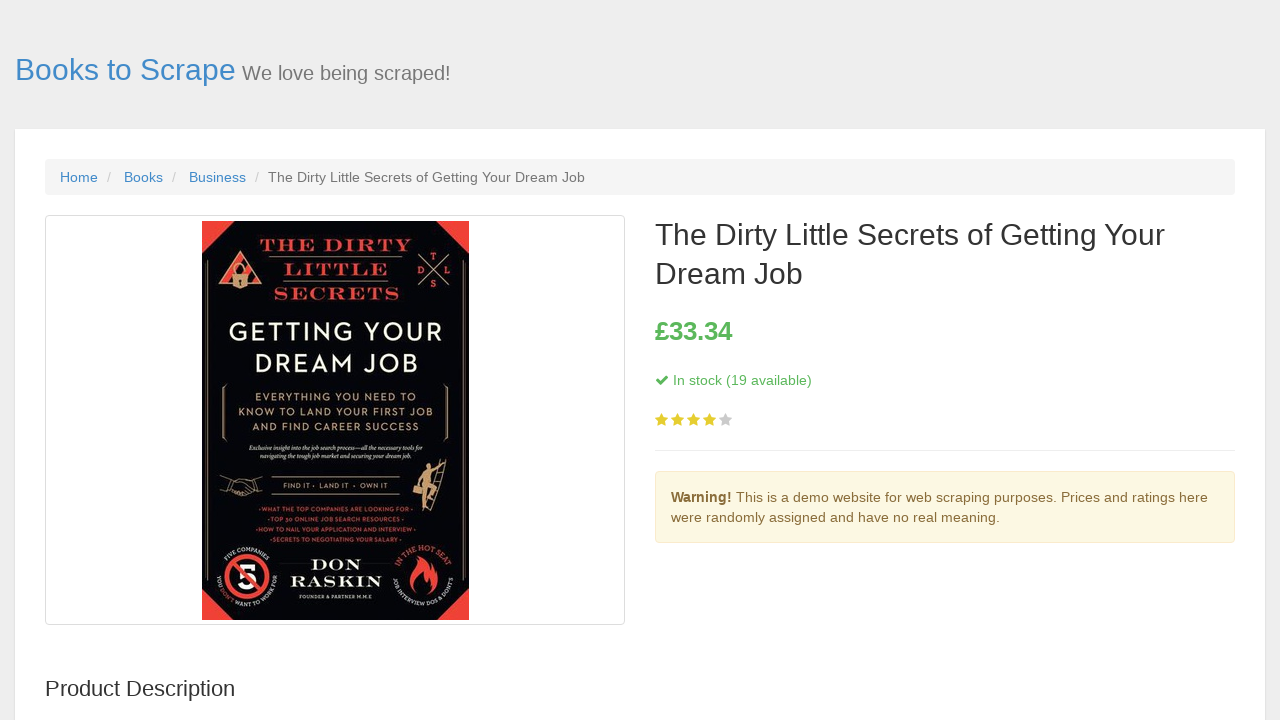

Book price element became visible
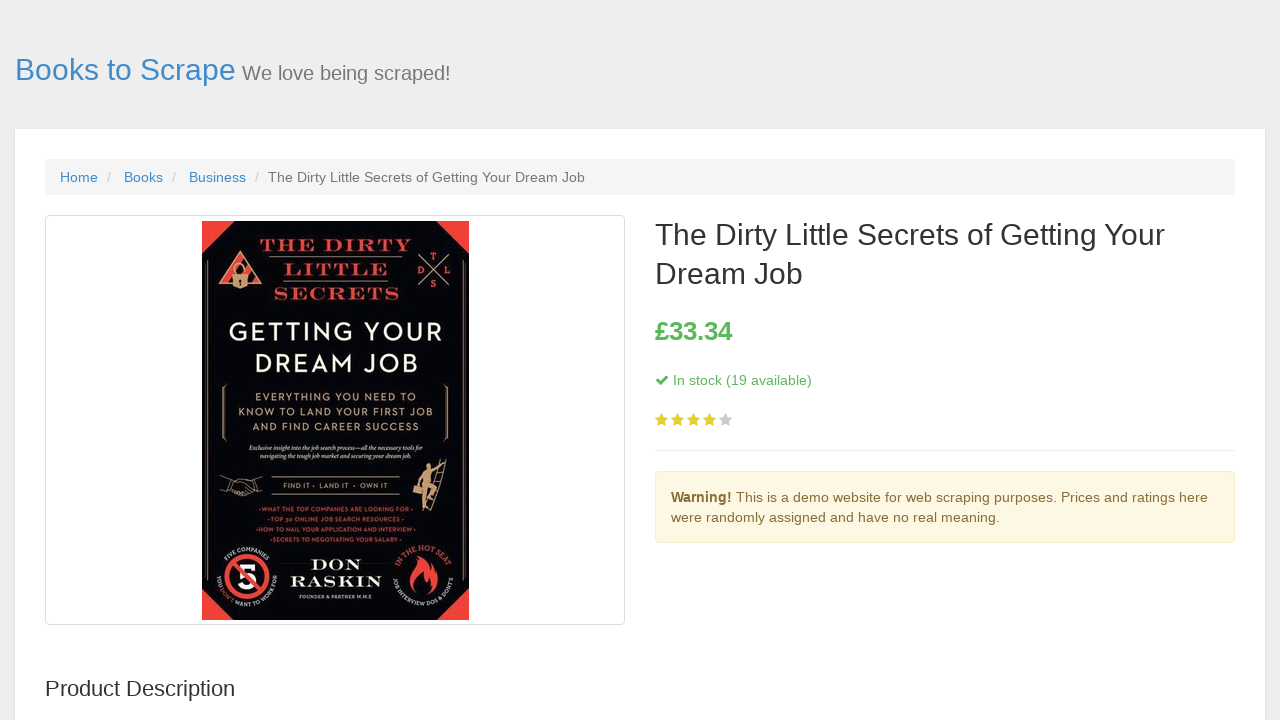

Navigated back to the main book listing page
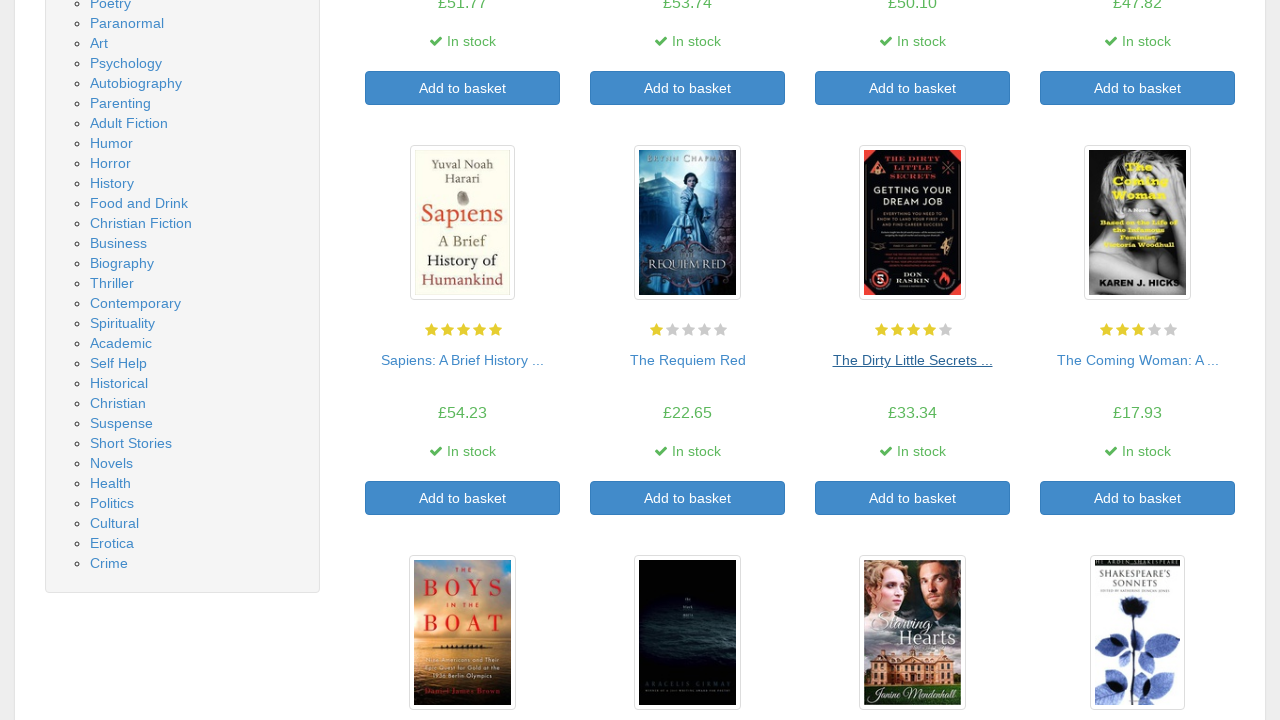

Main page reloaded with book links visible
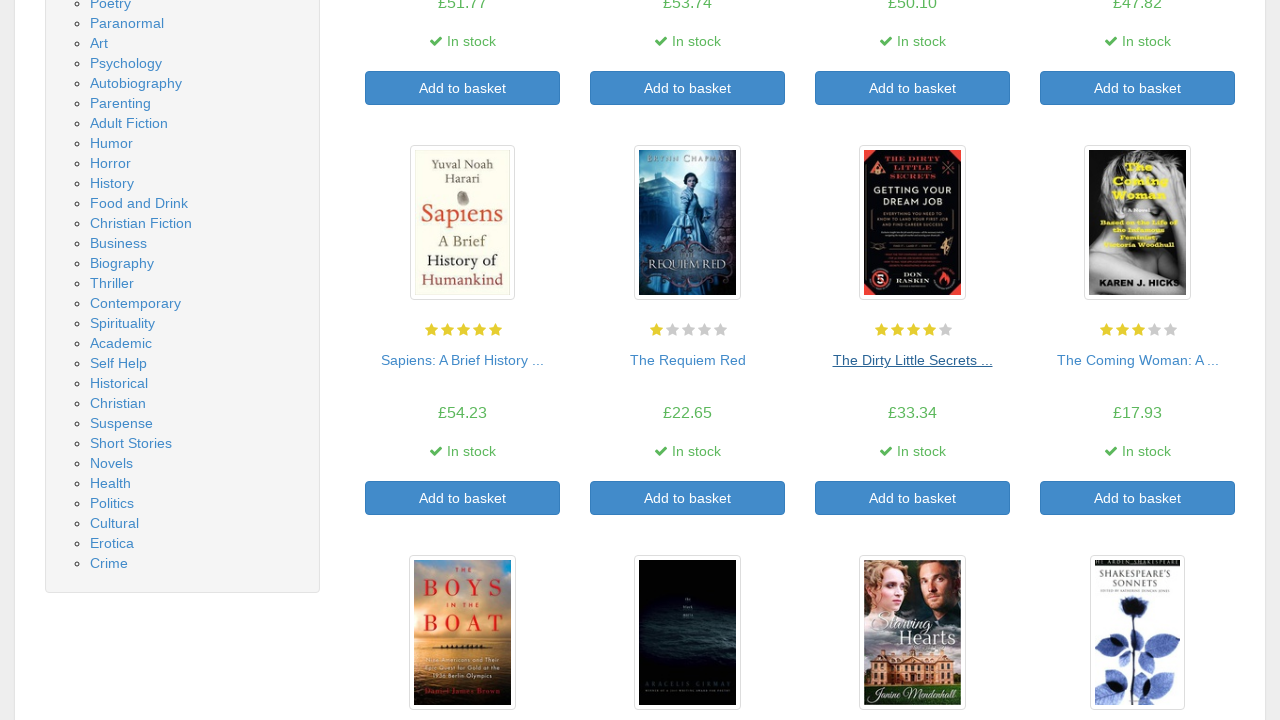

Re-queried book title links after DOM change
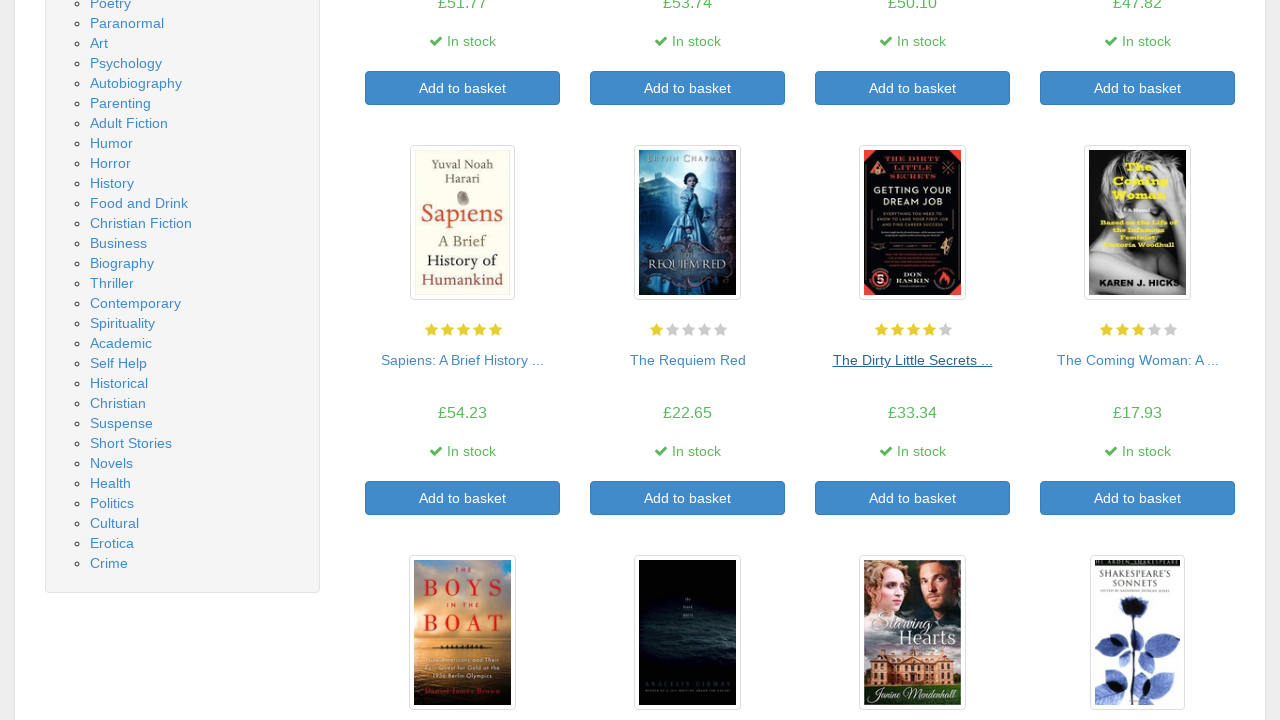

Clicked on book 8 to view details
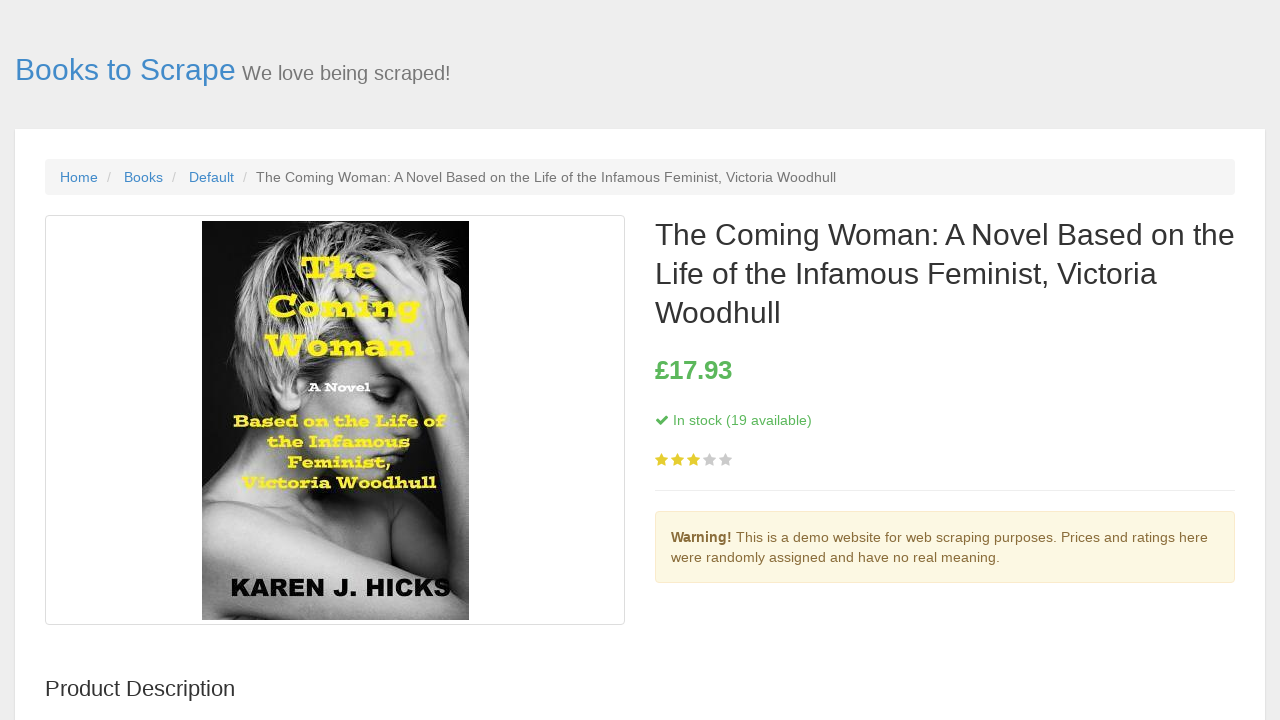

Book details page loaded - stock status element visible
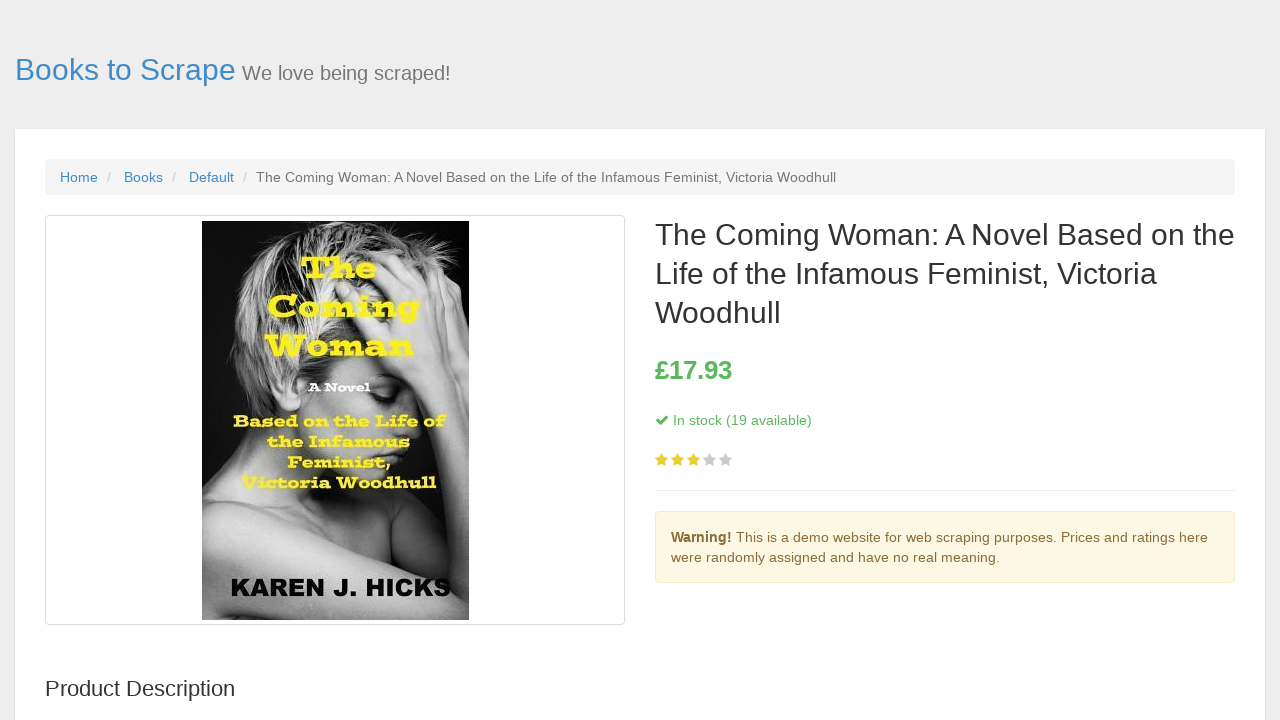

Book price element became visible
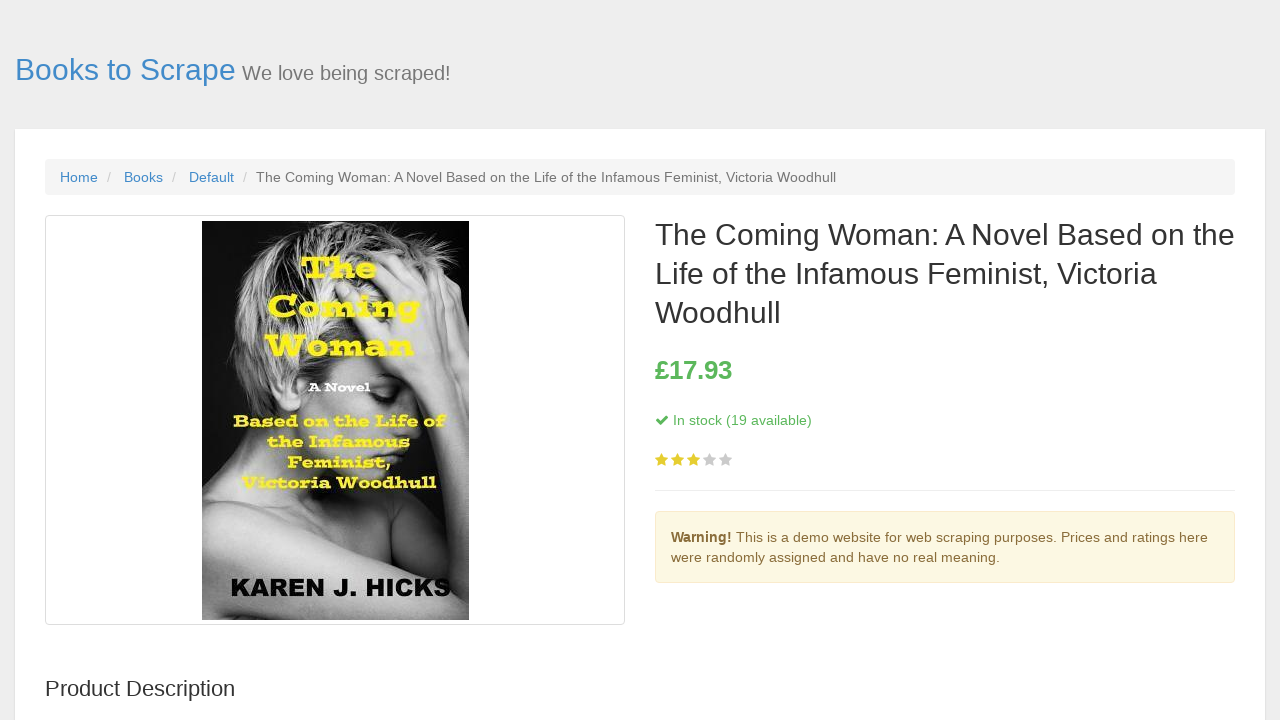

Navigated back to the main book listing page
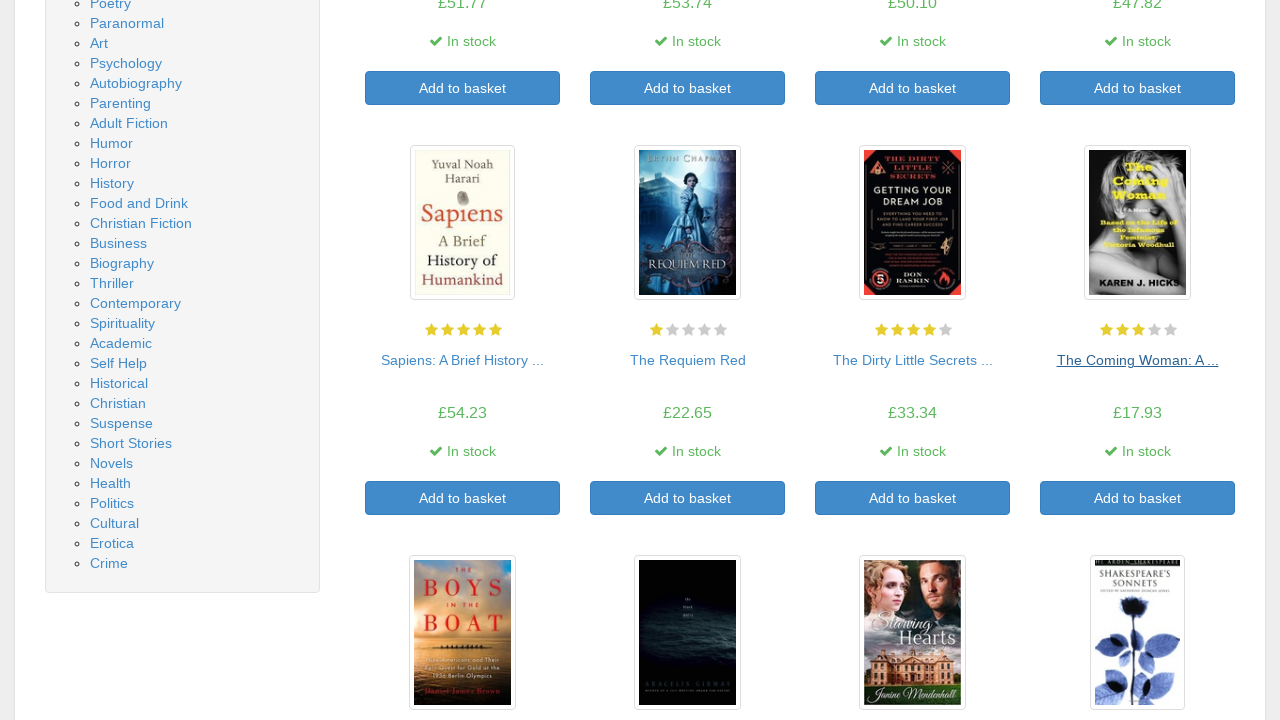

Main page reloaded with book links visible
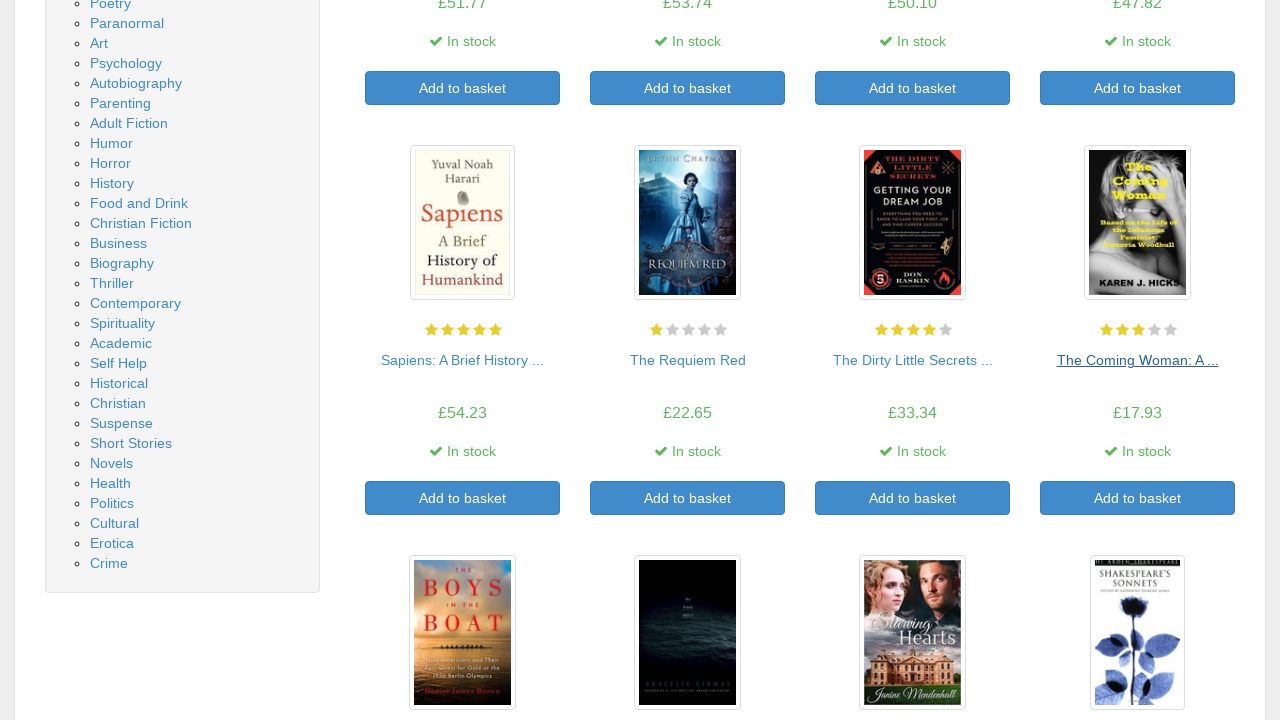

Re-queried book title links after DOM change
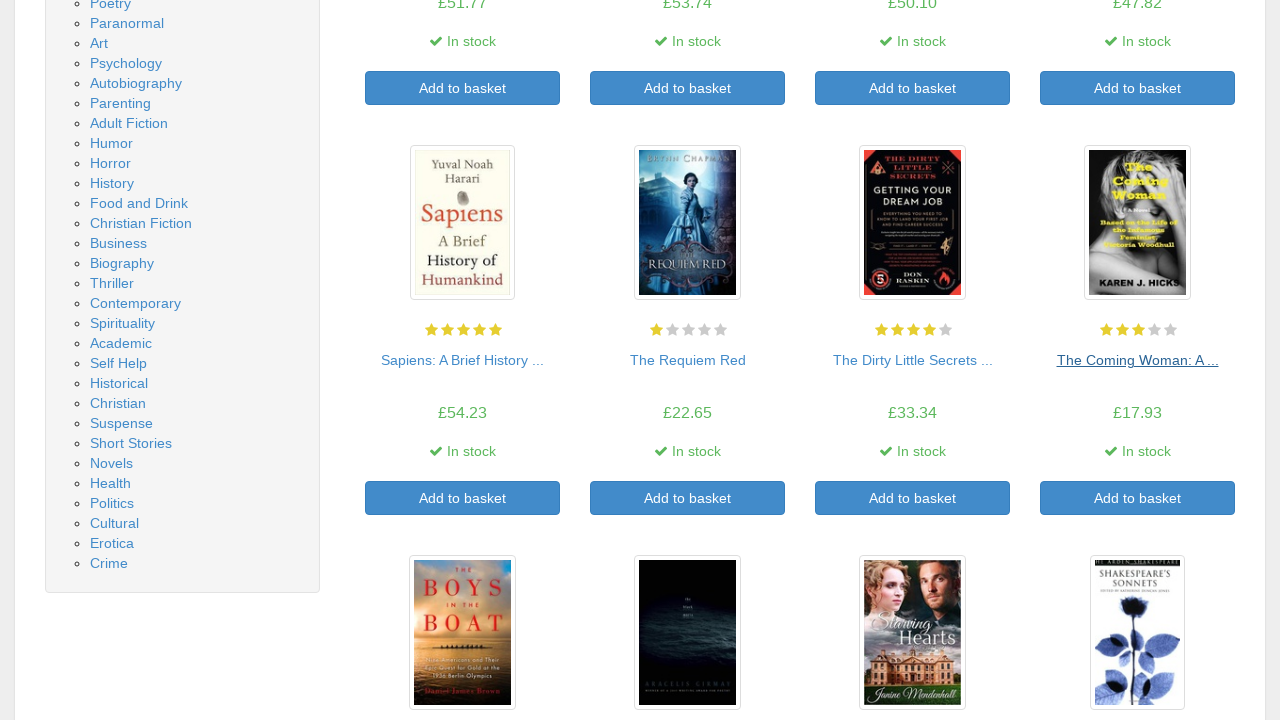

Clicked on book 9 to view details
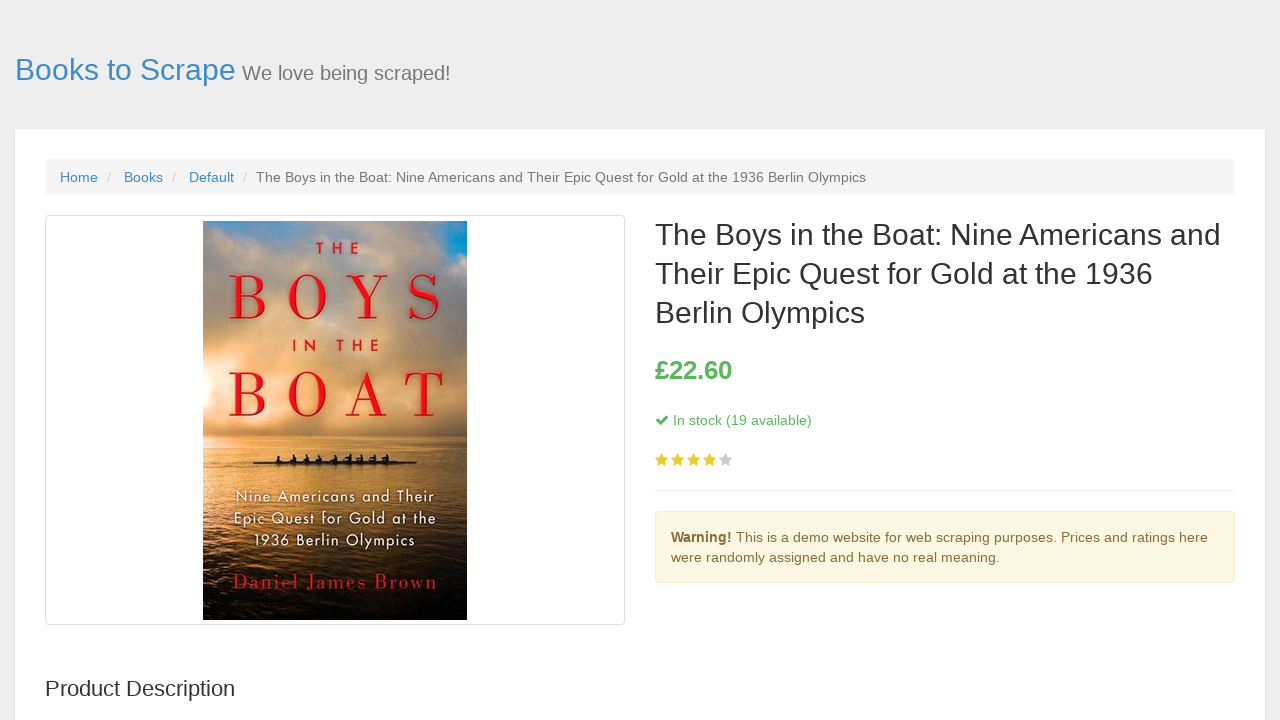

Book details page loaded - stock status element visible
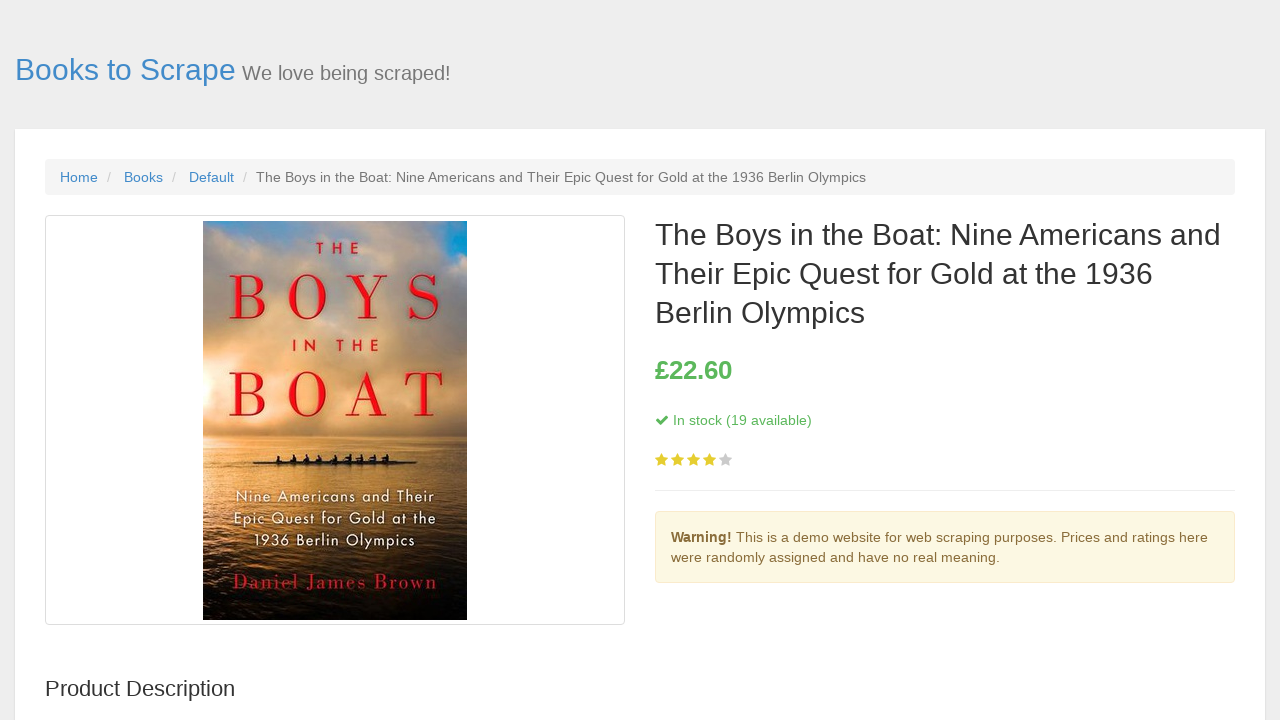

Book price element became visible
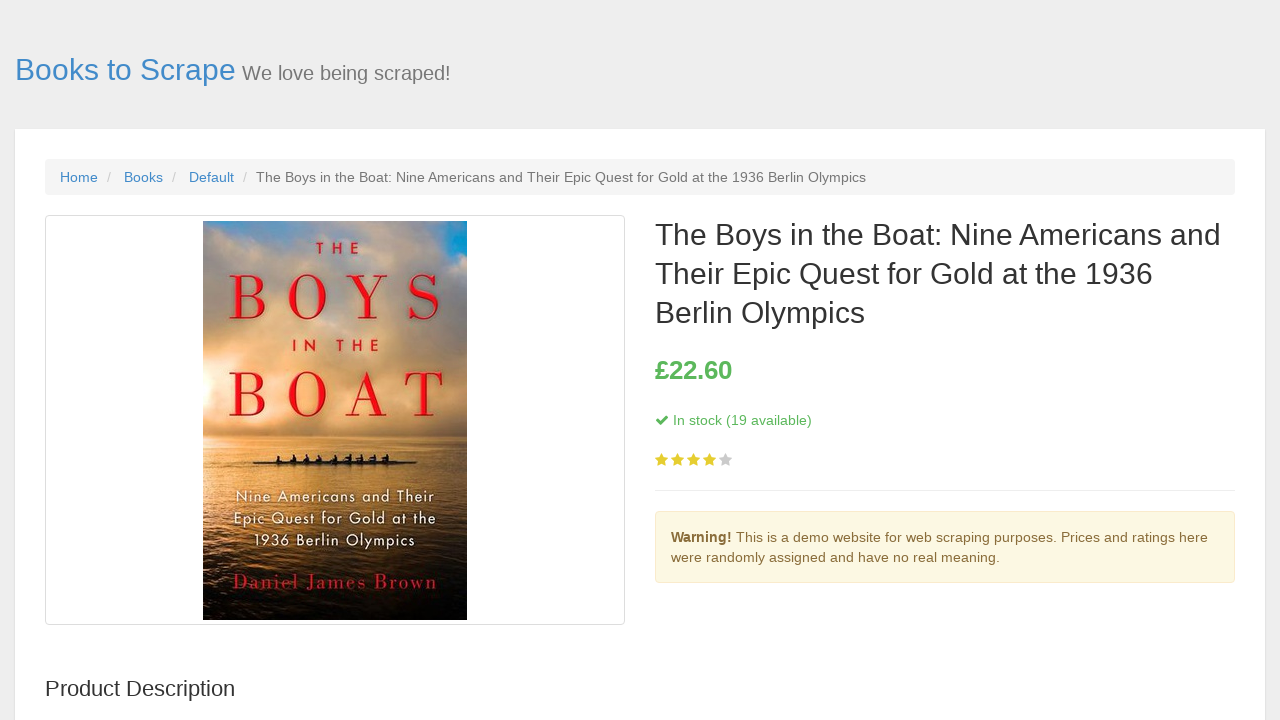

Navigated back to the main book listing page
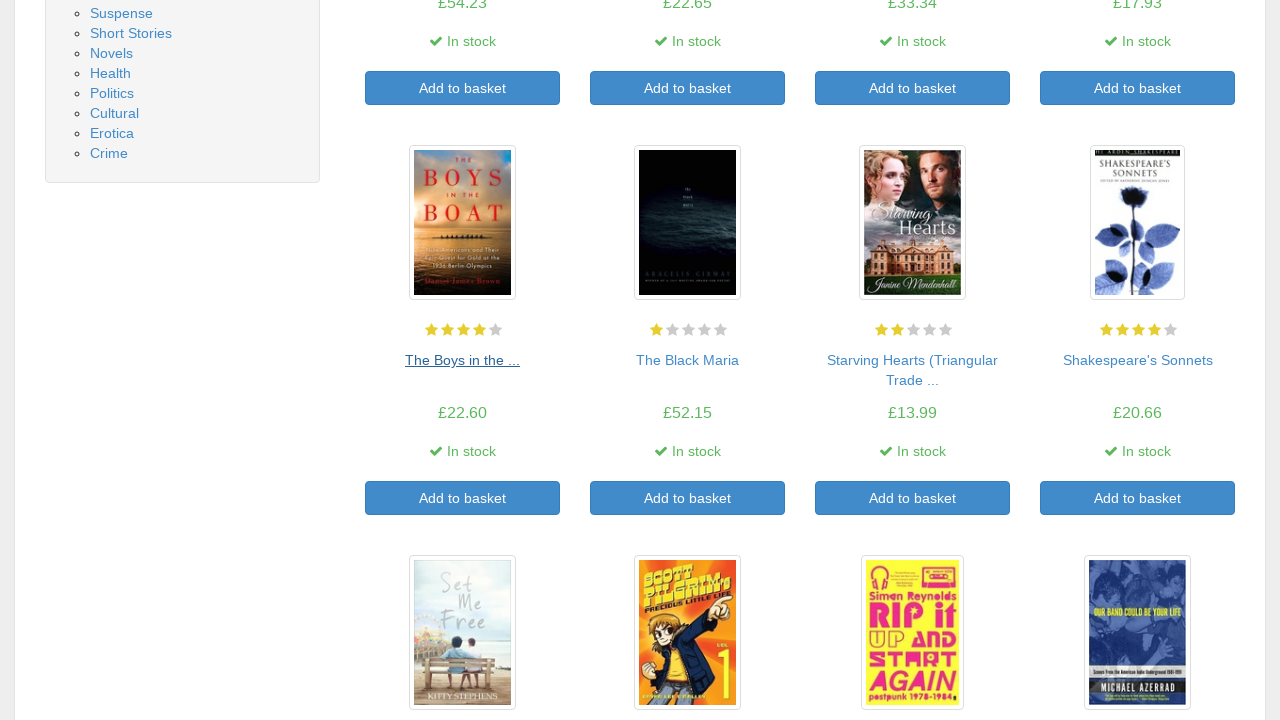

Main page reloaded with book links visible
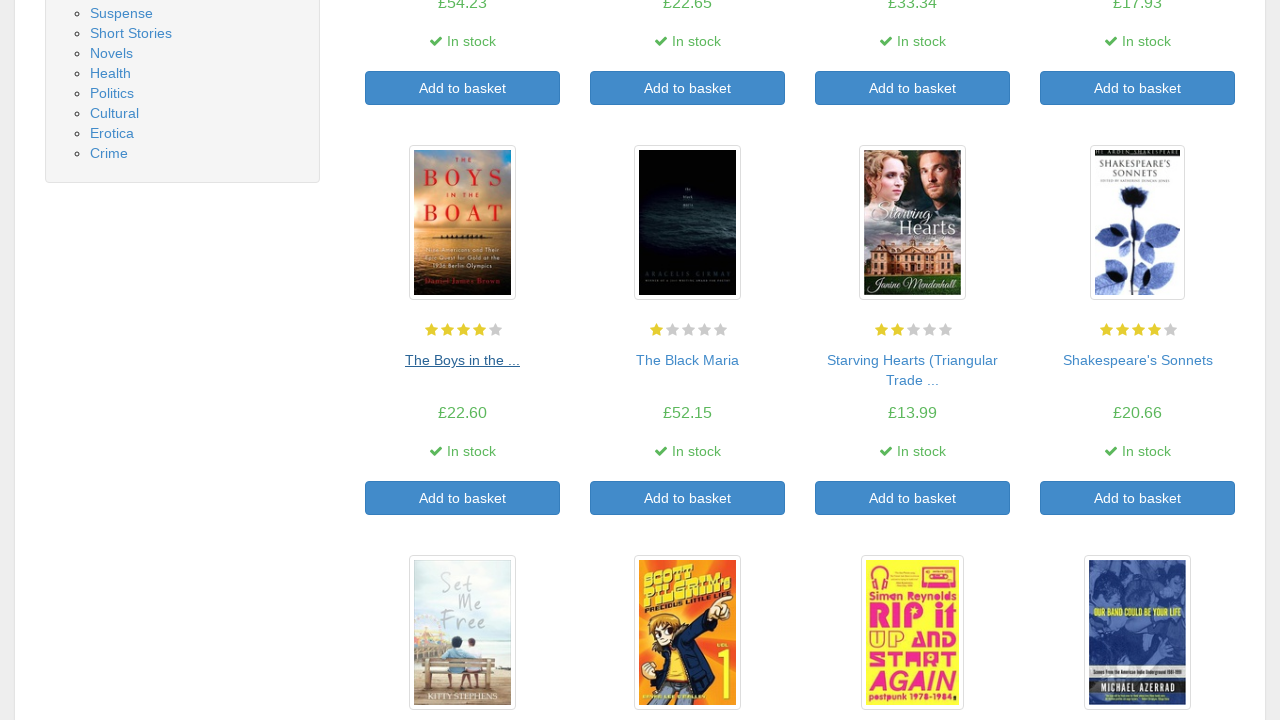

Re-queried book title links after DOM change
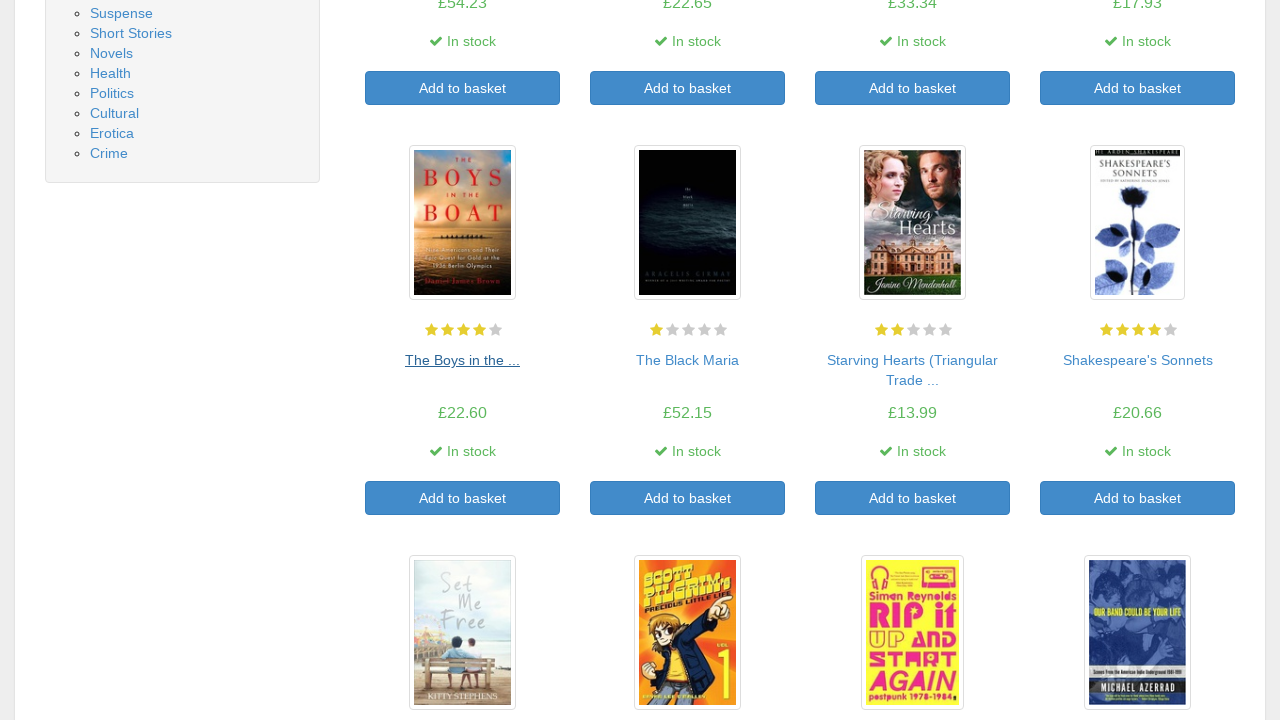

Clicked on book 10 to view details
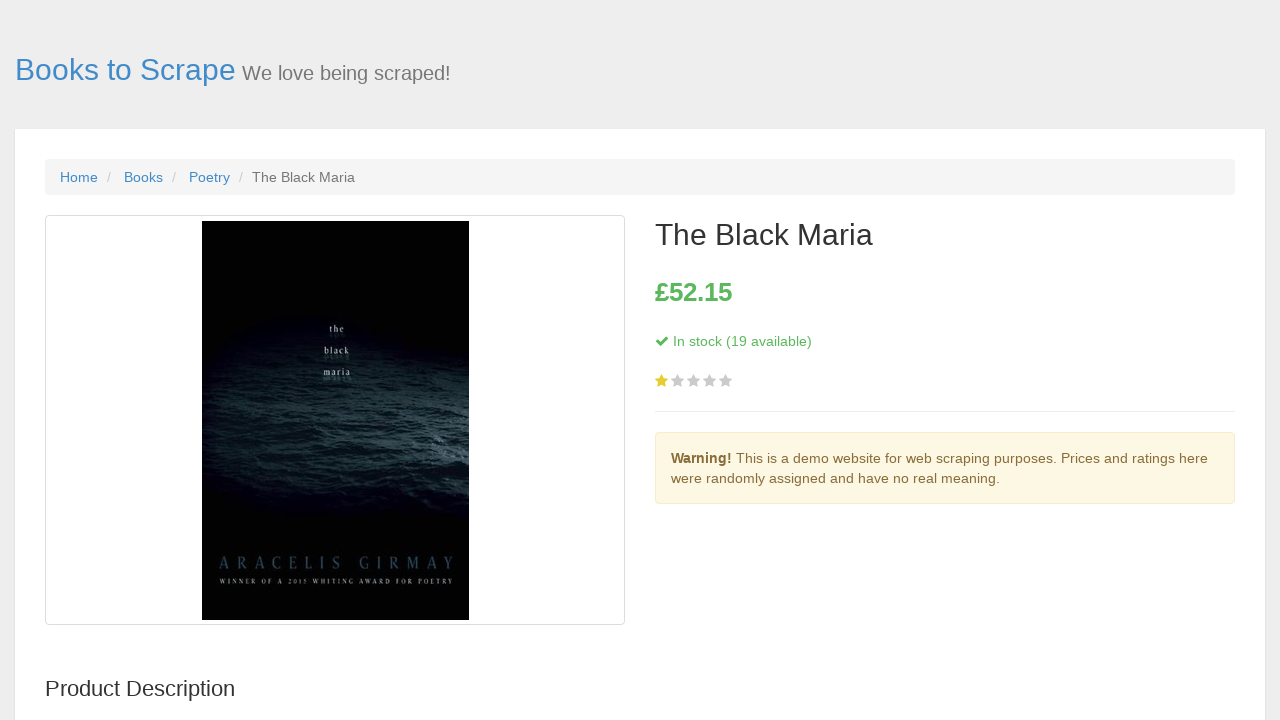

Book details page loaded - stock status element visible
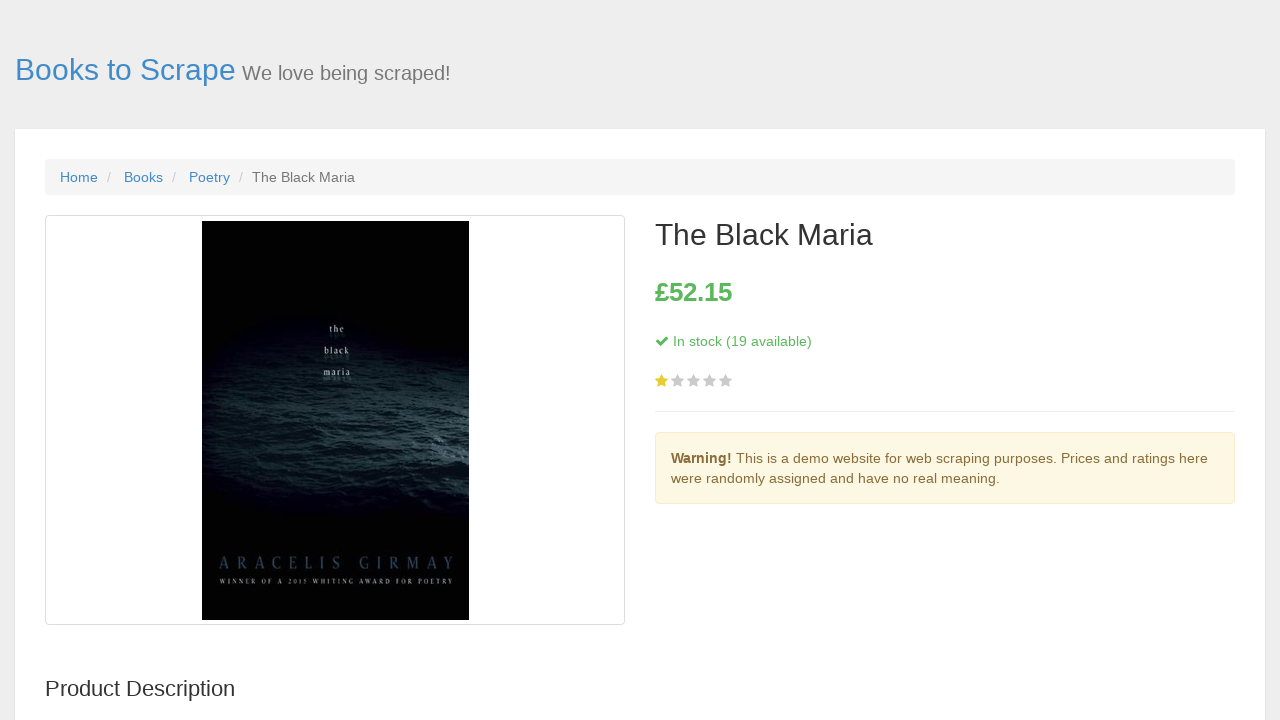

Book price element became visible
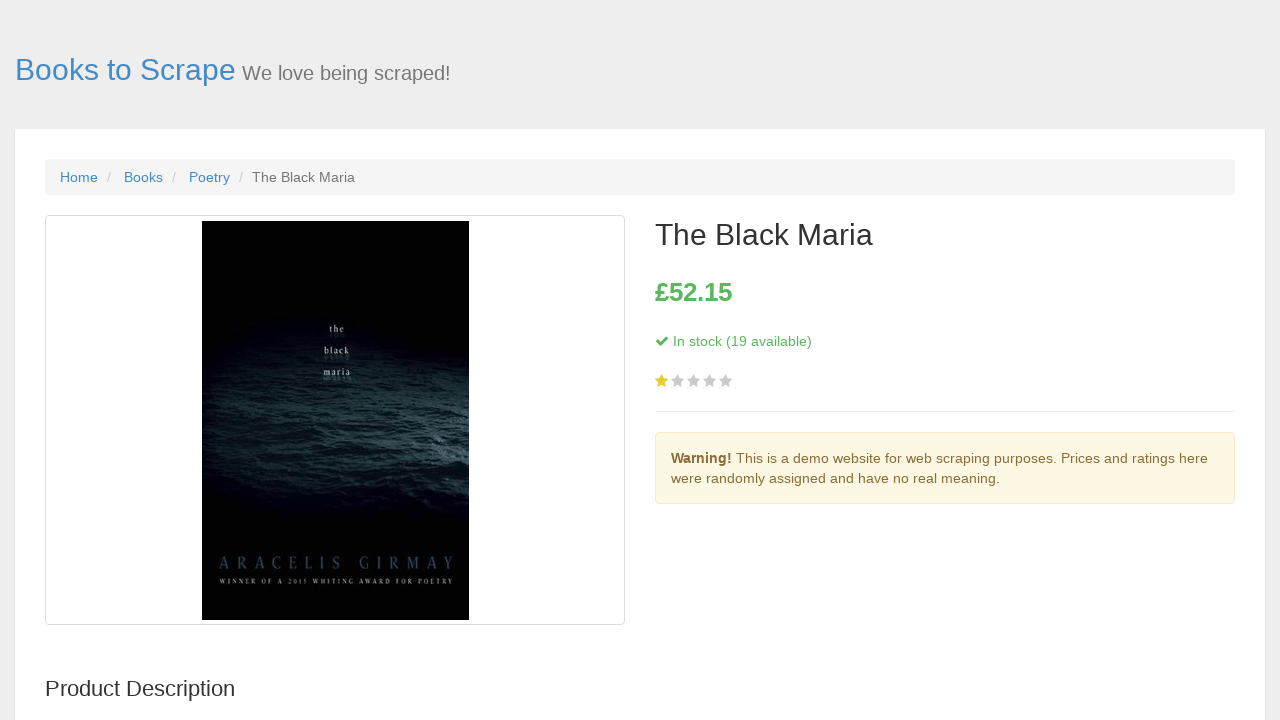

Navigated back to the main book listing page
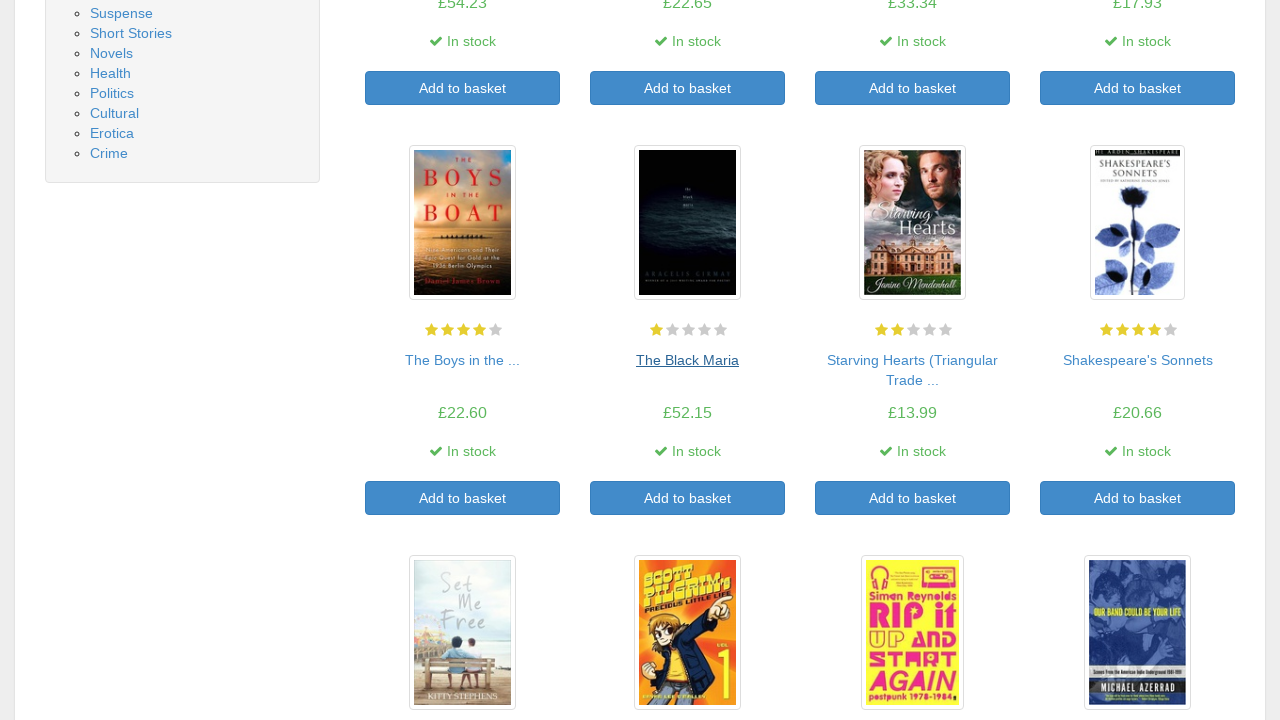

Main page reloaded with book links visible
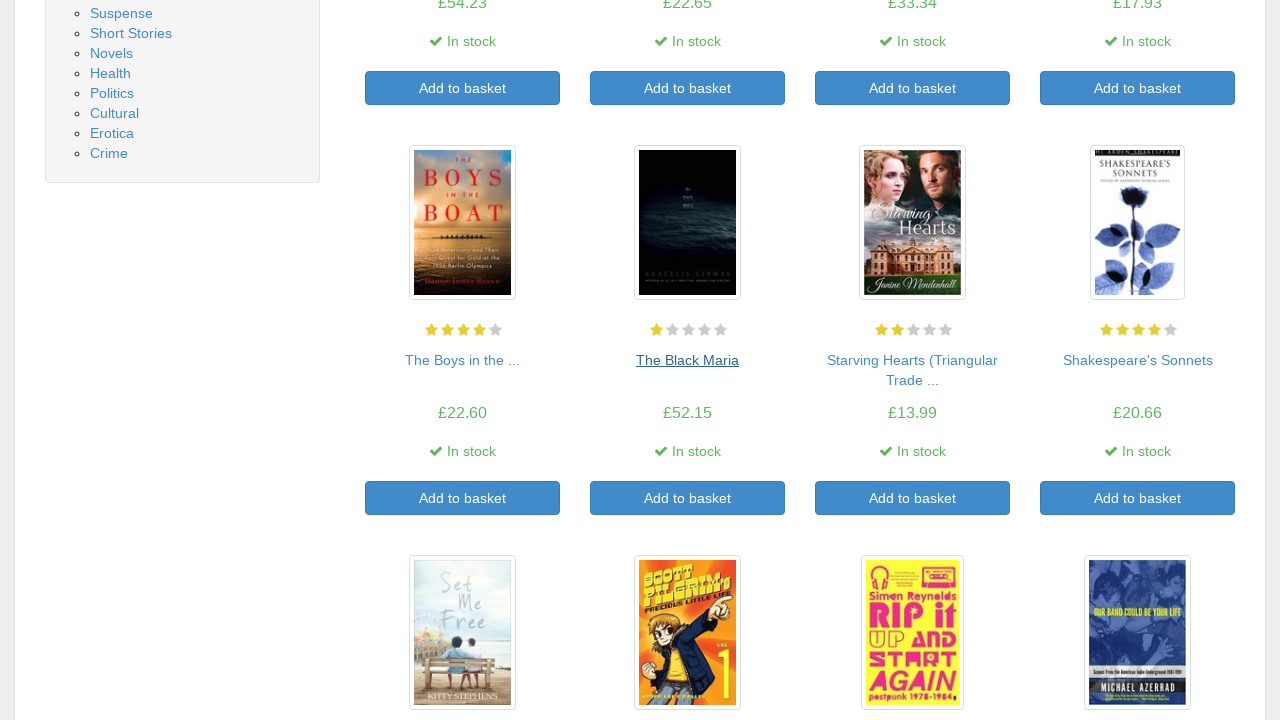

Re-queried book title links after DOM change
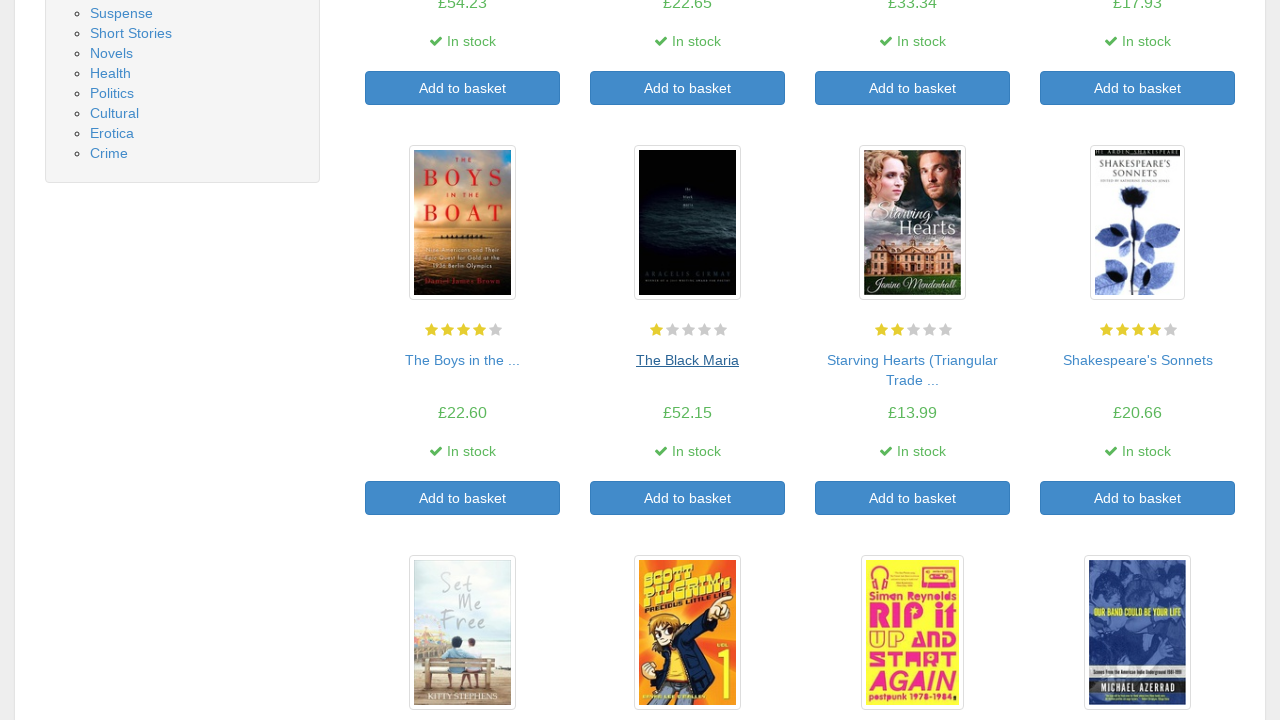

Clicked on book 11 to view details
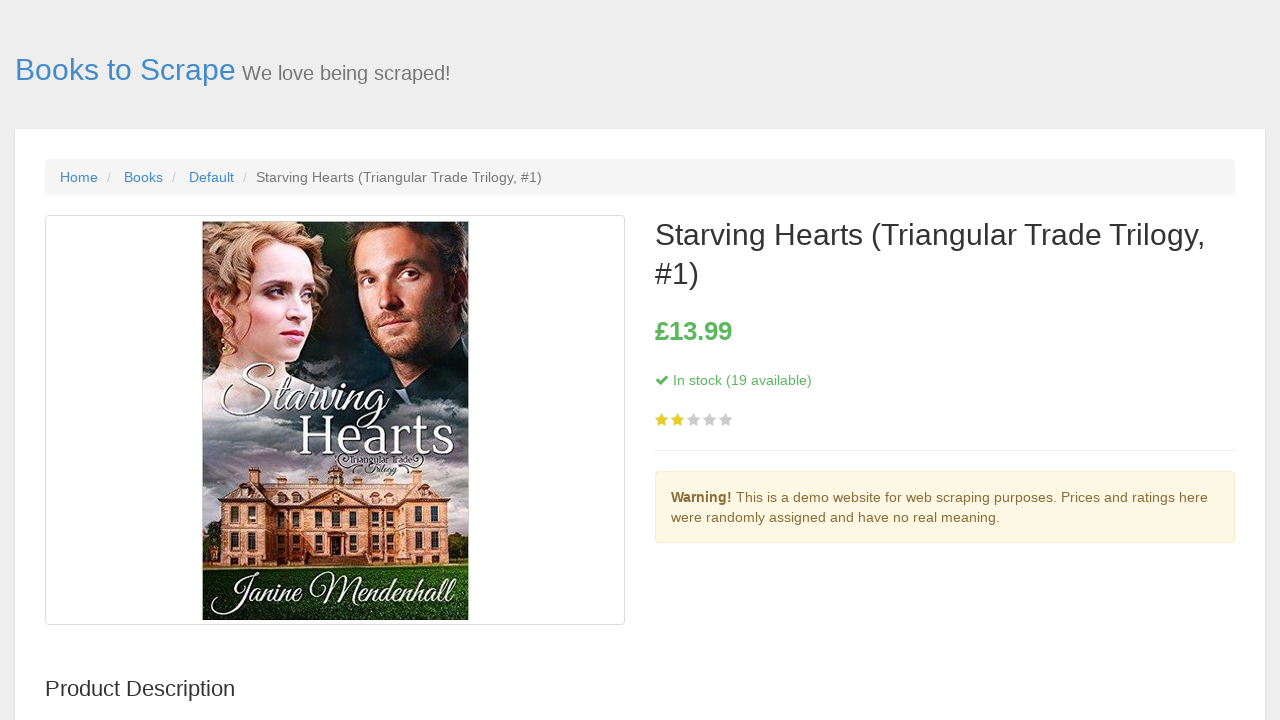

Book details page loaded - stock status element visible
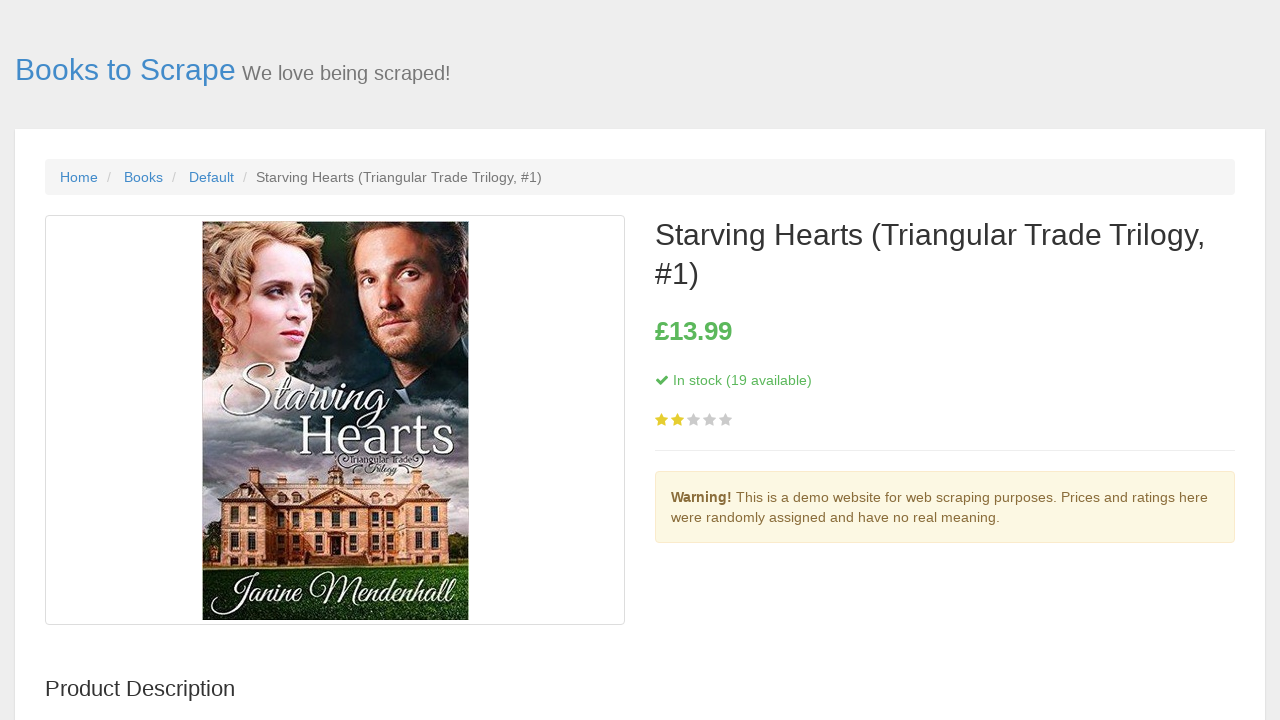

Book price element became visible
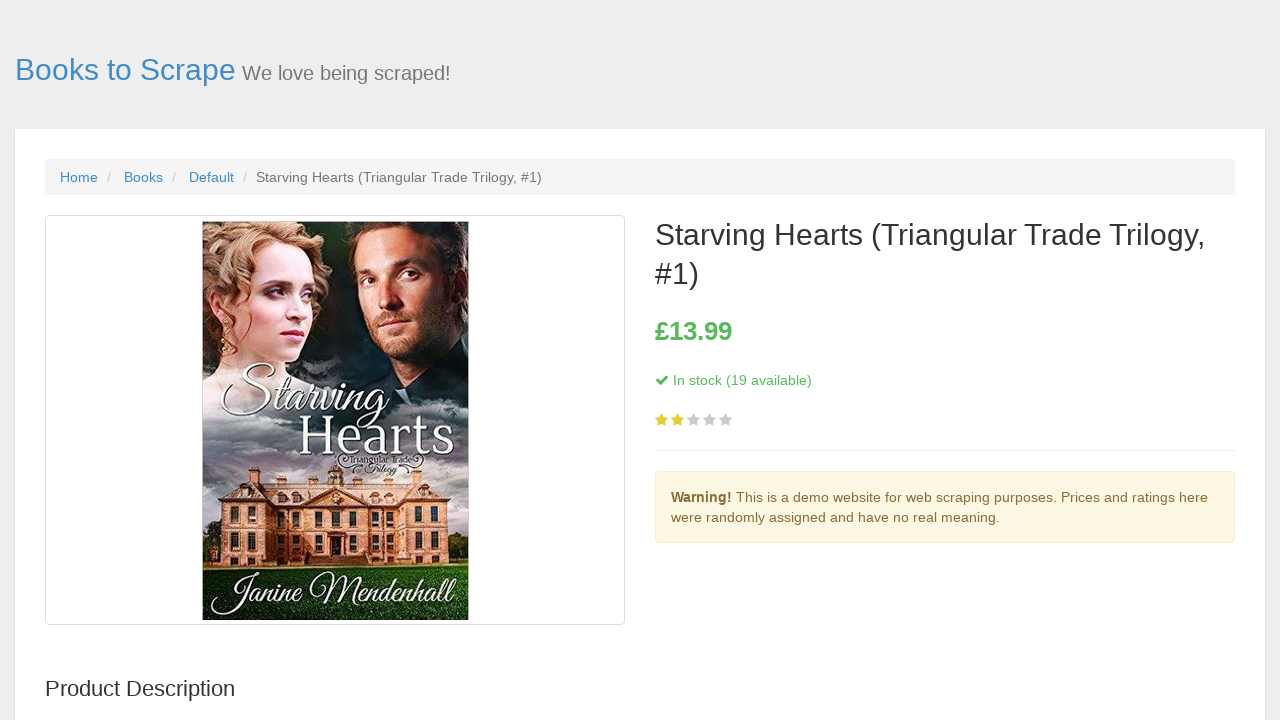

Navigated back to the main book listing page
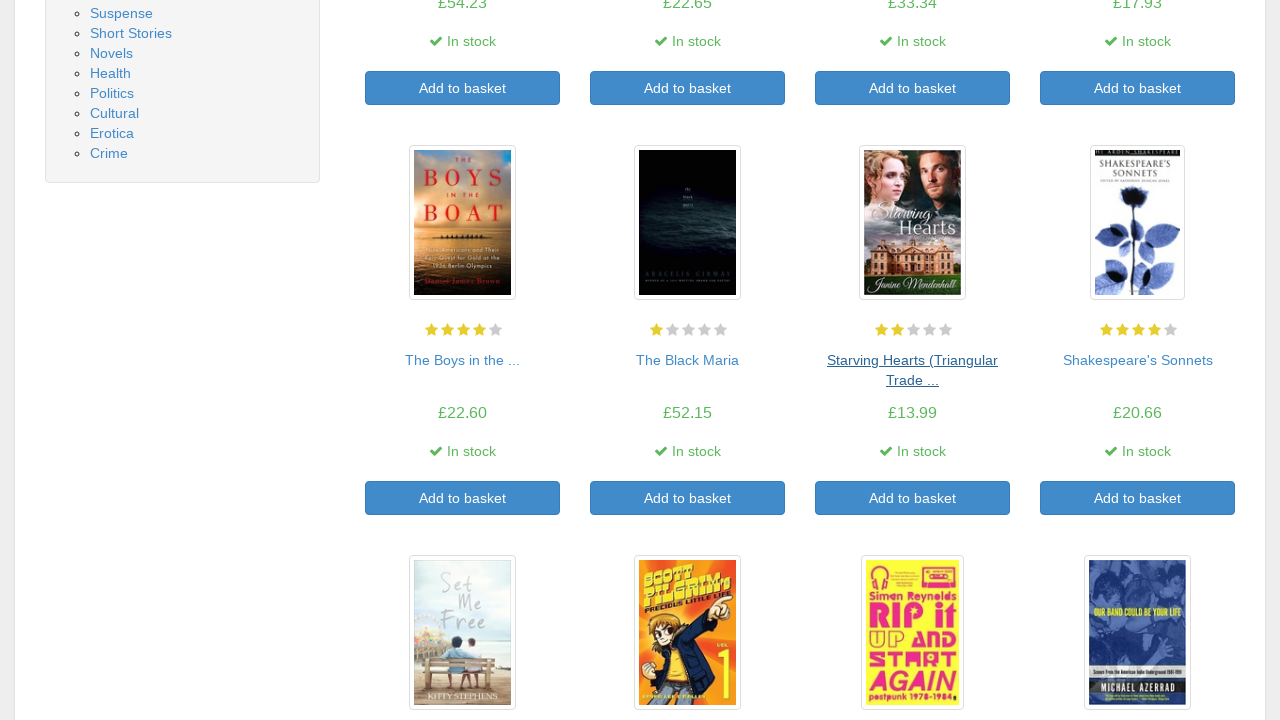

Main page reloaded with book links visible
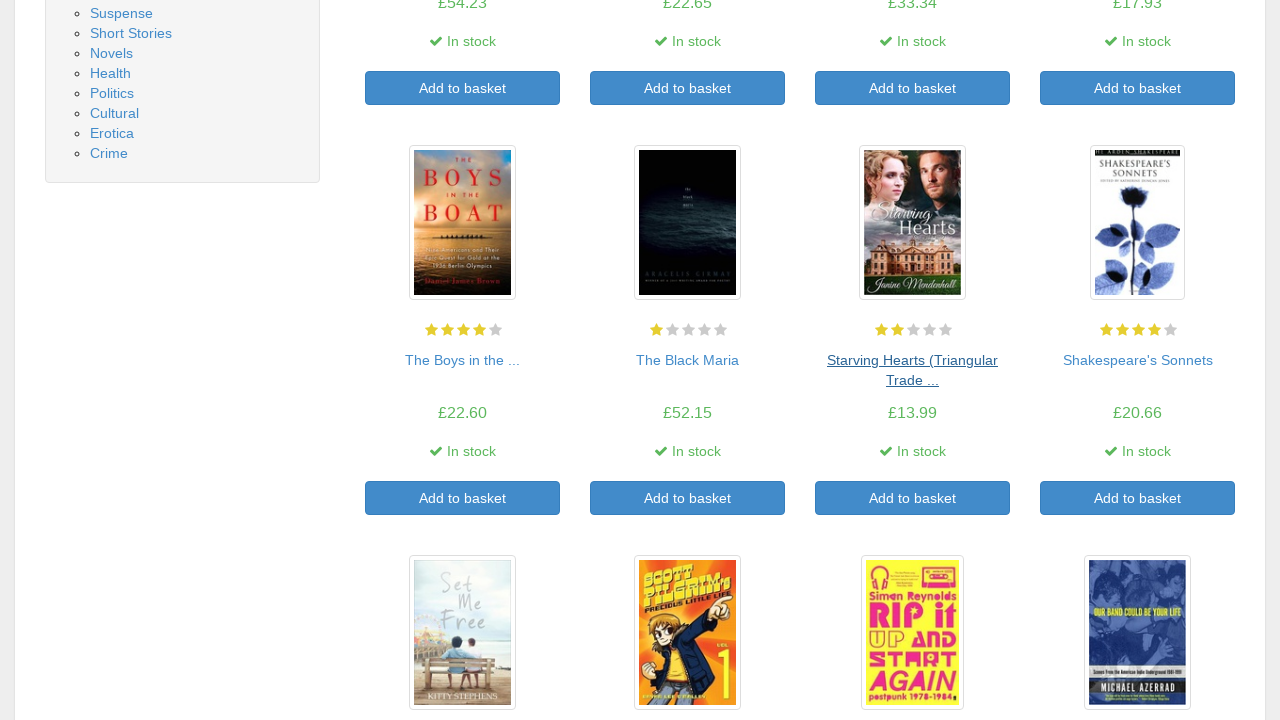

Re-queried book title links after DOM change
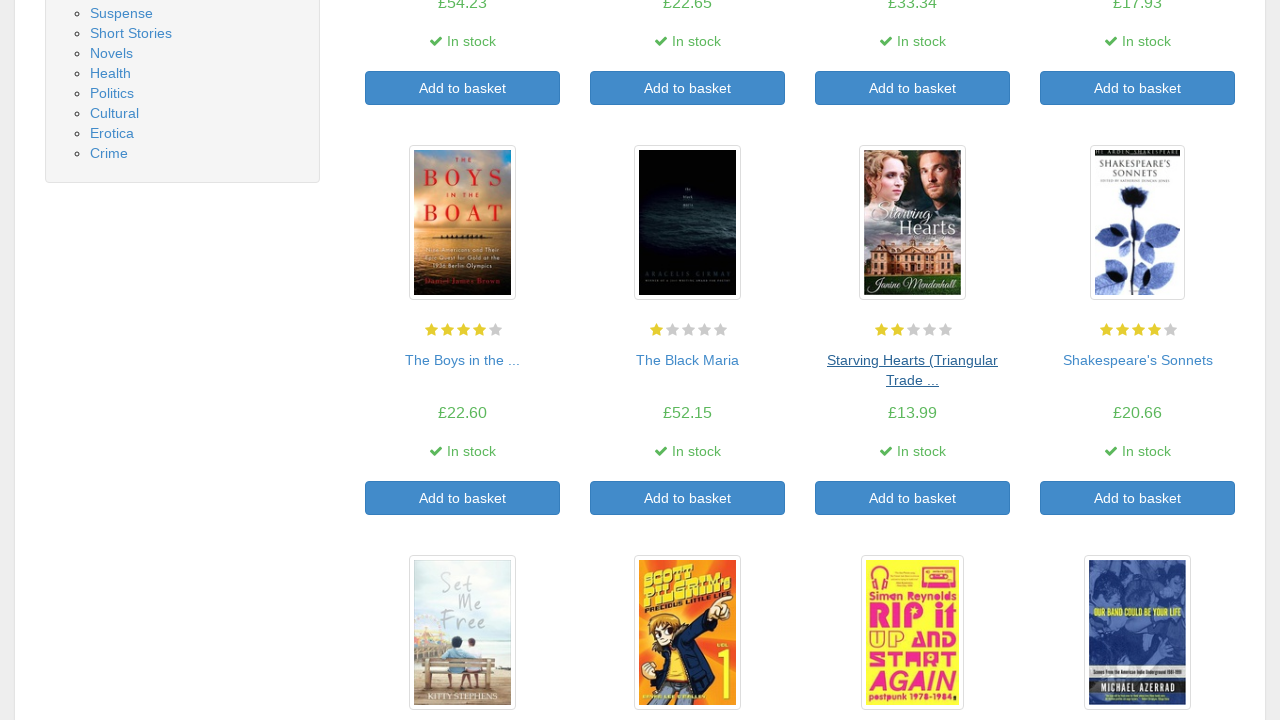

Clicked on book 12 to view details
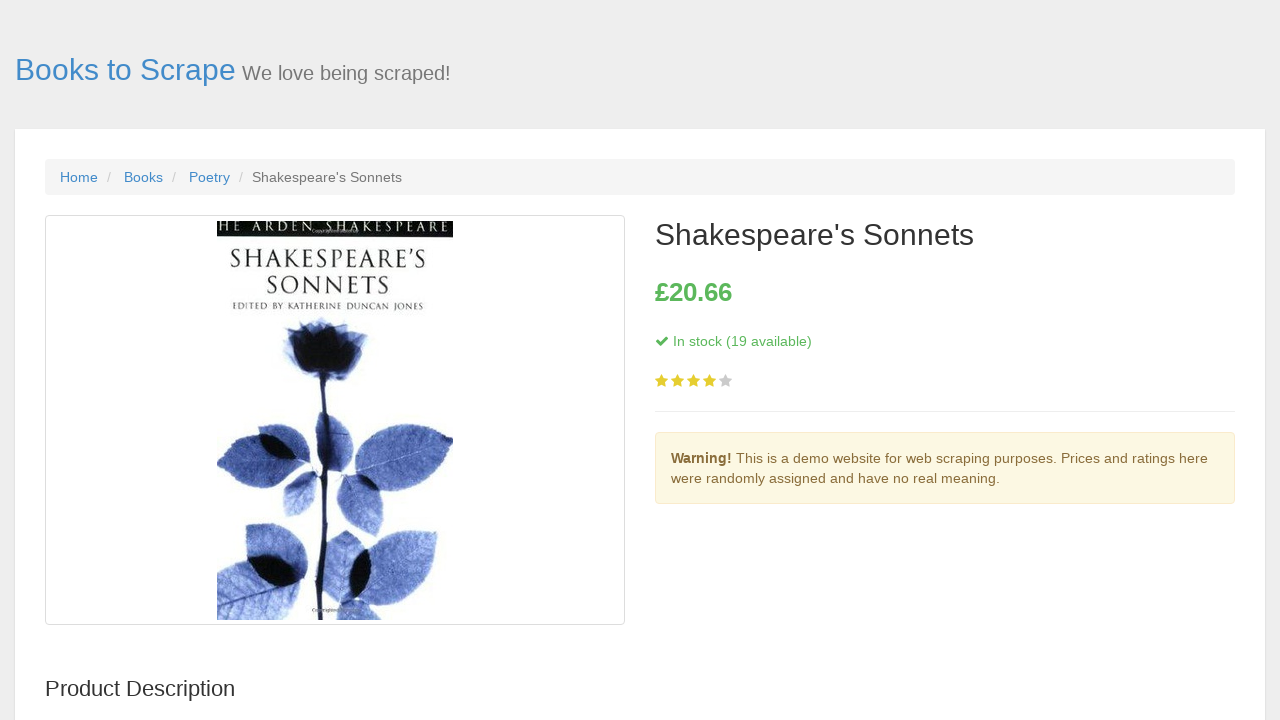

Book details page loaded - stock status element visible
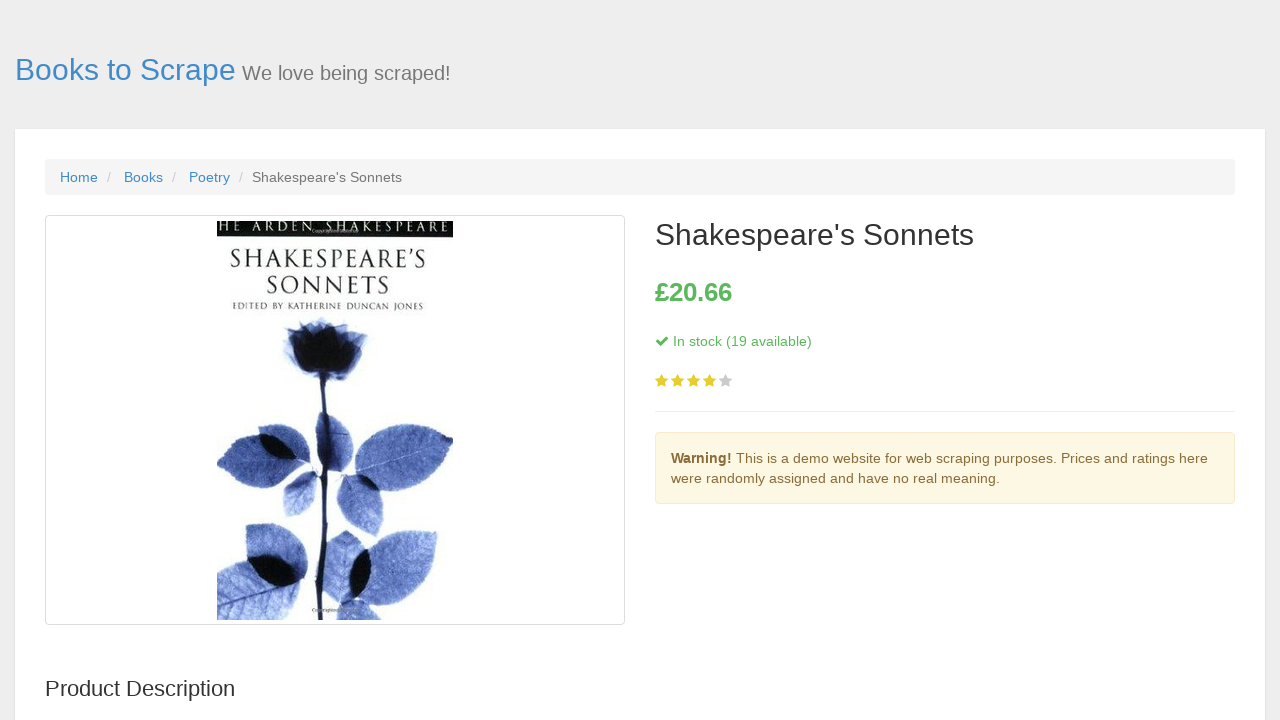

Book price element became visible
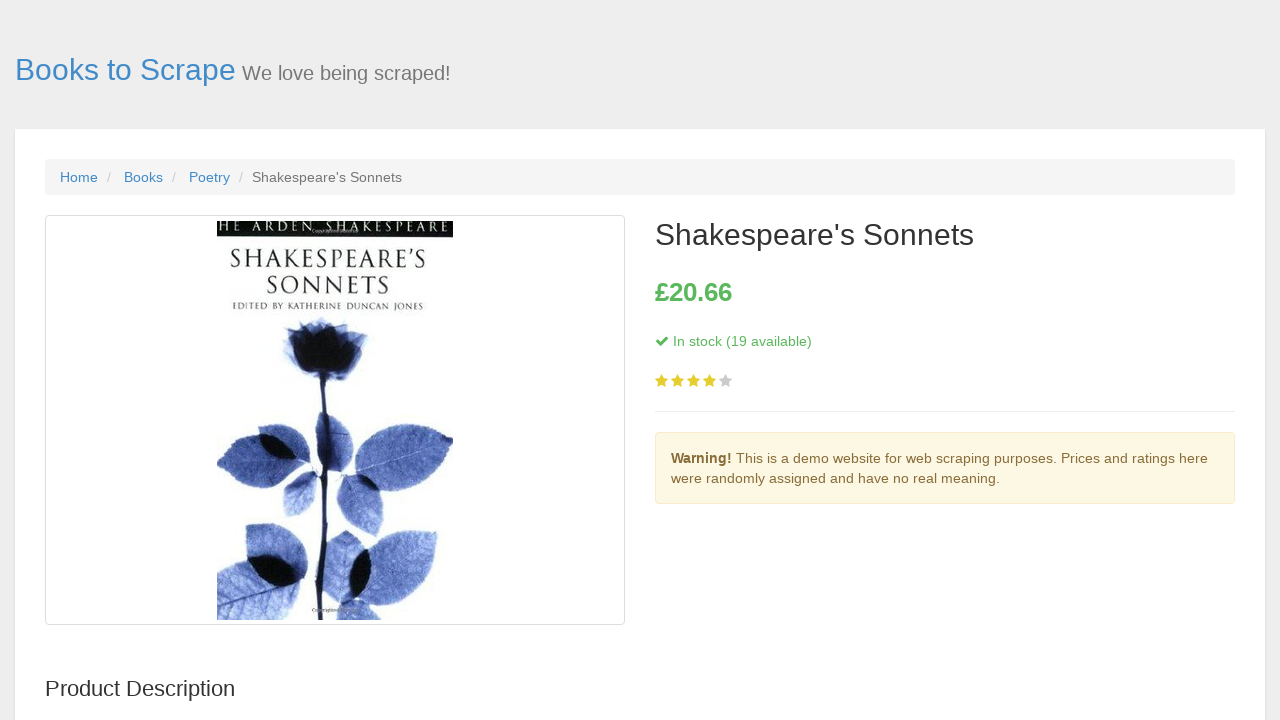

Navigated back to the main book listing page
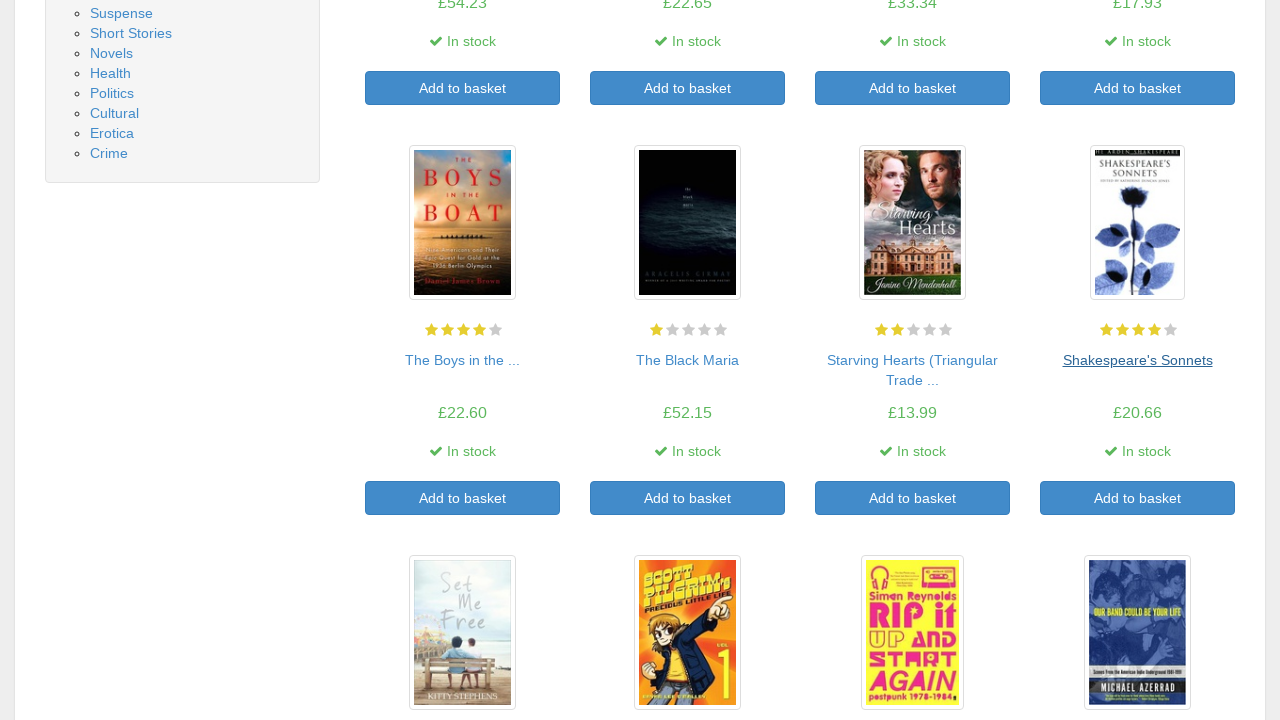

Main page reloaded with book links visible
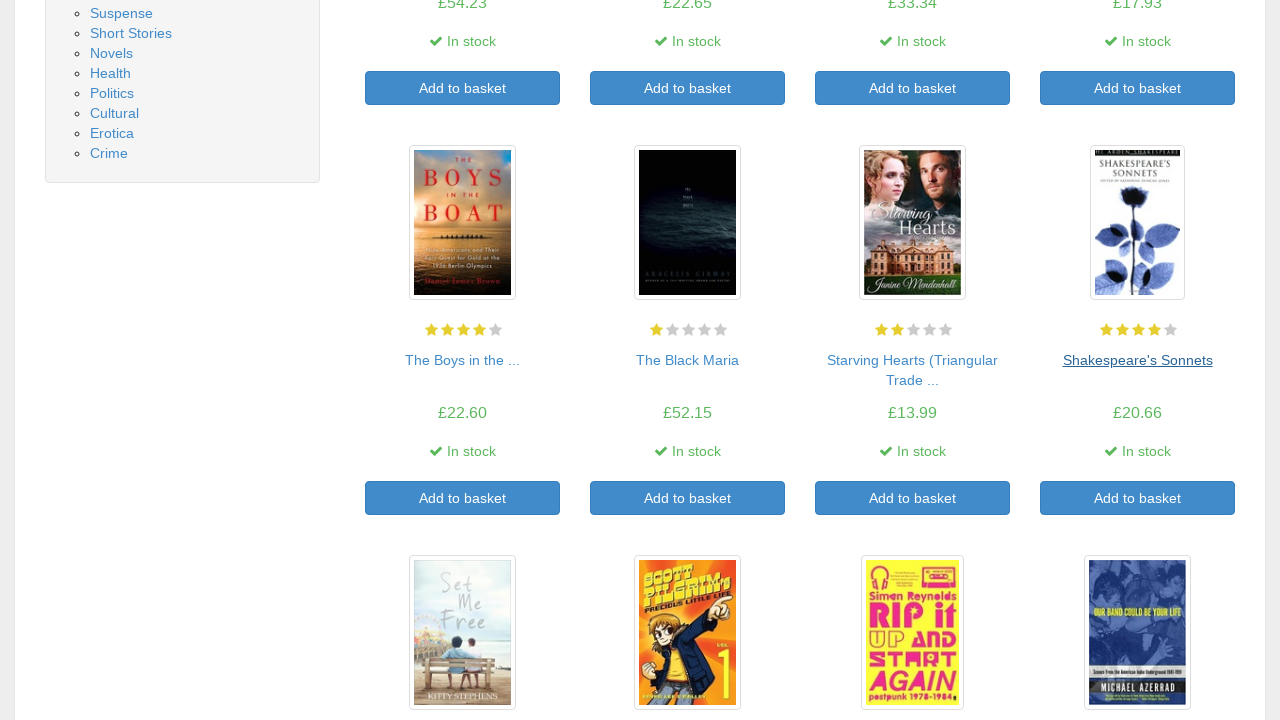

Re-queried book title links after DOM change
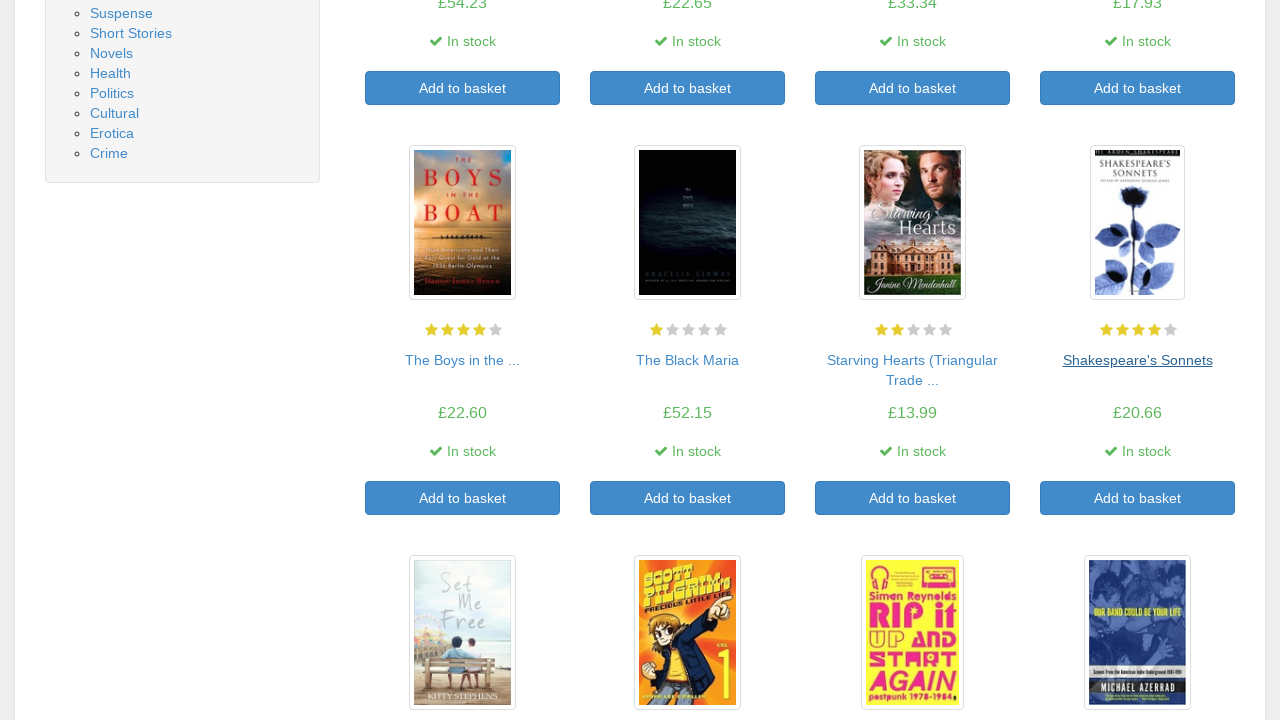

Clicked on book 13 to view details
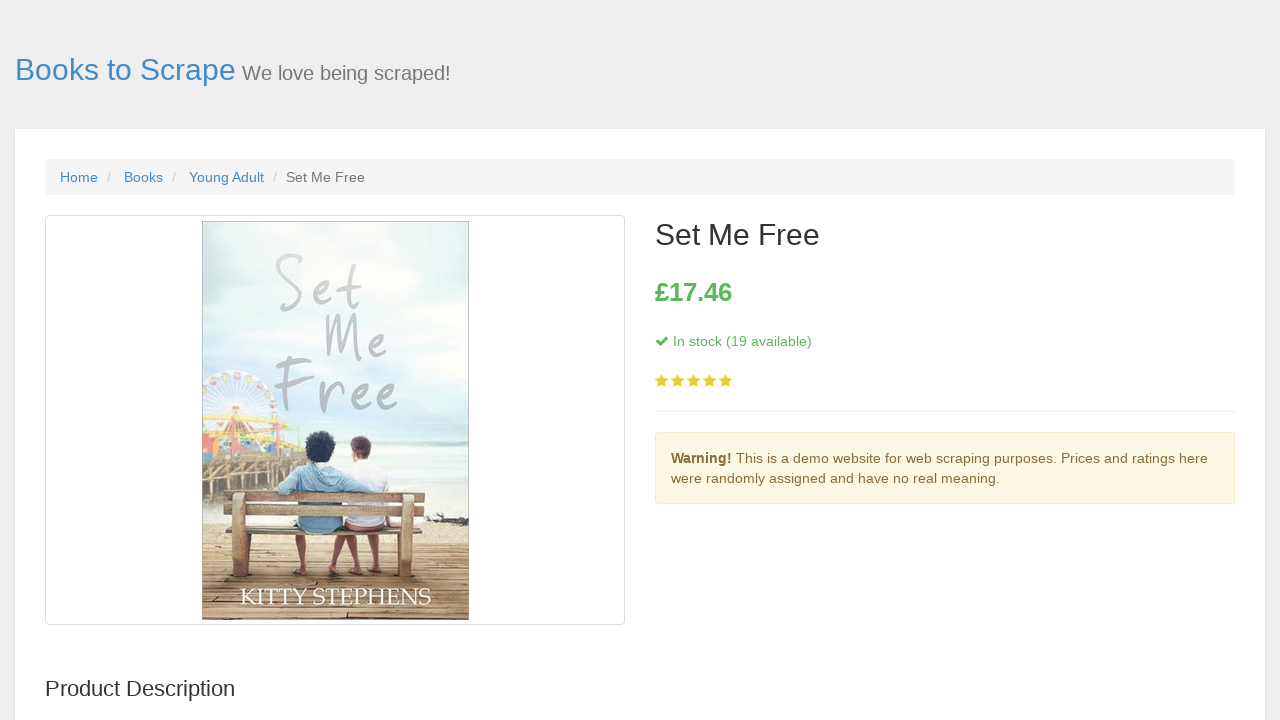

Book details page loaded - stock status element visible
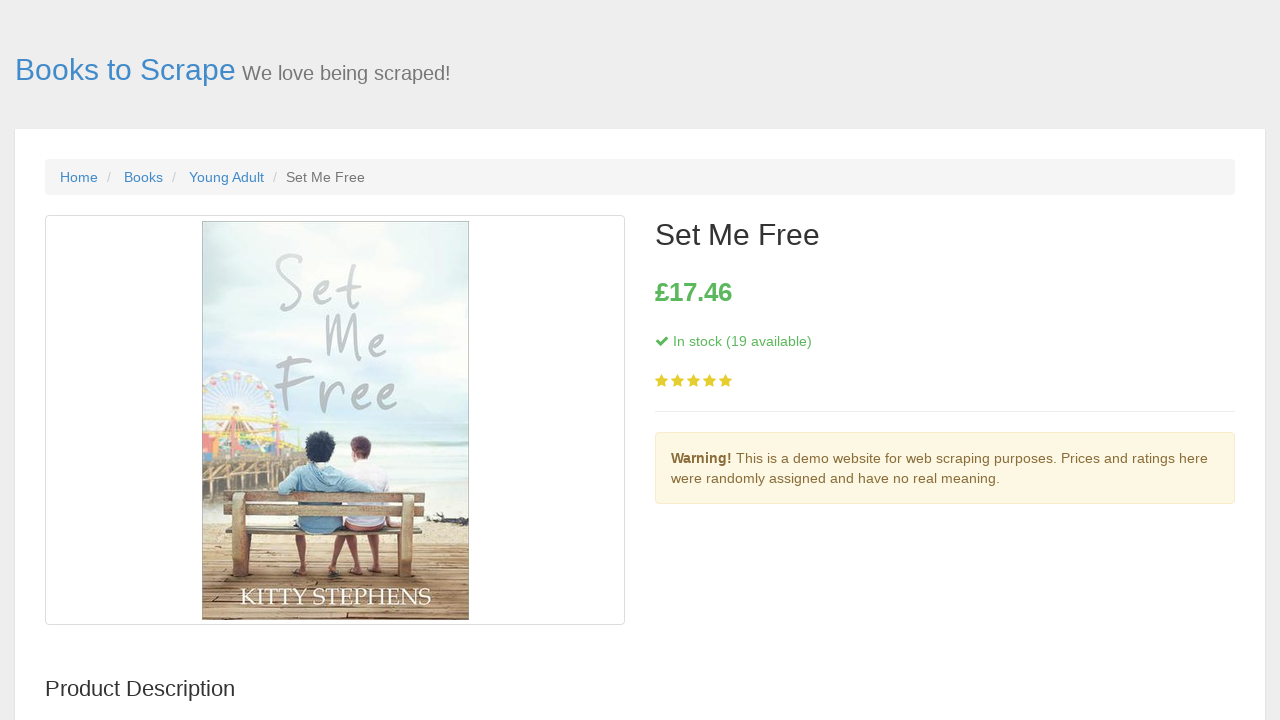

Book price element became visible
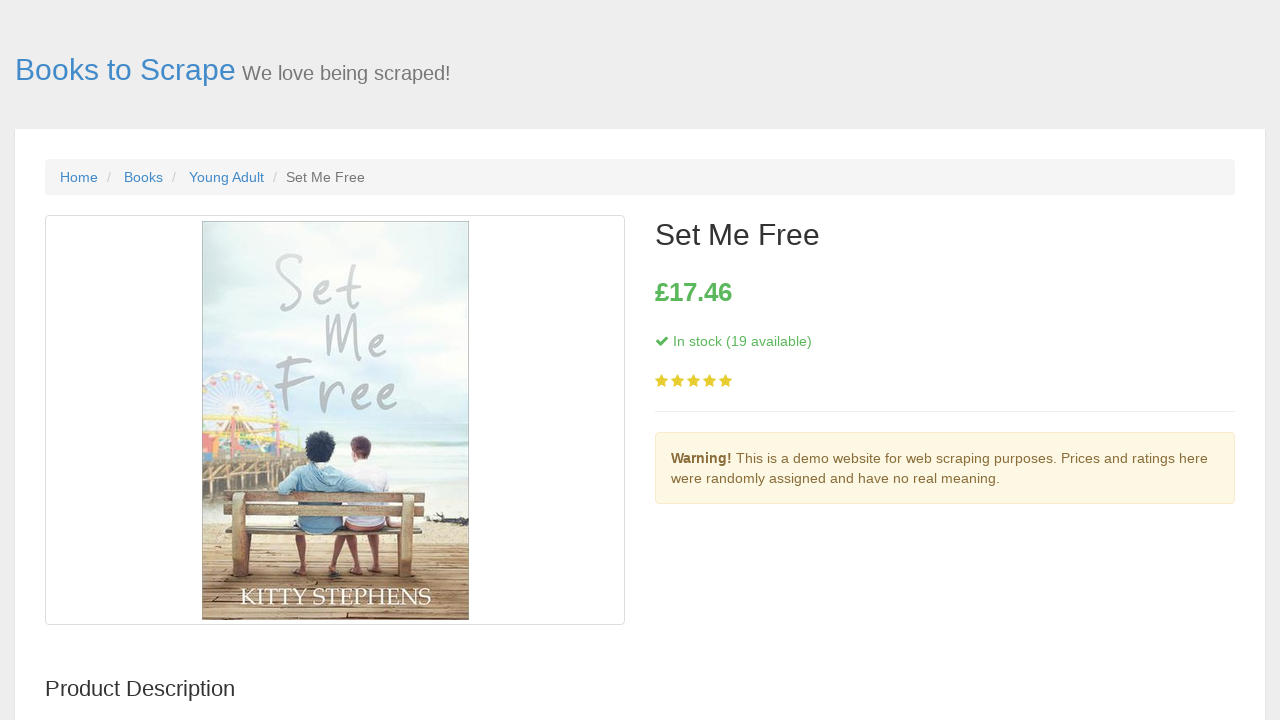

Navigated back to the main book listing page
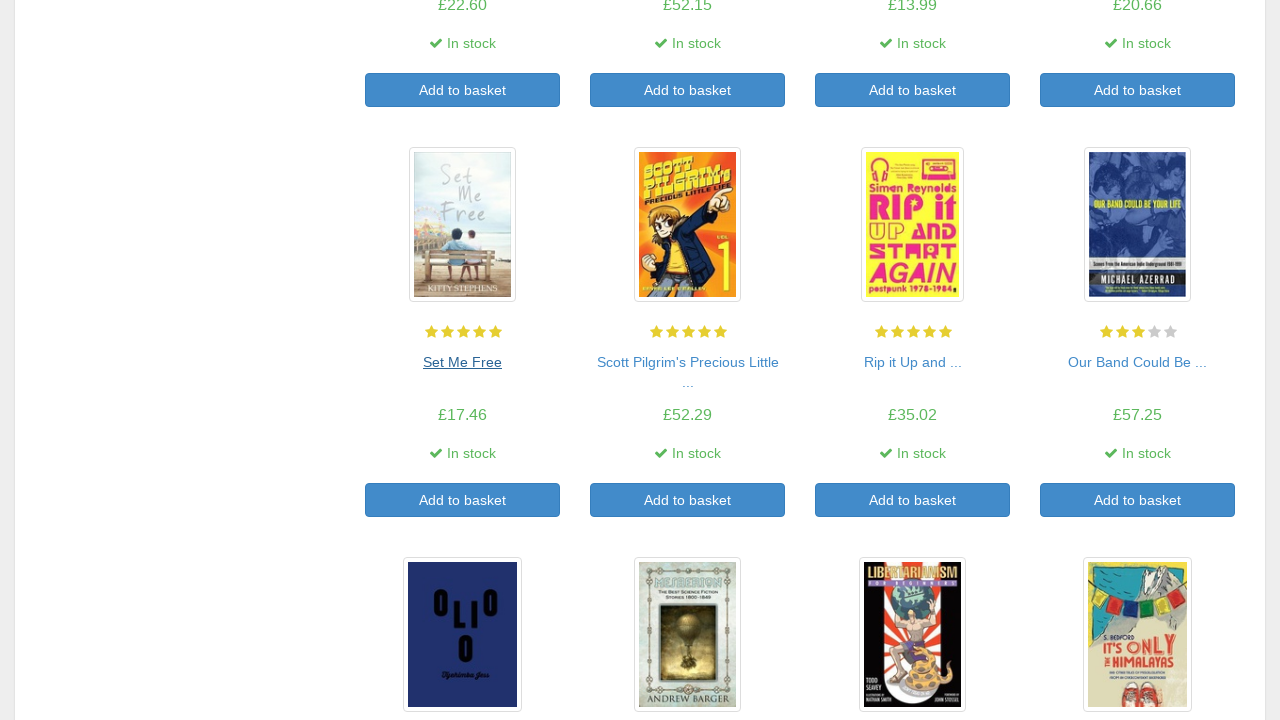

Main page reloaded with book links visible
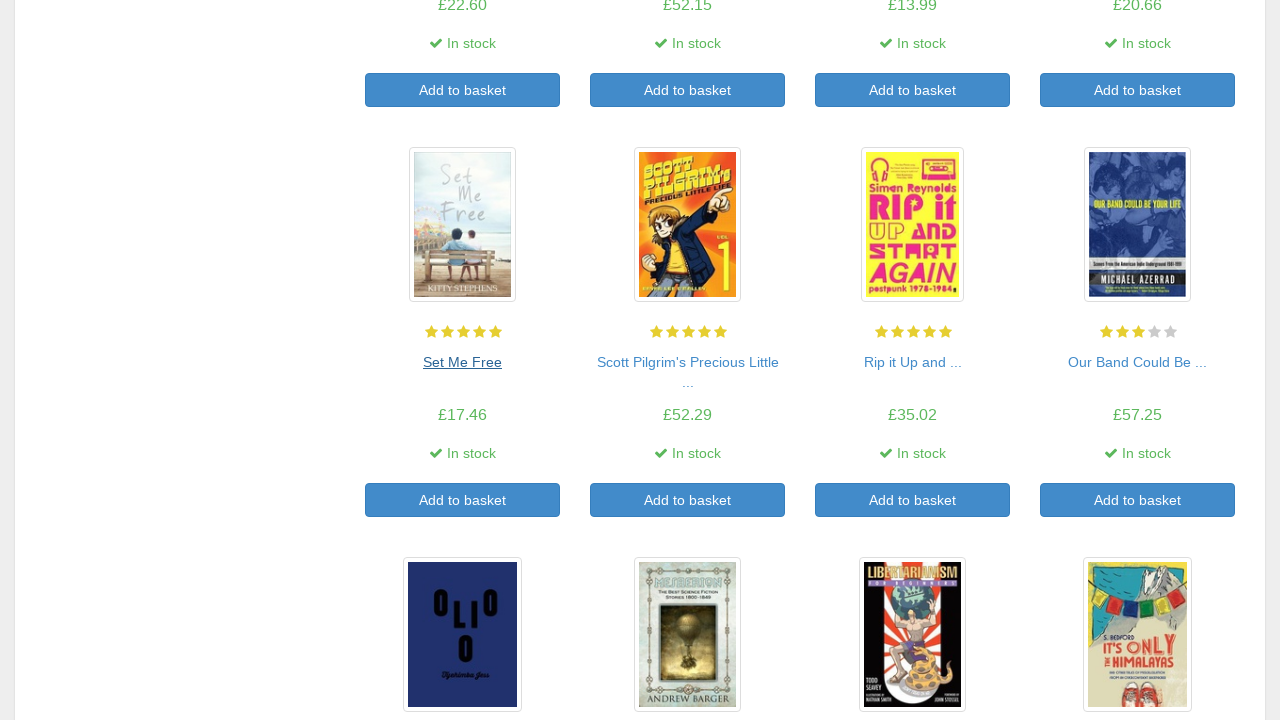

Re-queried book title links after DOM change
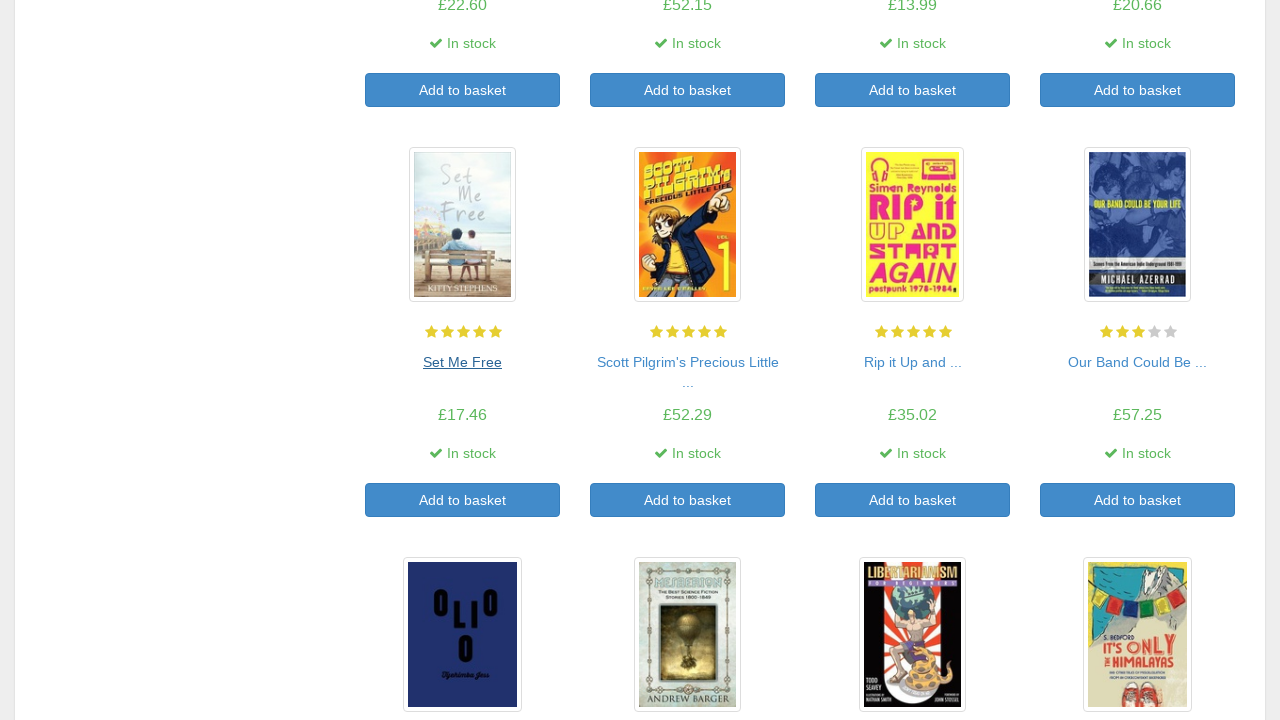

Clicked on book 14 to view details
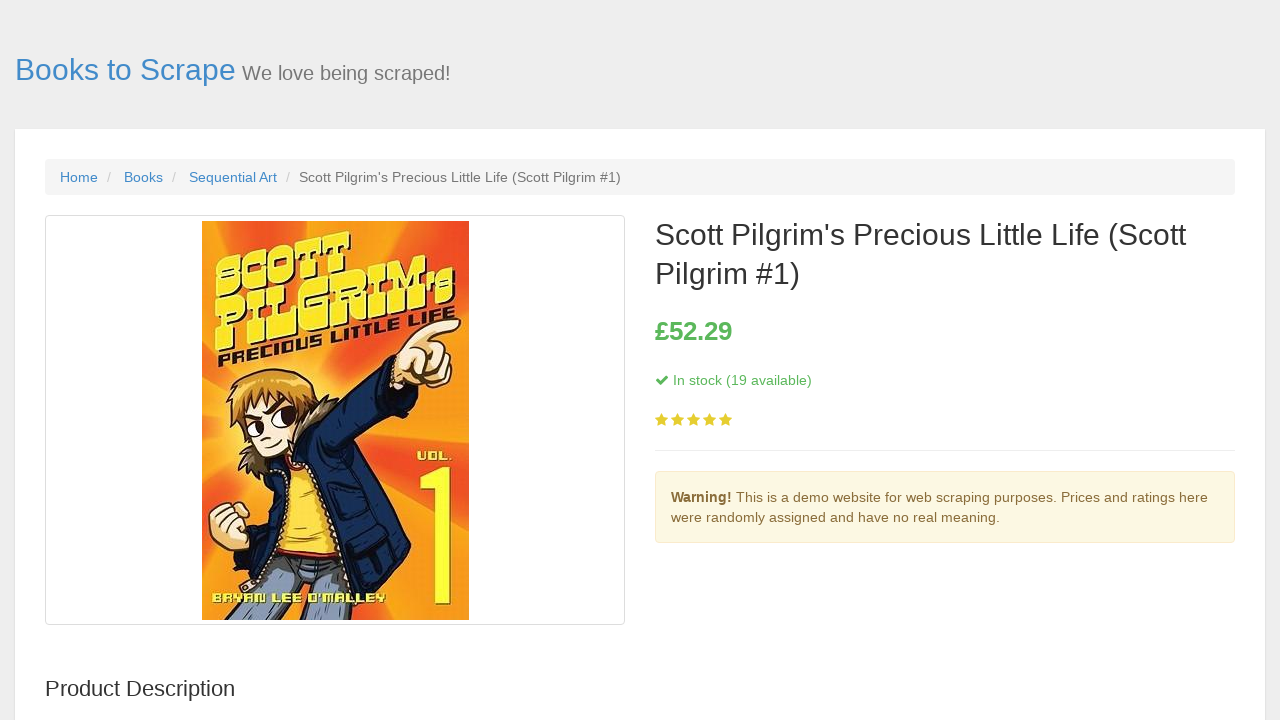

Book details page loaded - stock status element visible
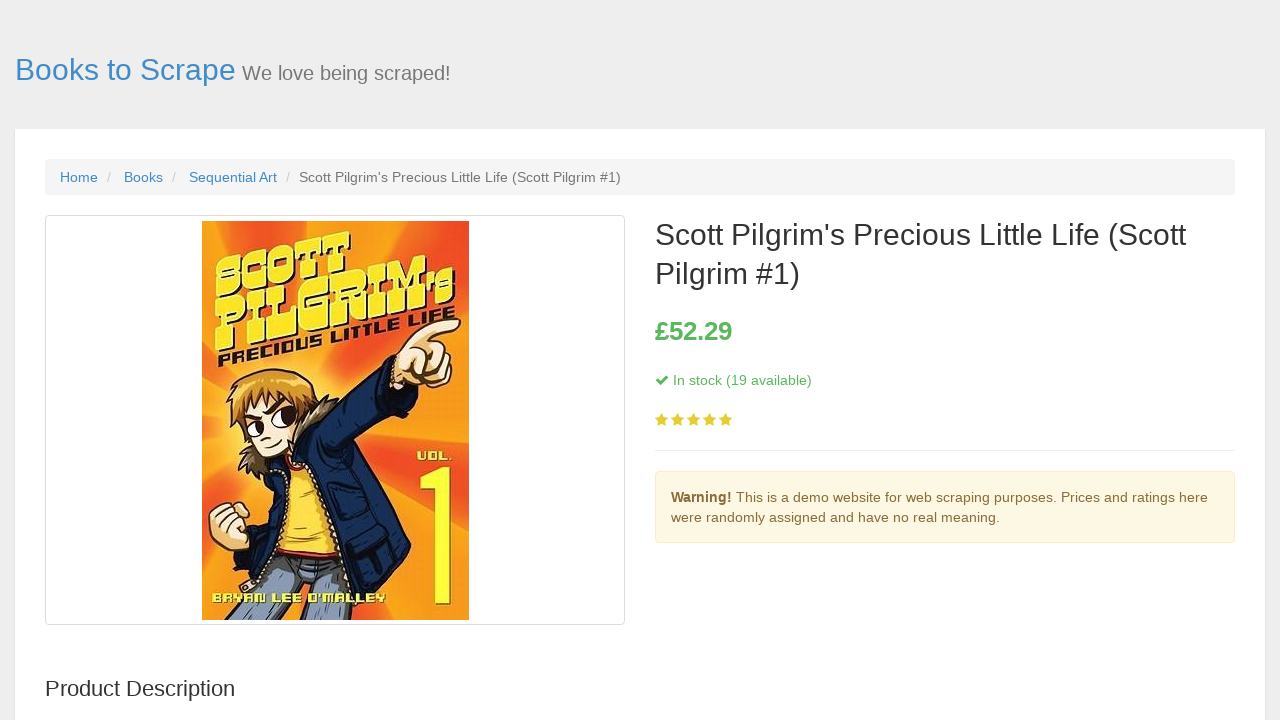

Book price element became visible
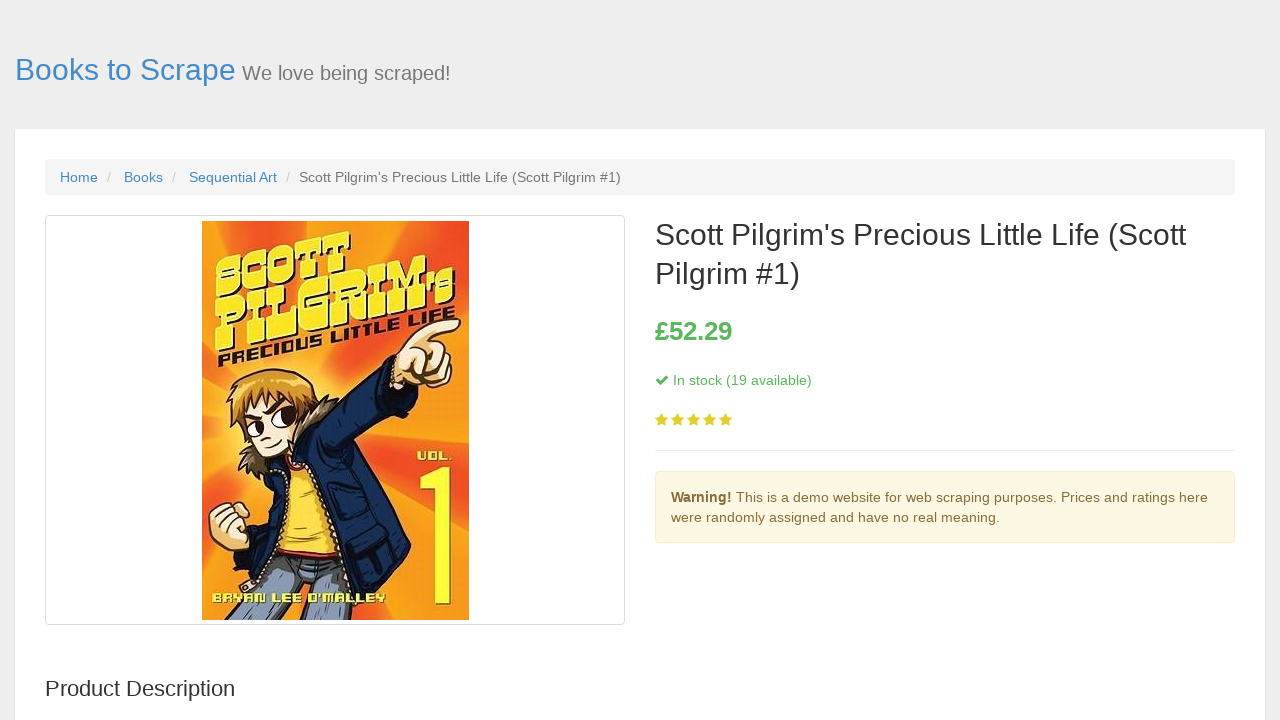

Navigated back to the main book listing page
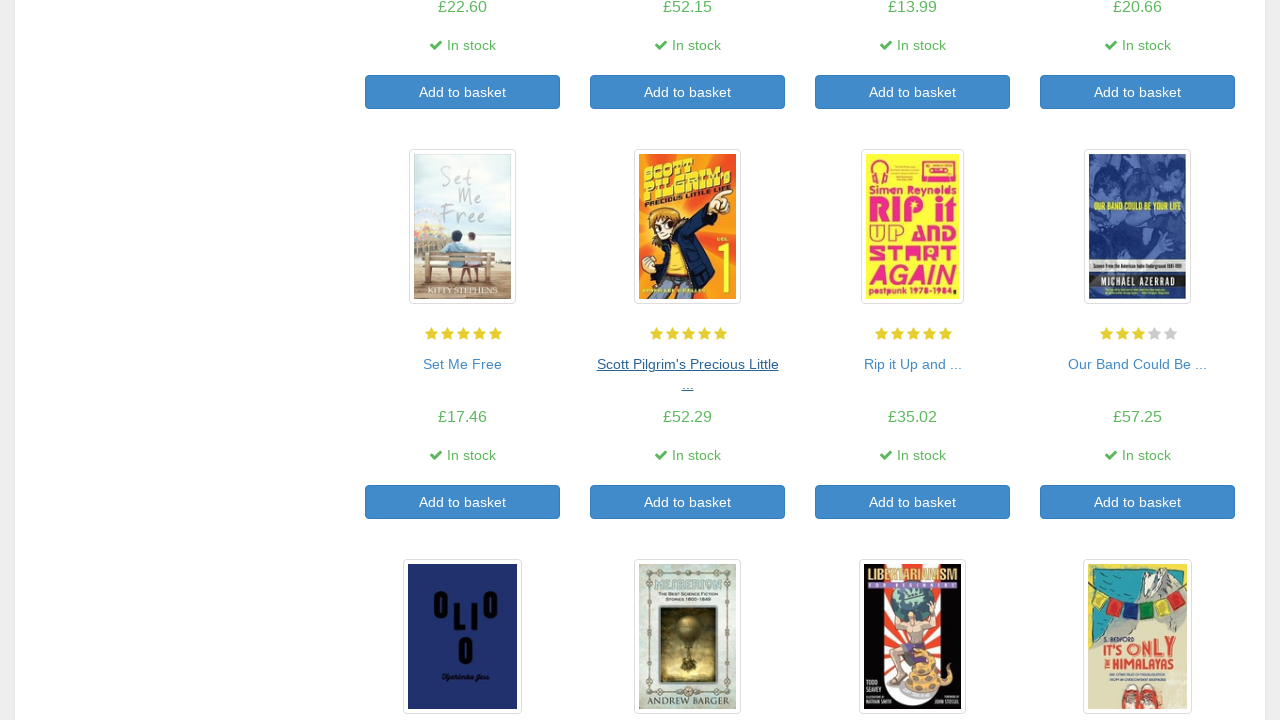

Main page reloaded with book links visible
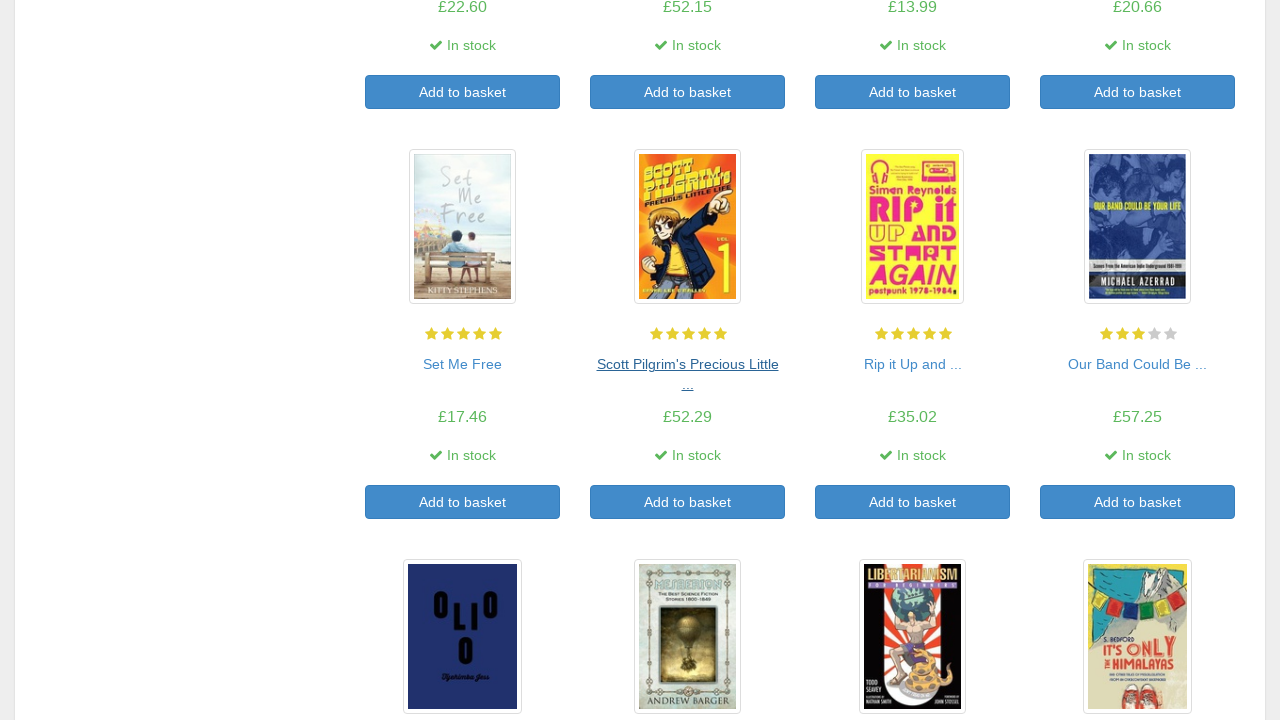

Re-queried book title links after DOM change
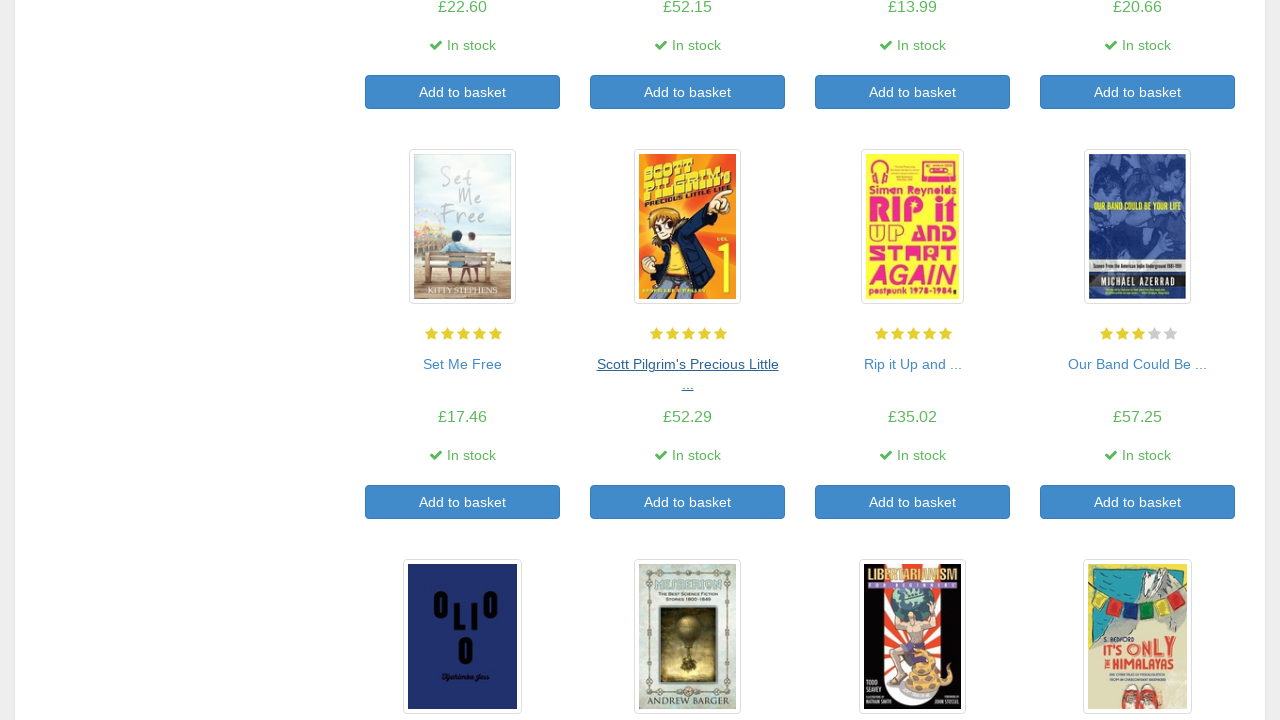

Clicked on book 15 to view details
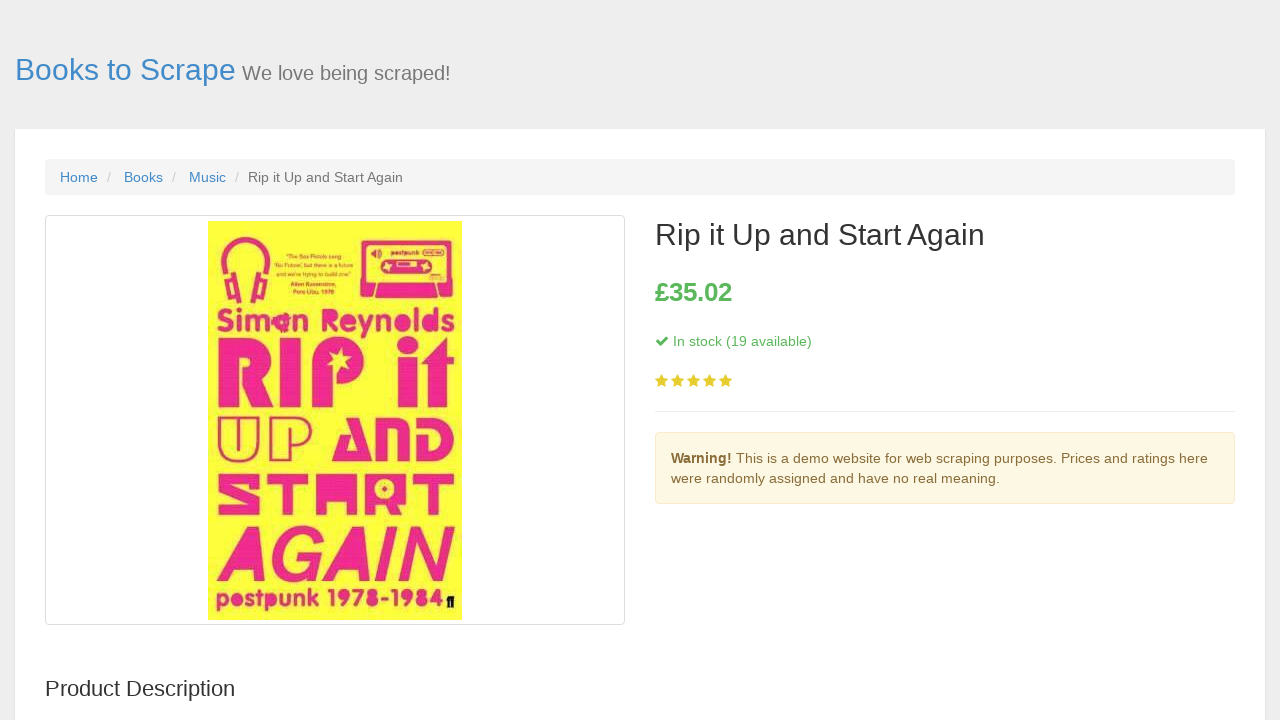

Book details page loaded - stock status element visible
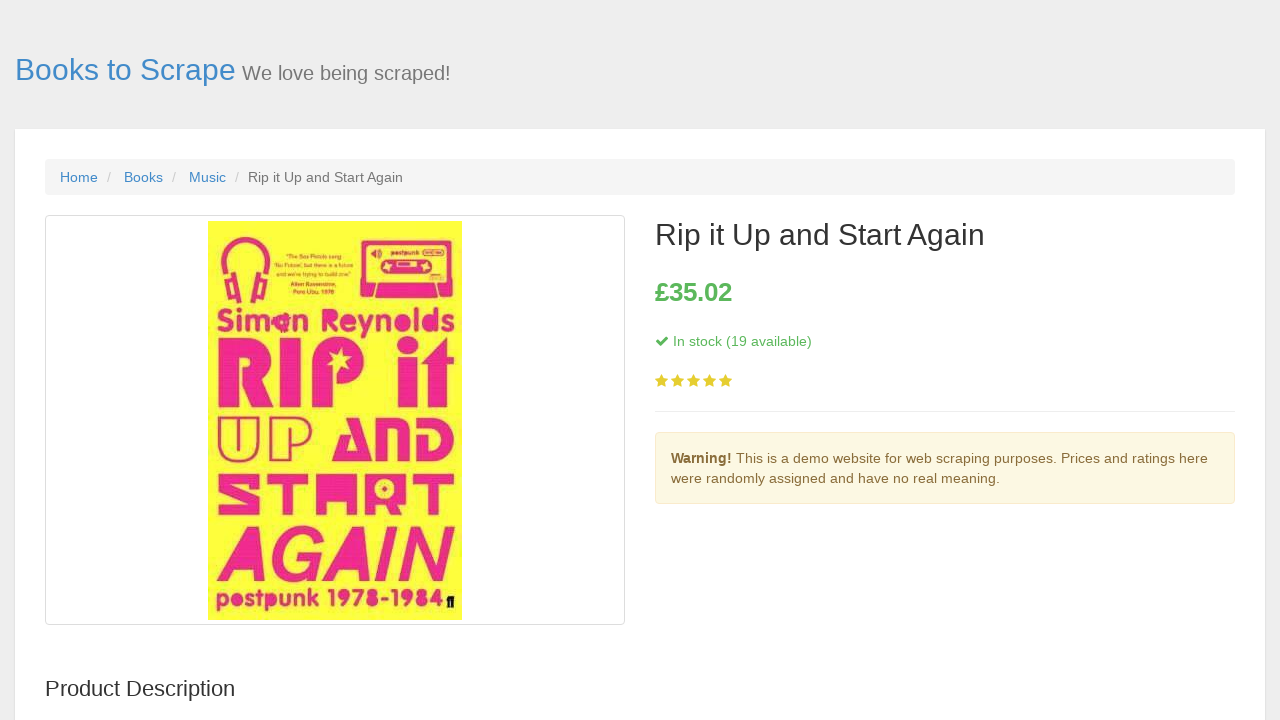

Book price element became visible
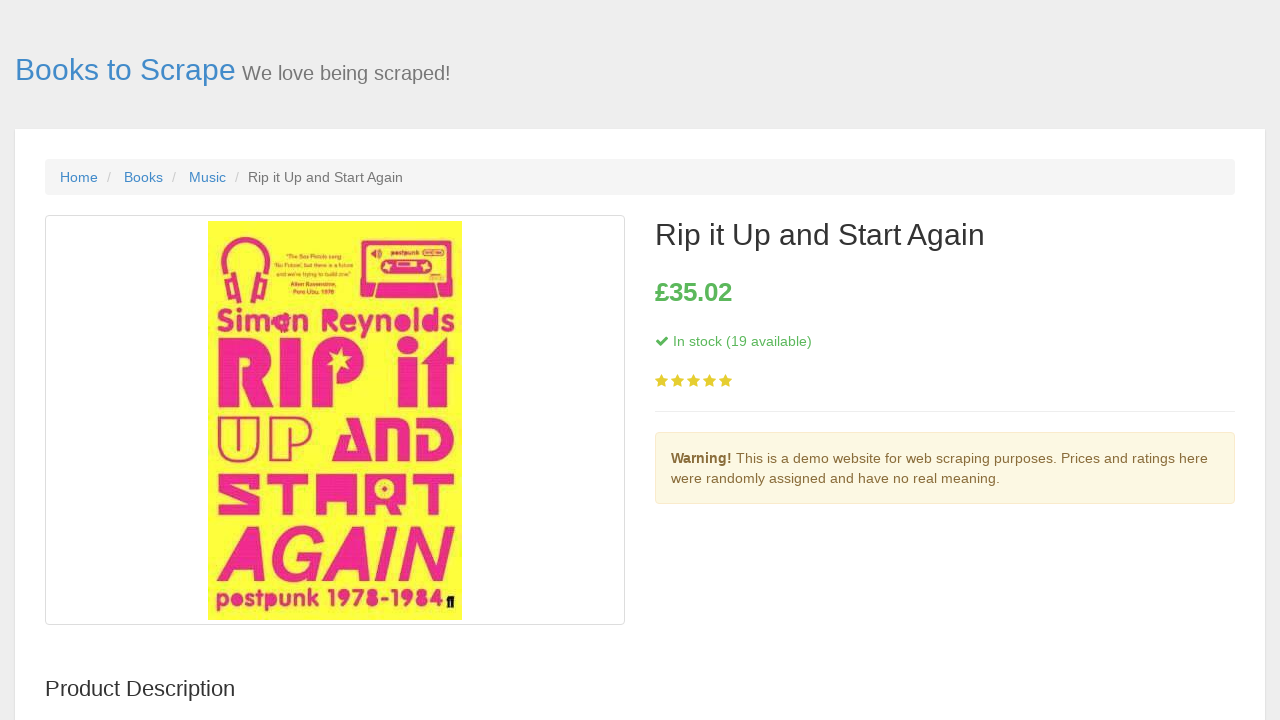

Navigated back to the main book listing page
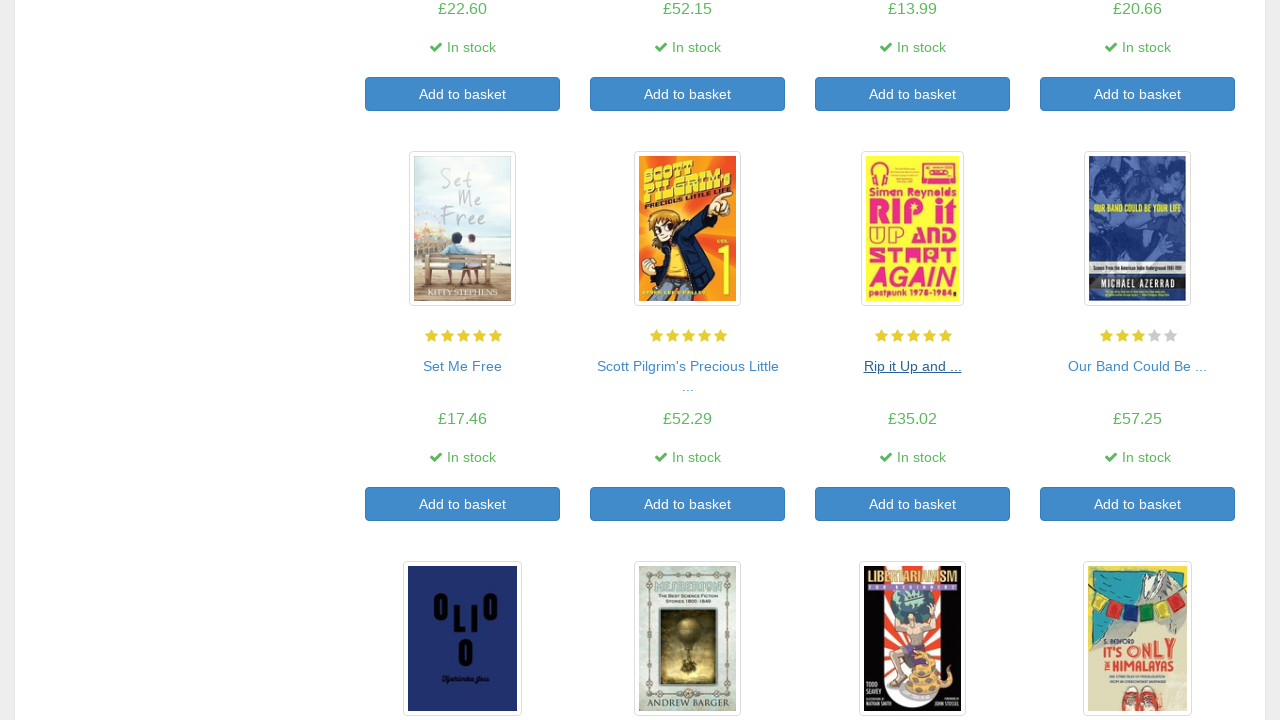

Main page reloaded with book links visible
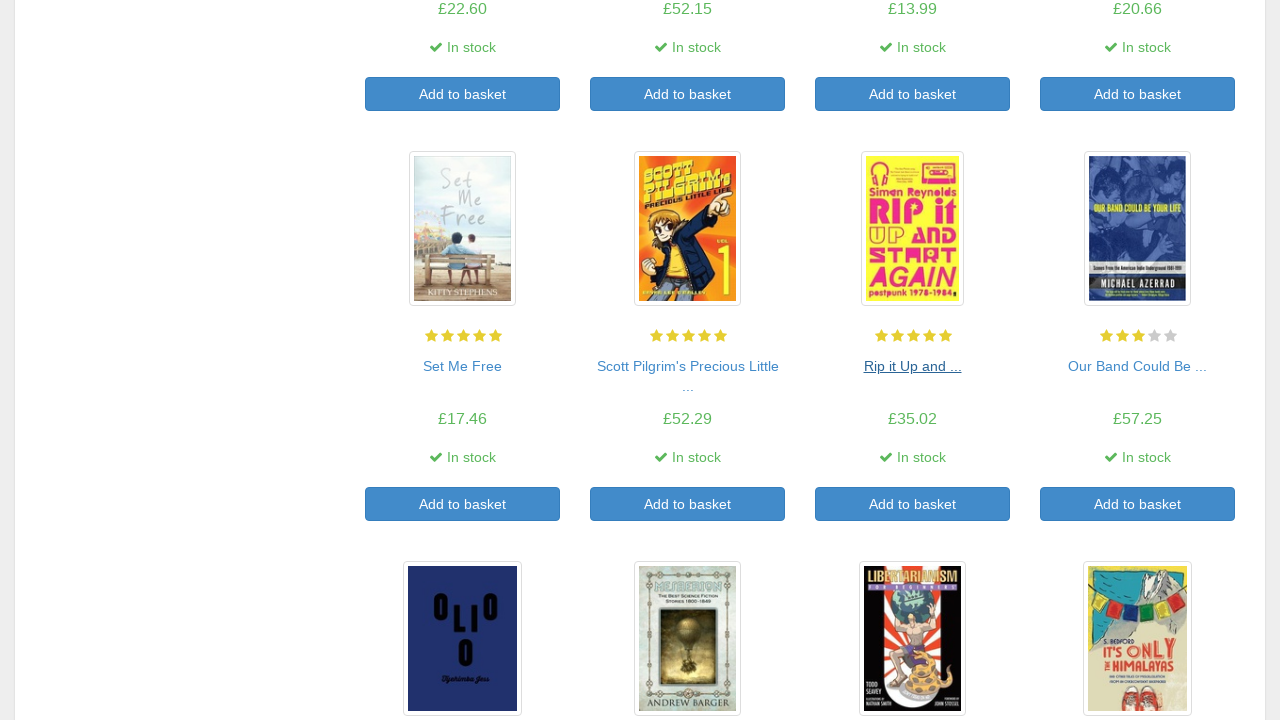

Re-queried book title links after DOM change
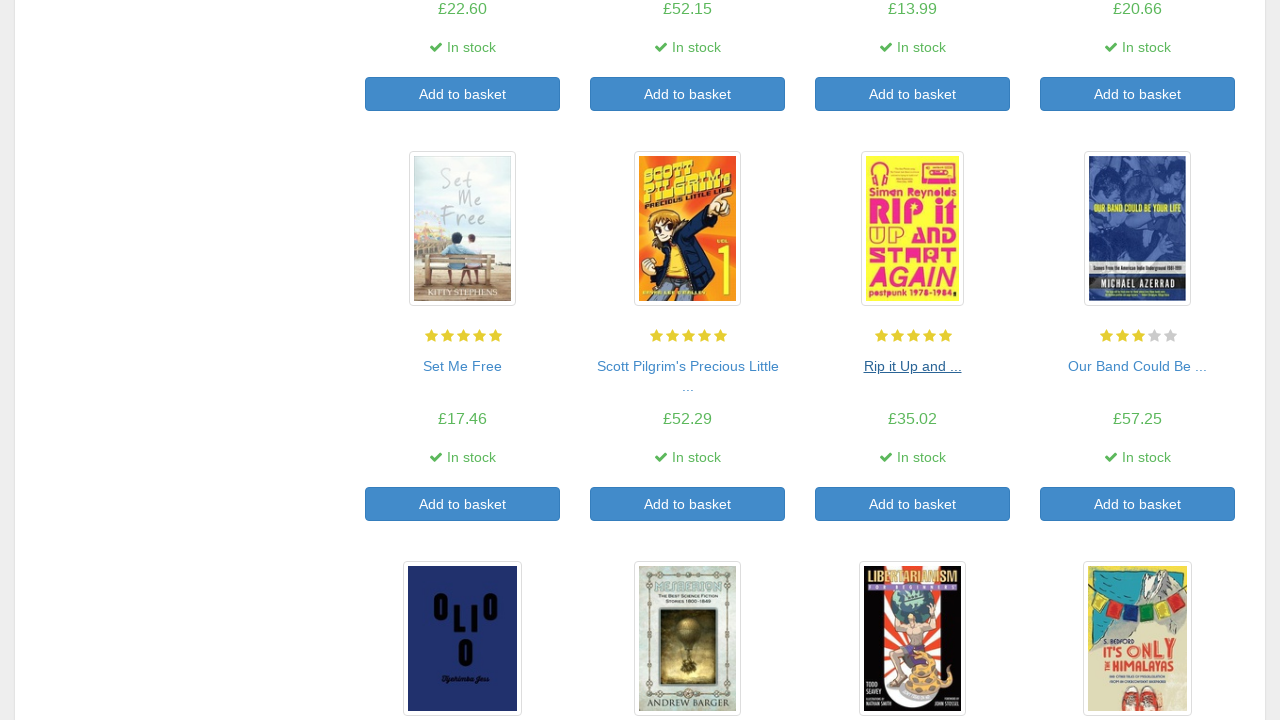

Clicked on book 16 to view details
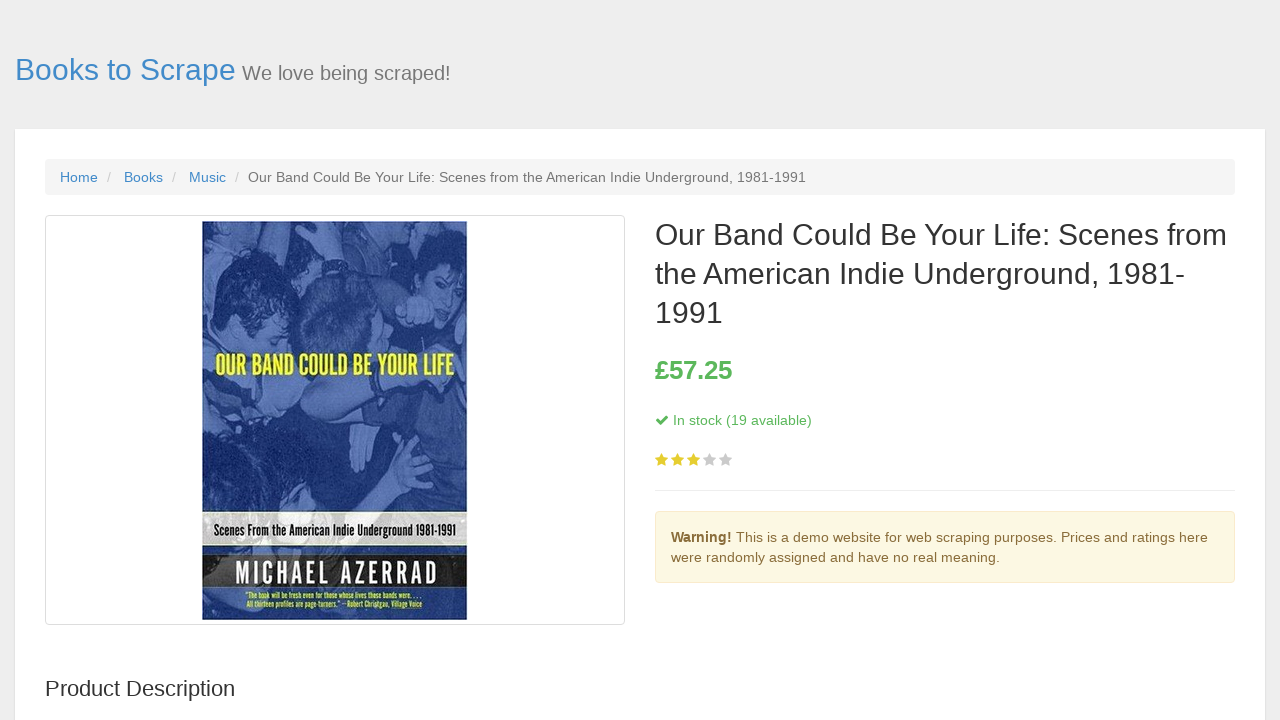

Book details page loaded - stock status element visible
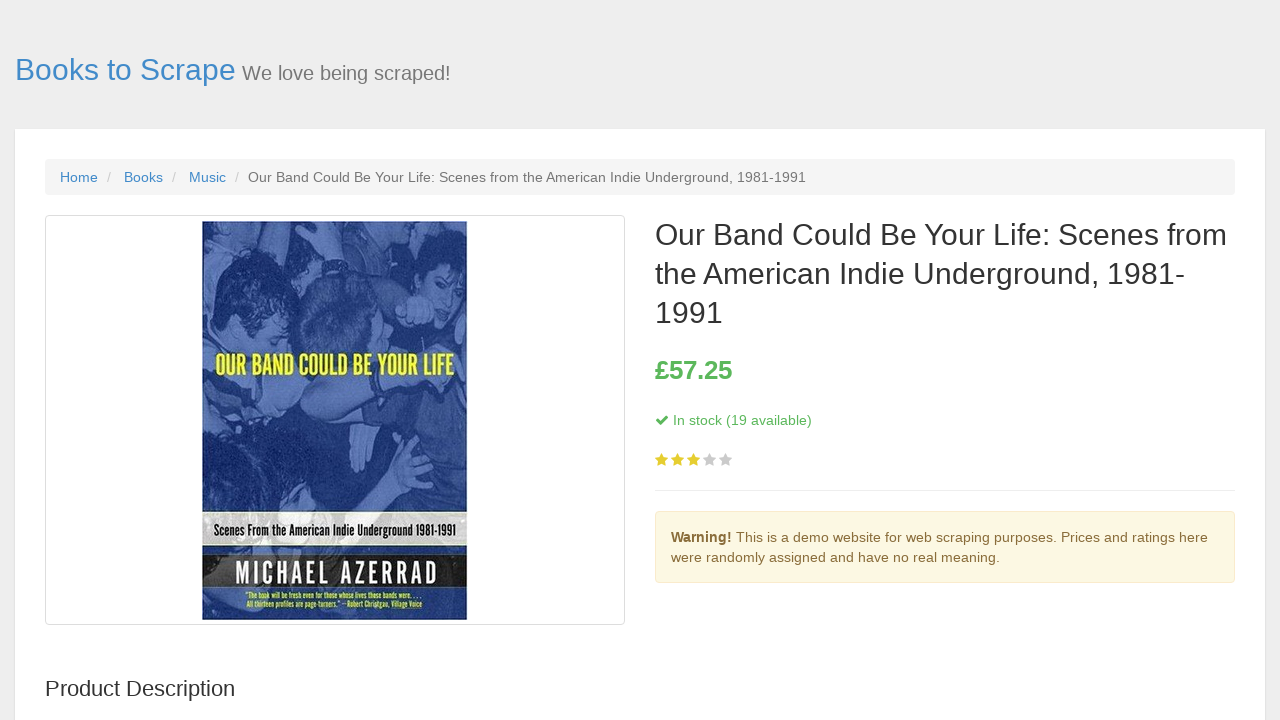

Book price element became visible
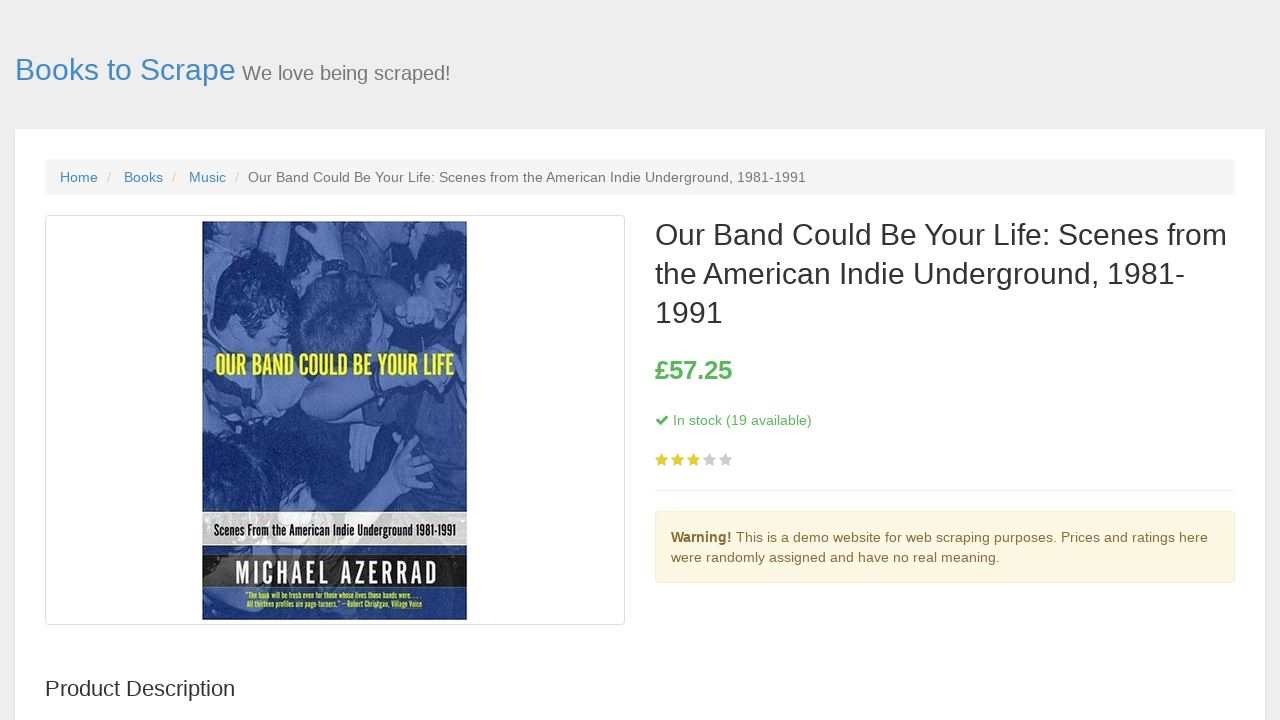

Navigated back to the main book listing page
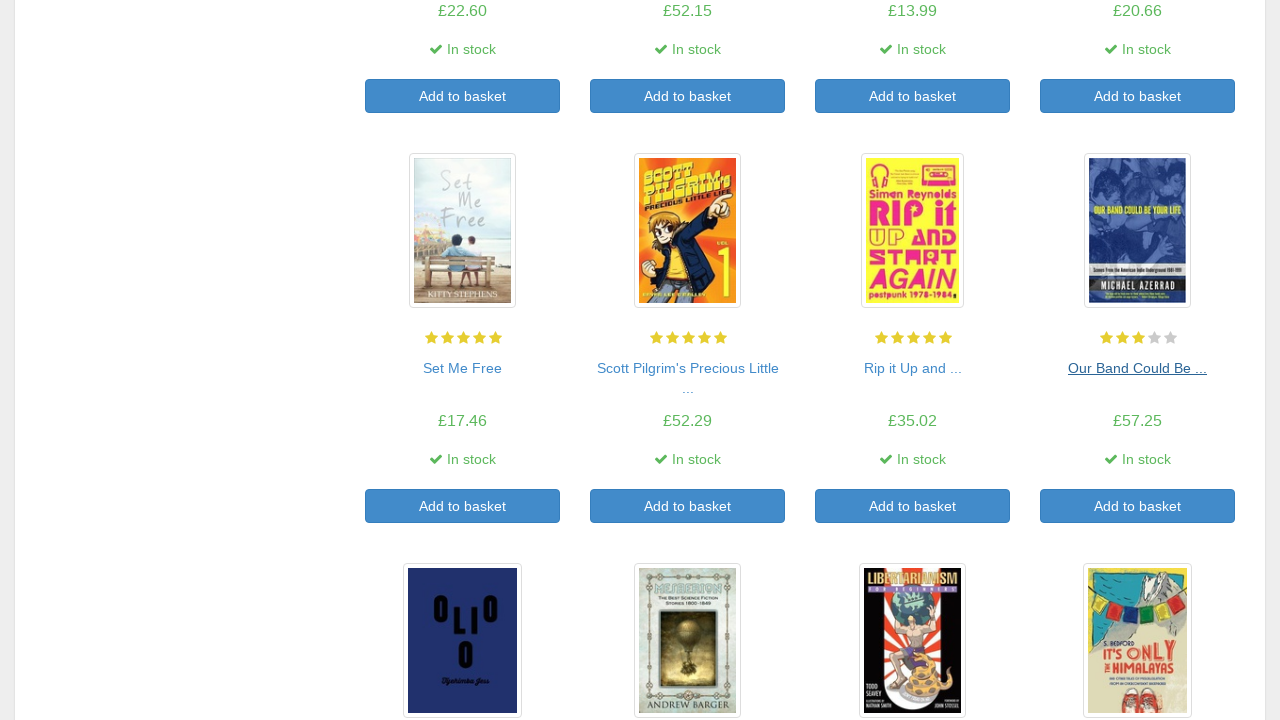

Main page reloaded with book links visible
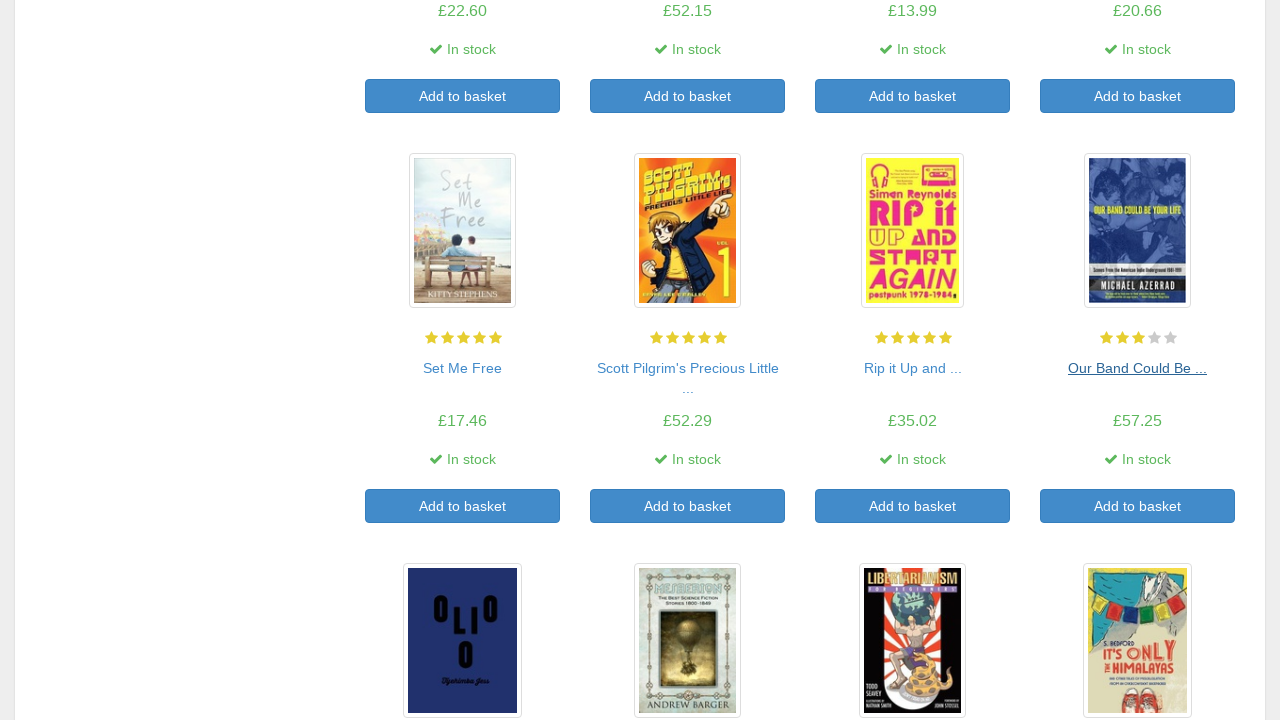

Re-queried book title links after DOM change
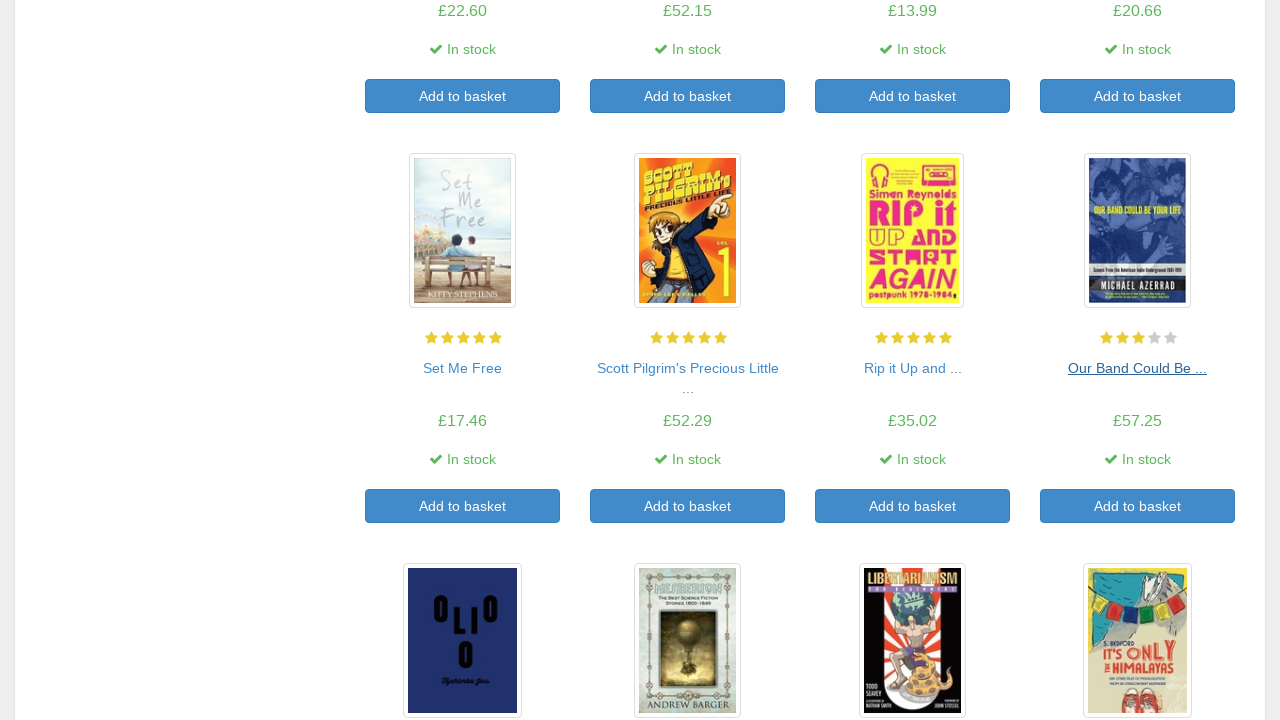

Clicked on book 17 to view details
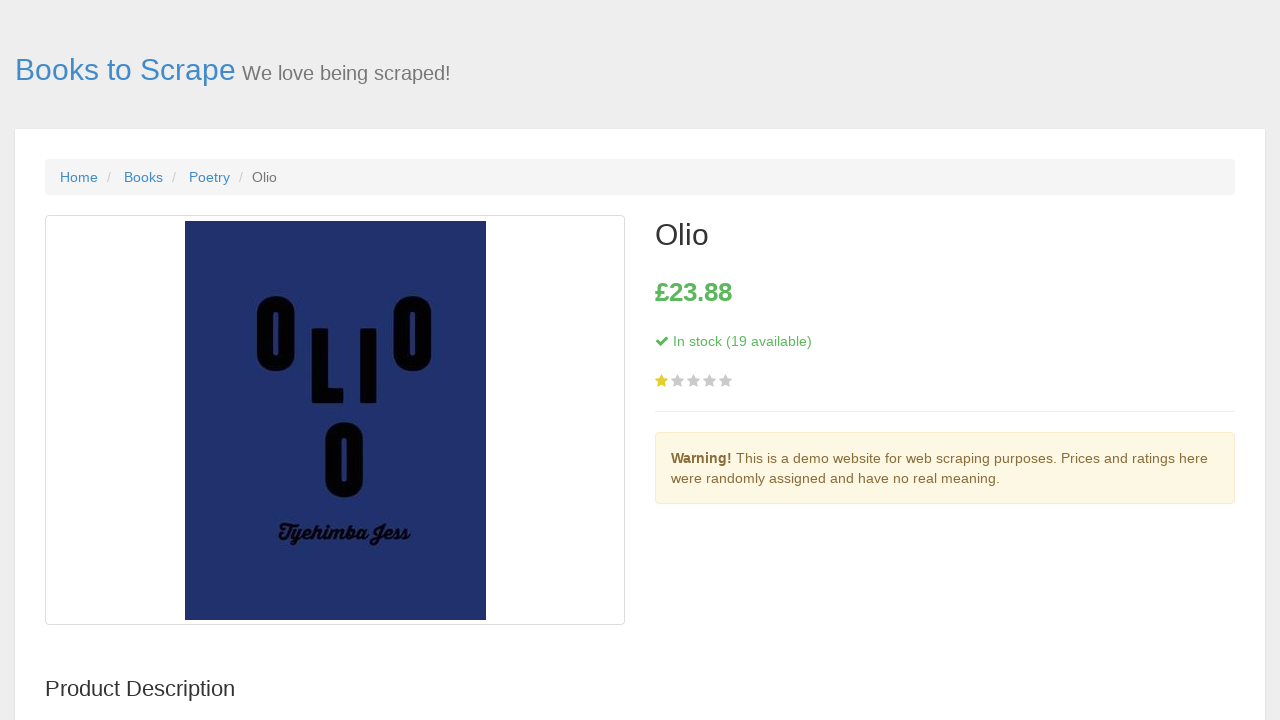

Book details page loaded - stock status element visible
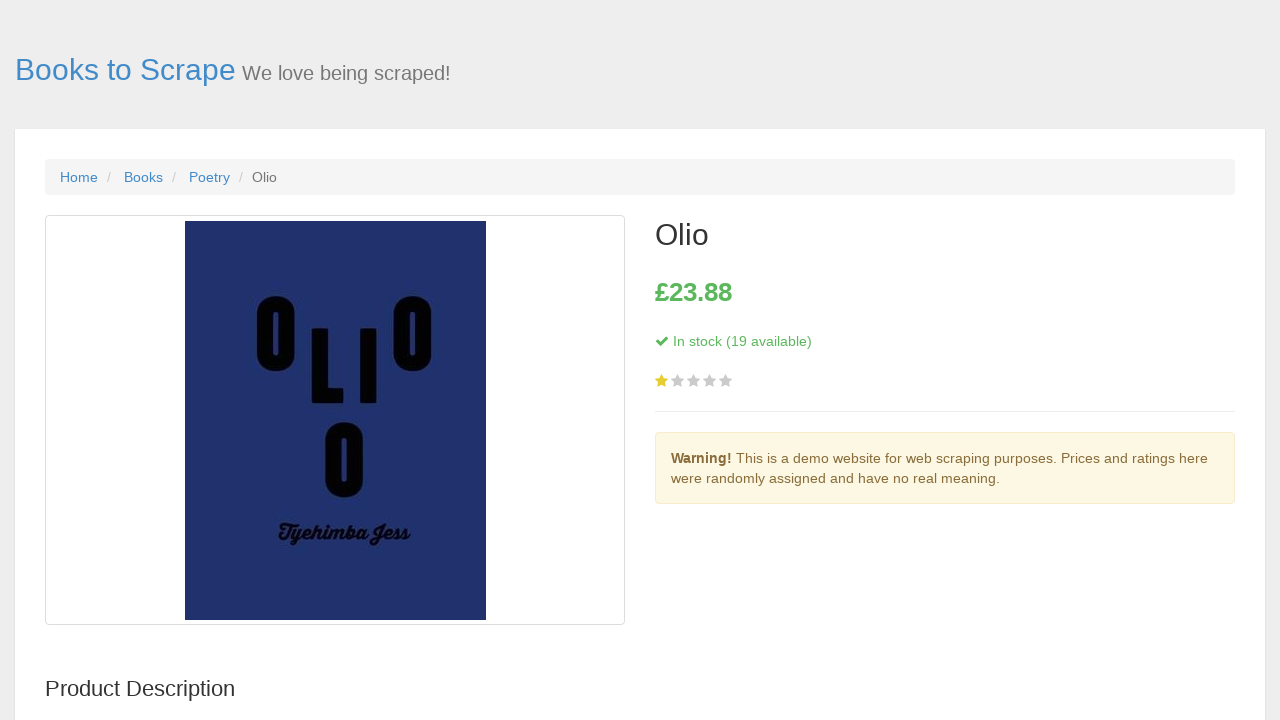

Book price element became visible
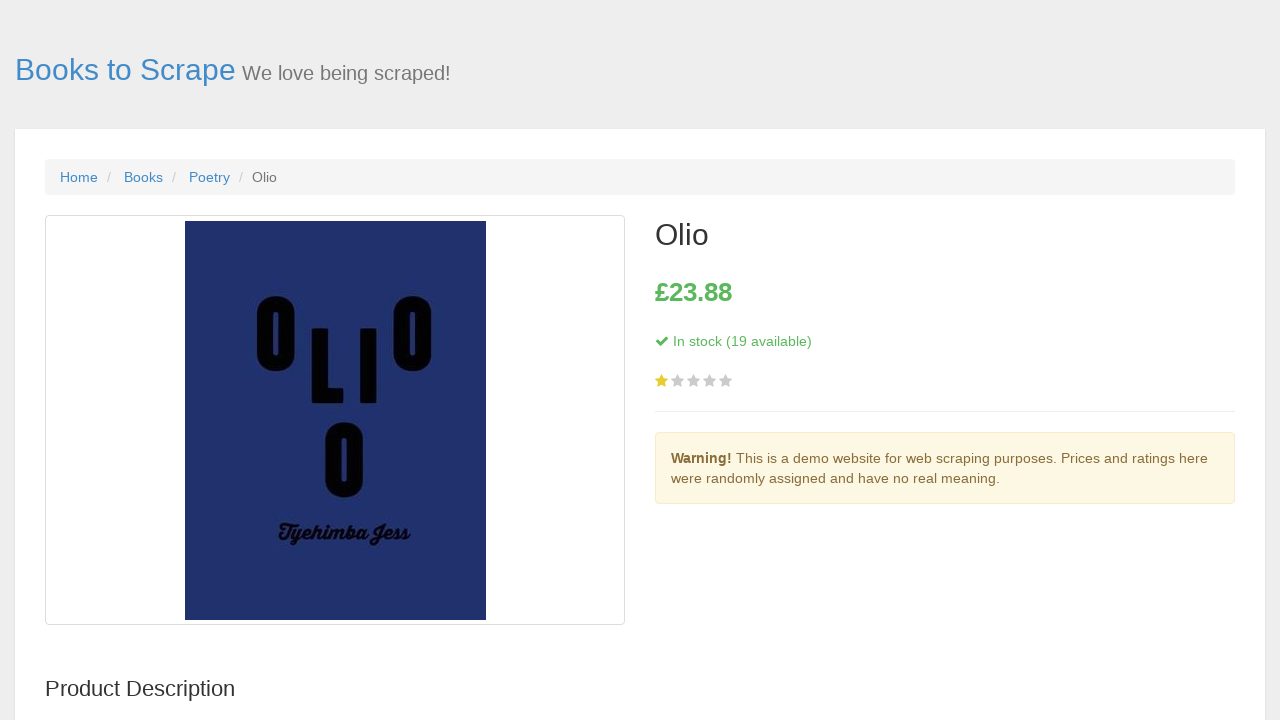

Navigated back to the main book listing page
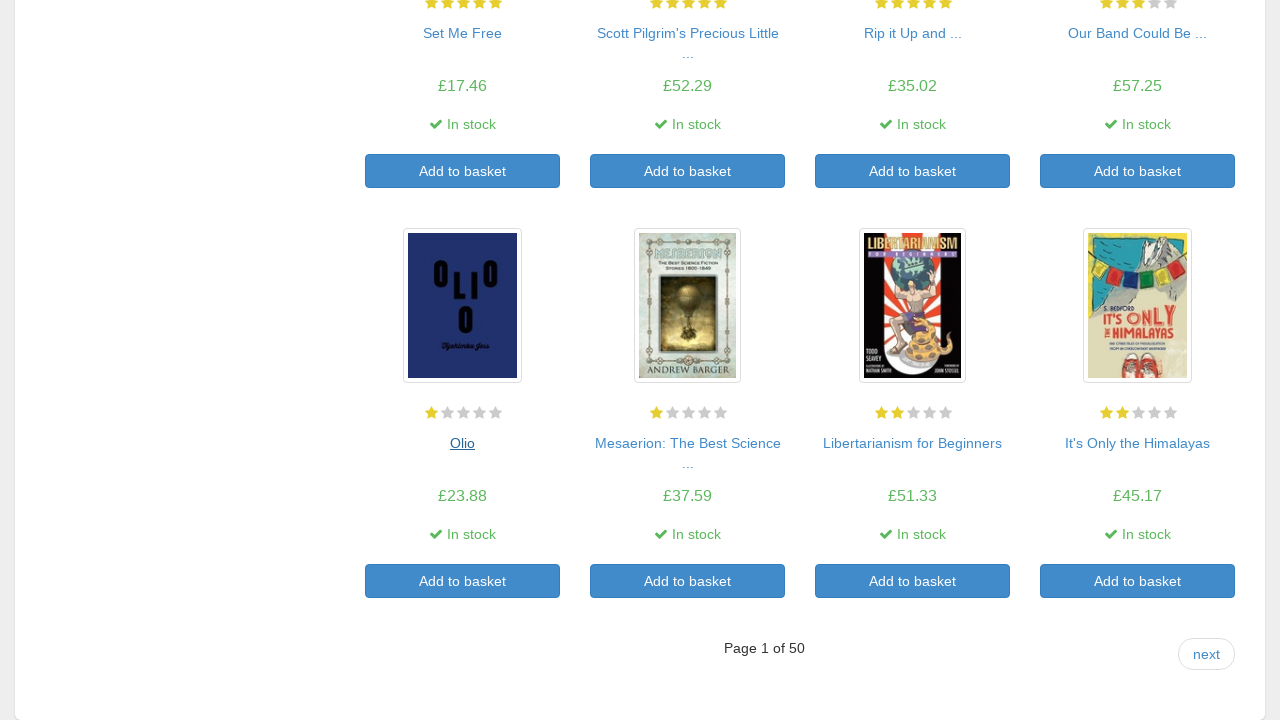

Main page reloaded with book links visible
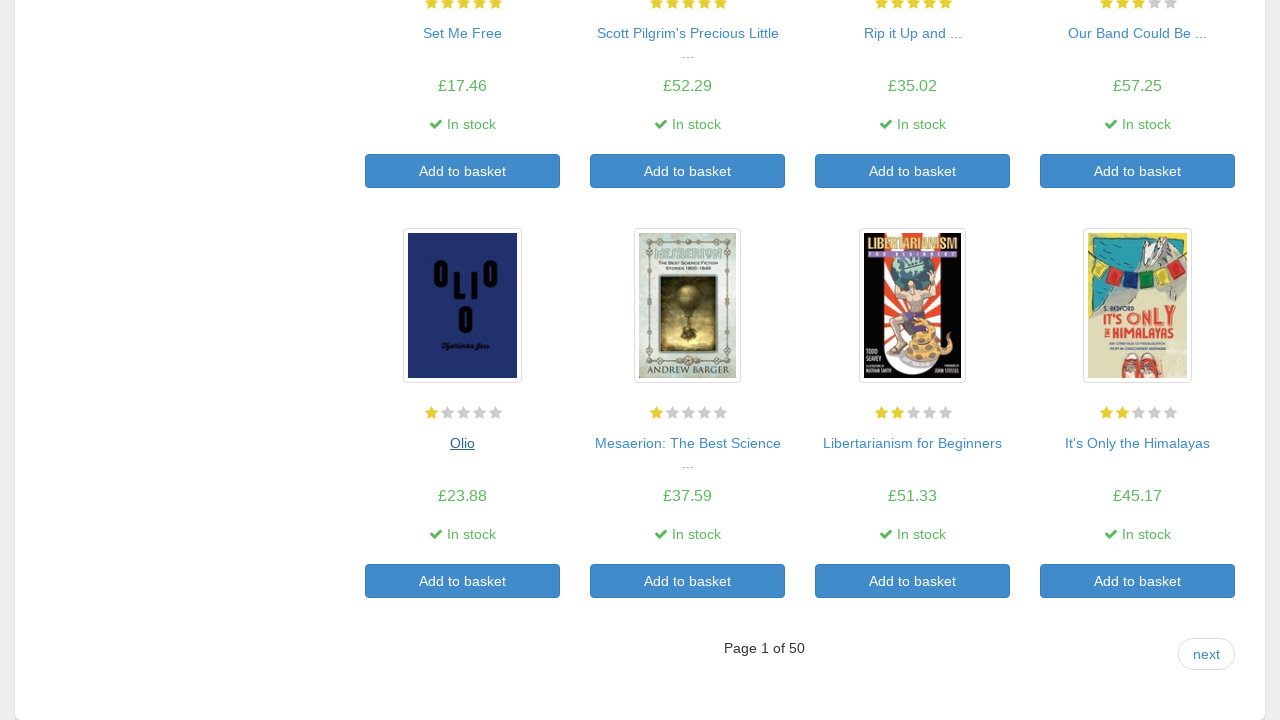

Re-queried book title links after DOM change
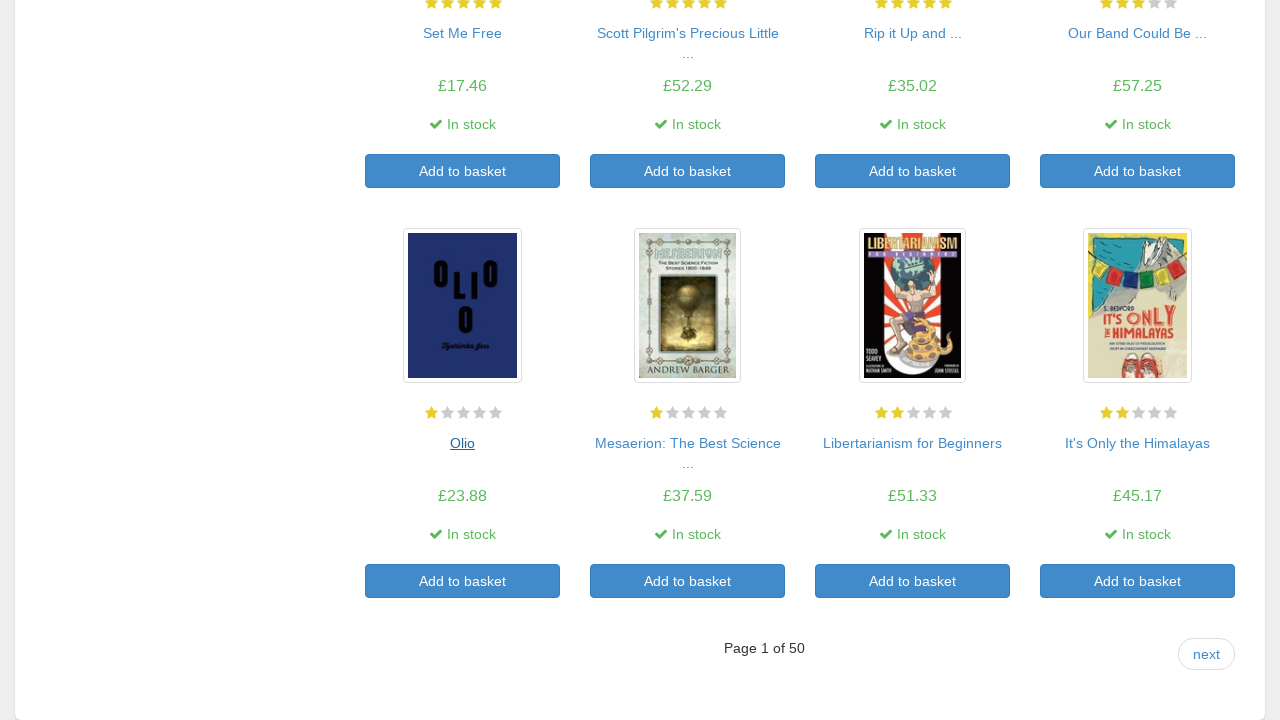

Clicked on book 18 to view details
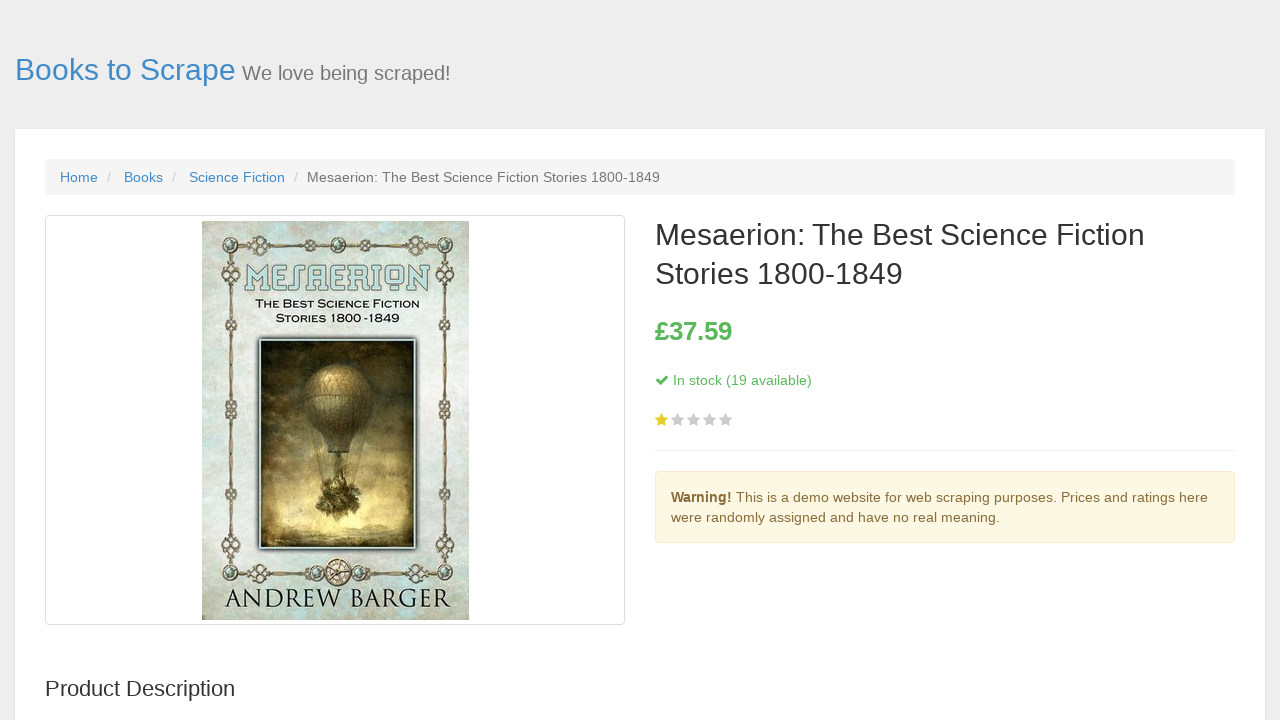

Book details page loaded - stock status element visible
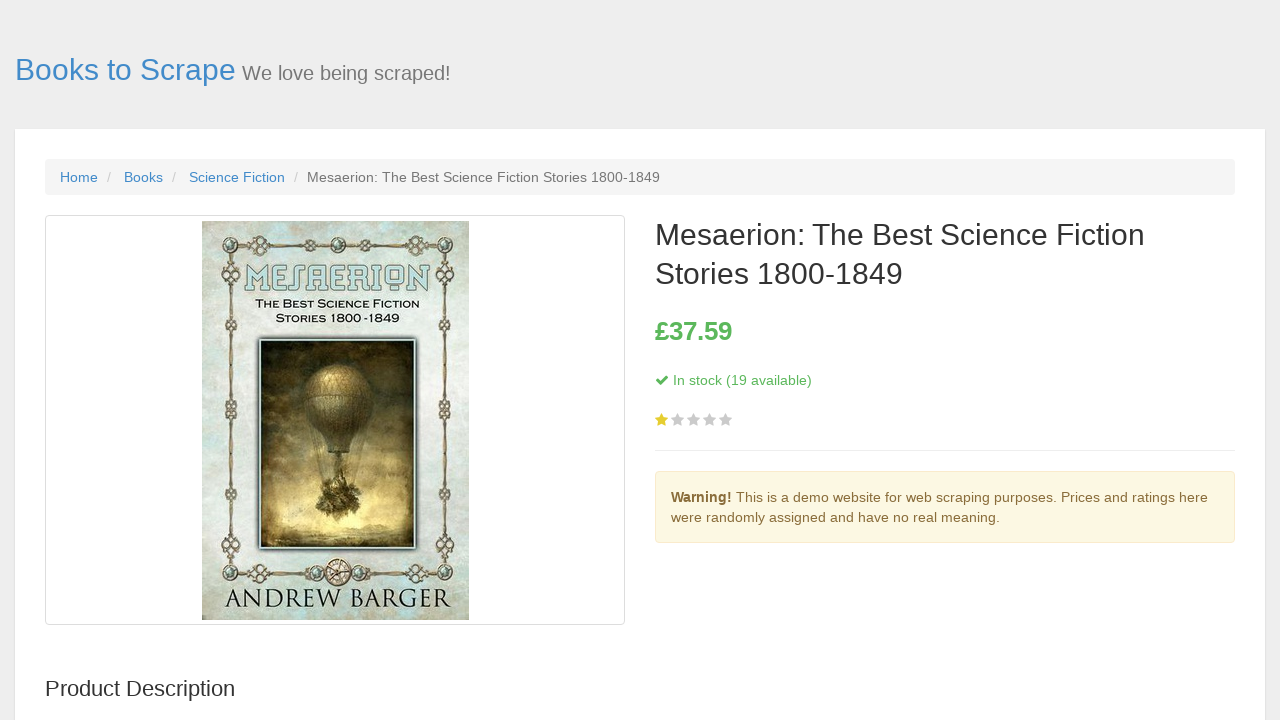

Book price element became visible
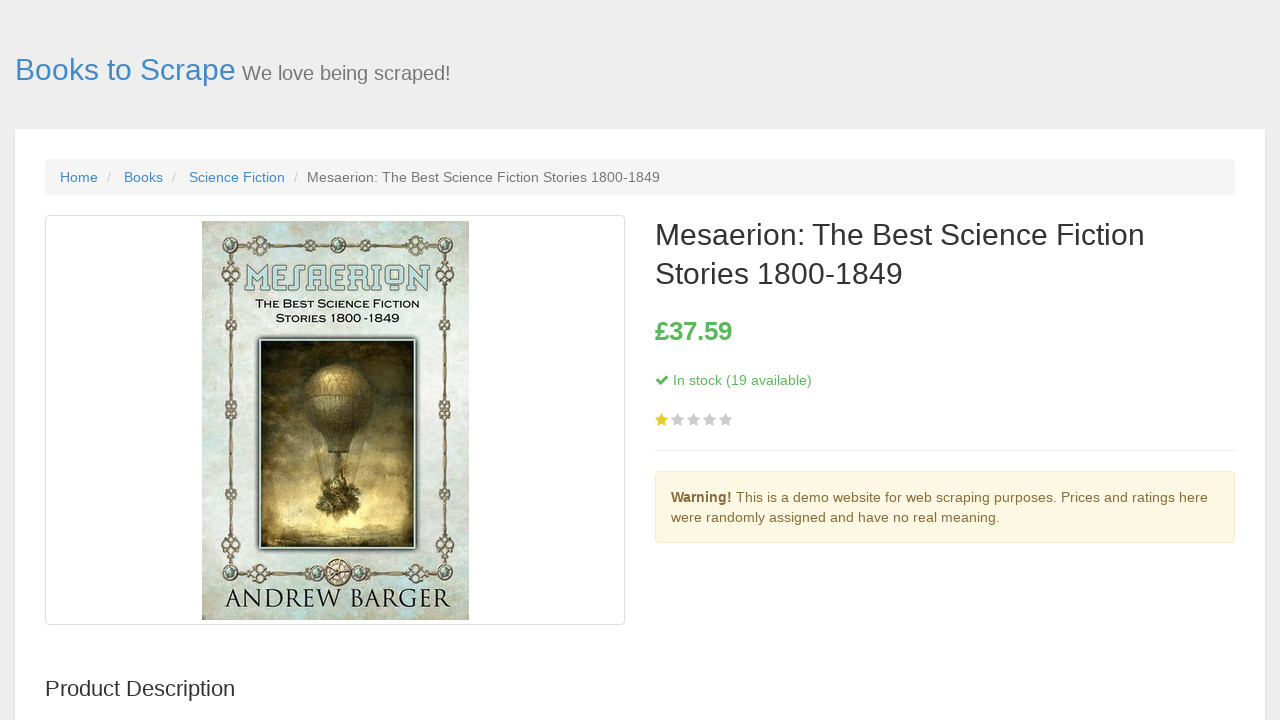

Navigated back to the main book listing page
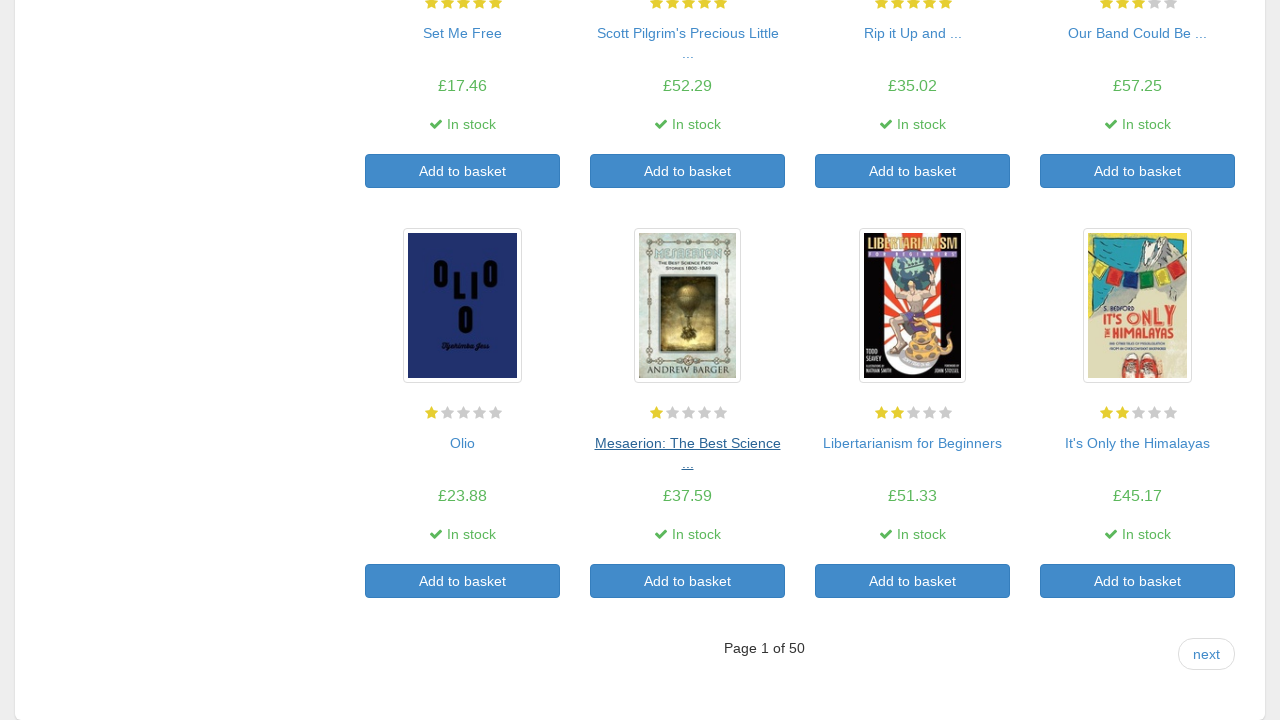

Main page reloaded with book links visible
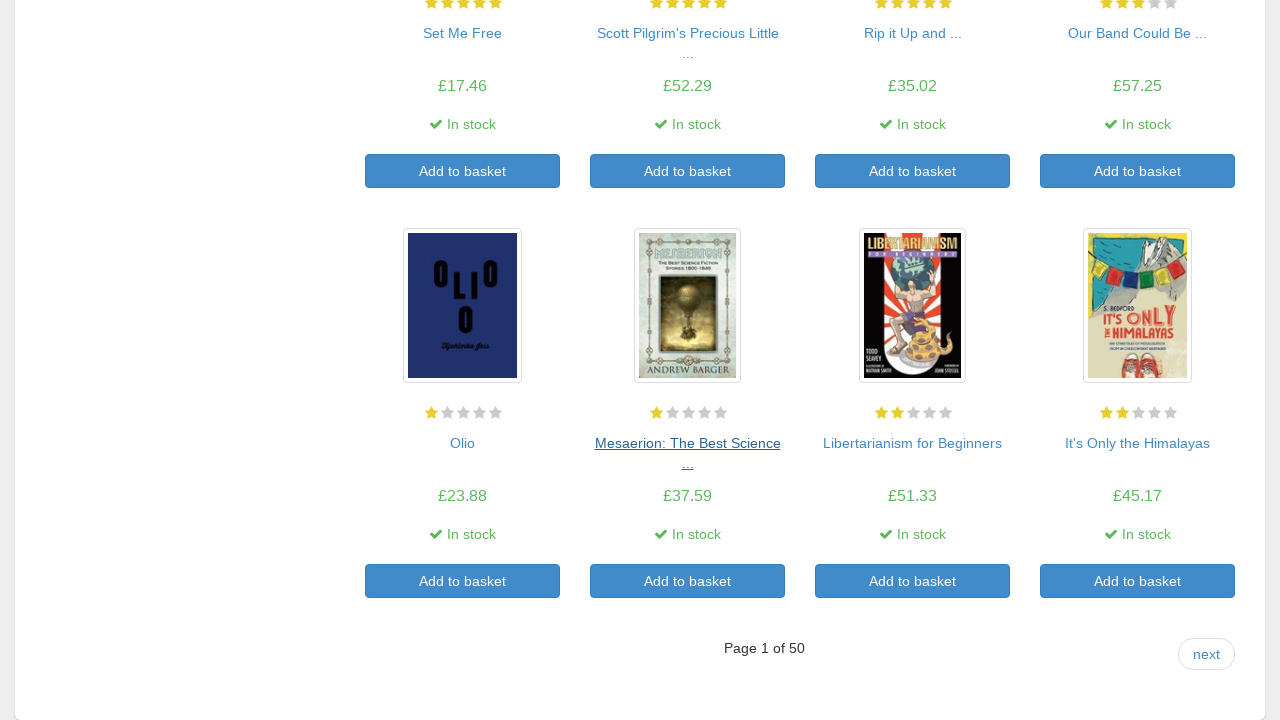

Re-queried book title links after DOM change
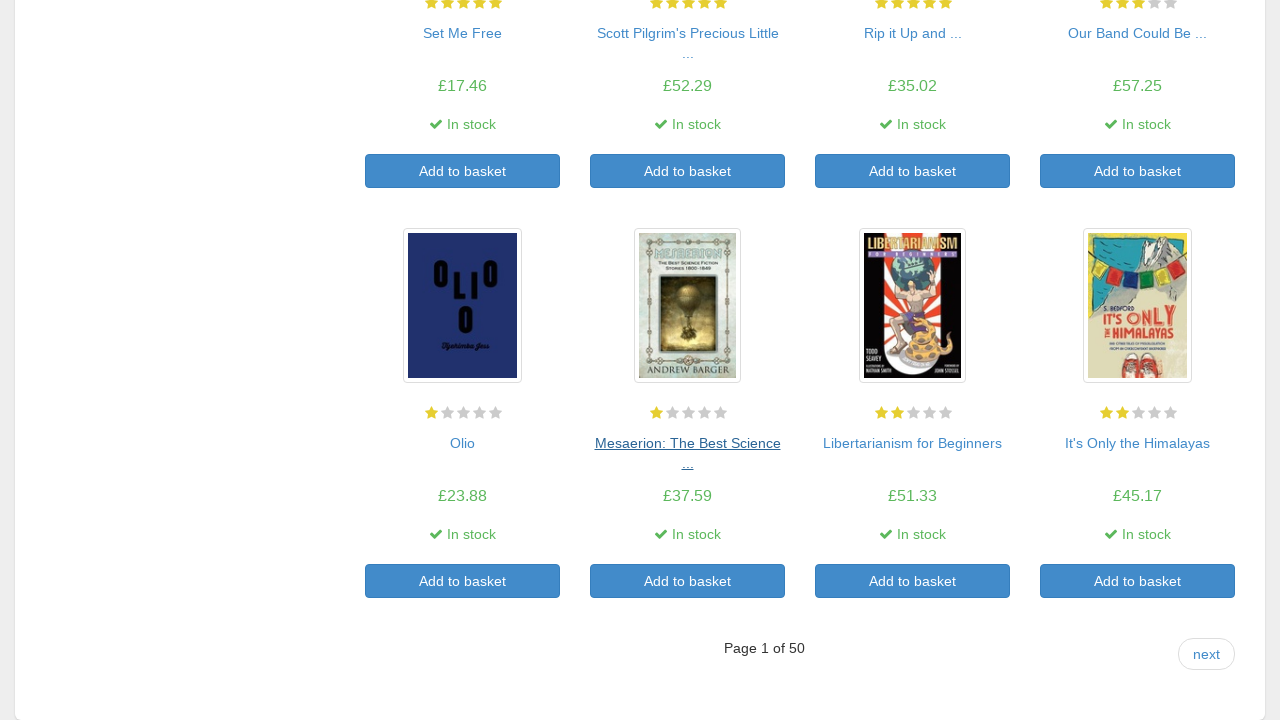

Clicked on book 19 to view details
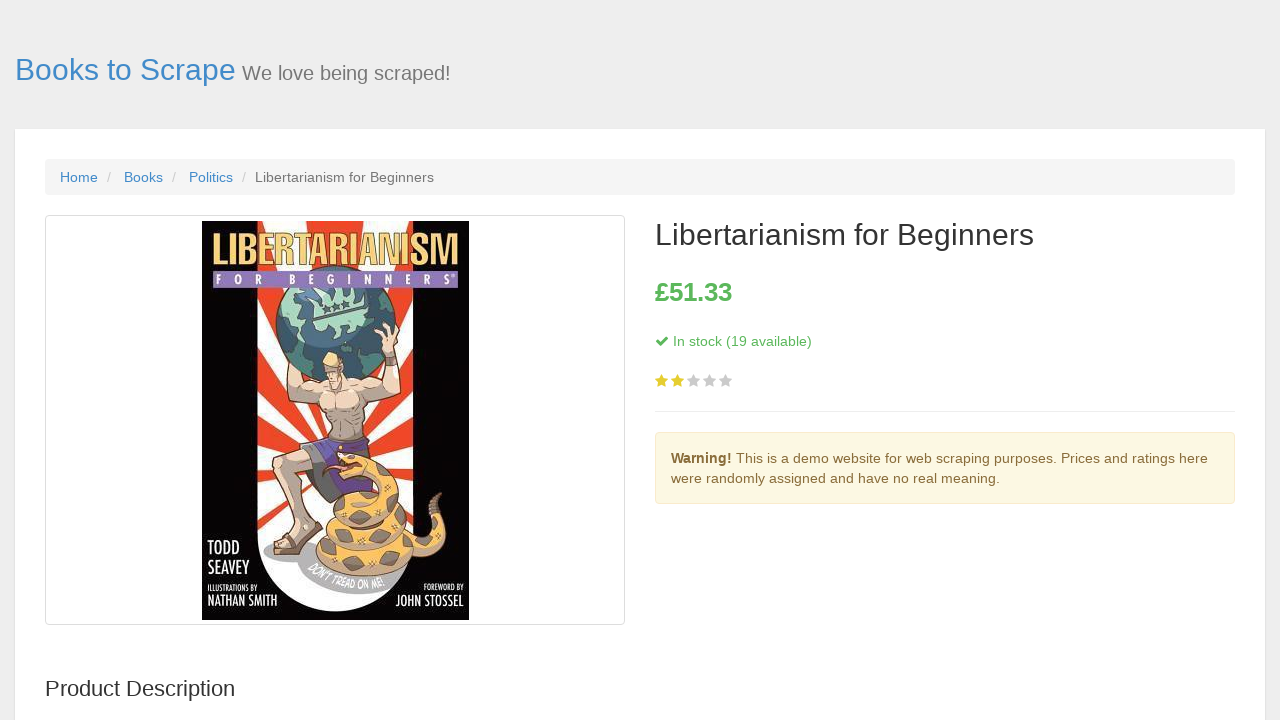

Book details page loaded - stock status element visible
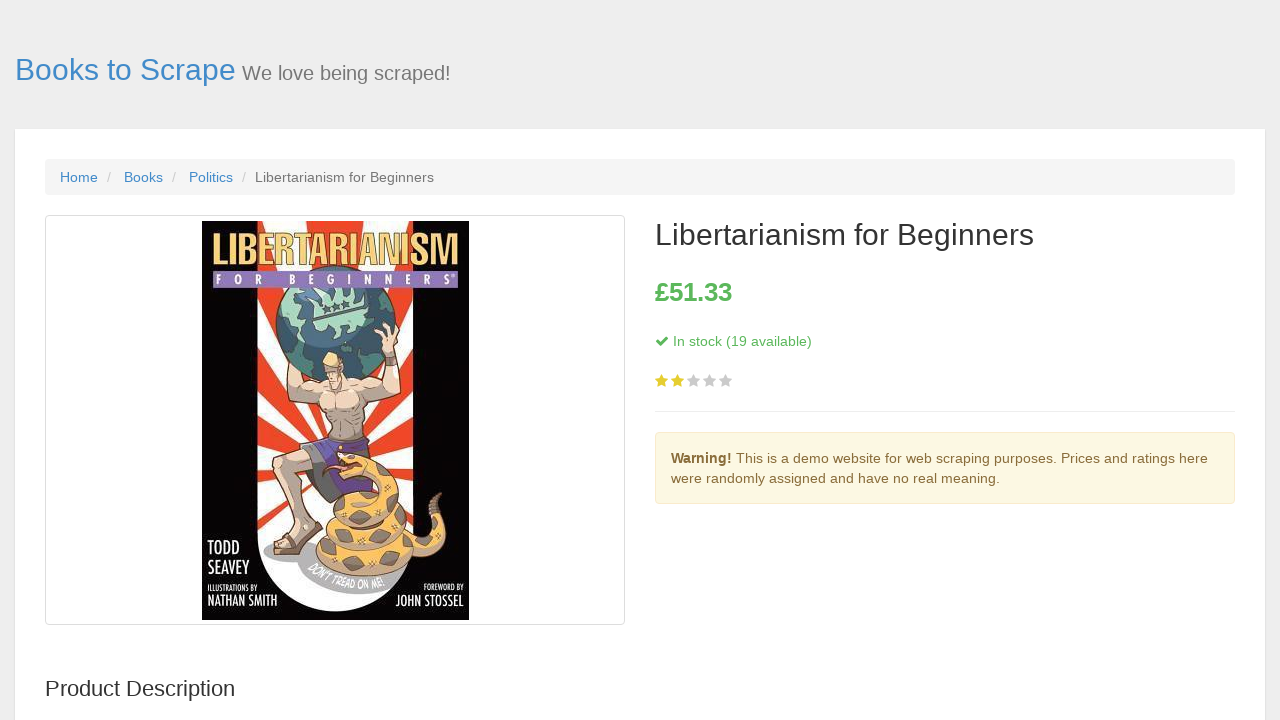

Book price element became visible
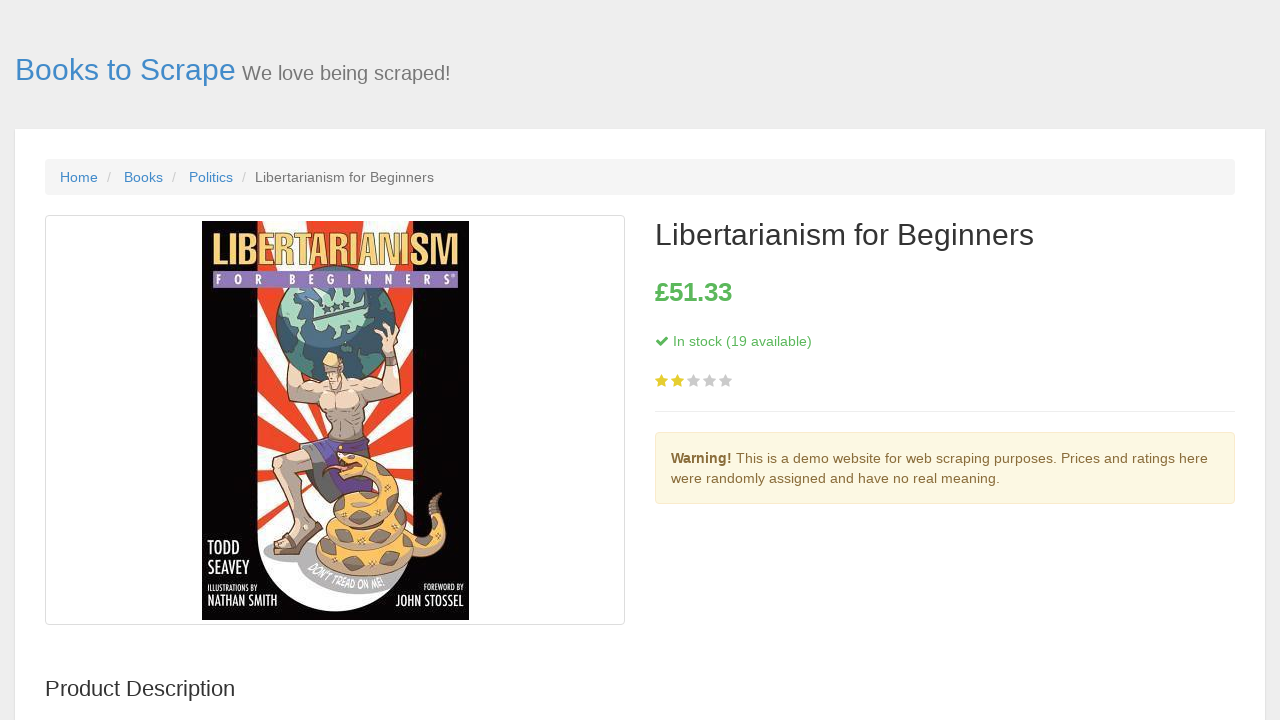

Navigated back to the main book listing page
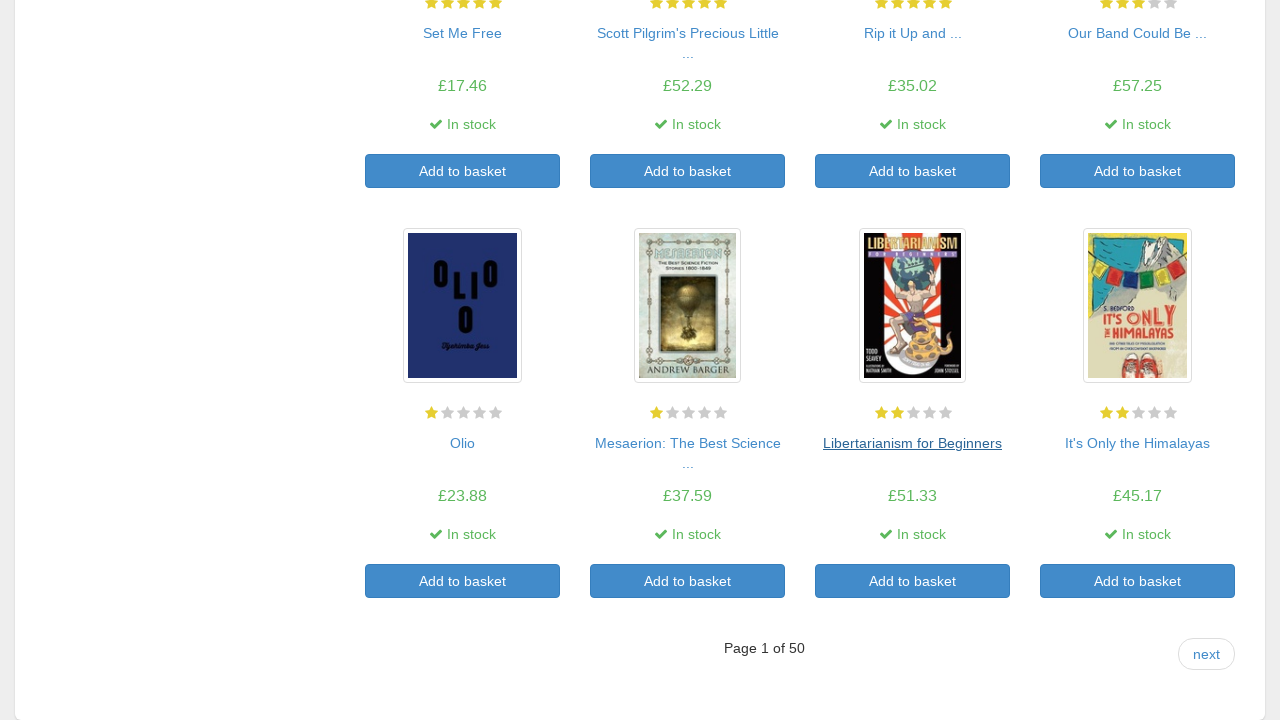

Main page reloaded with book links visible
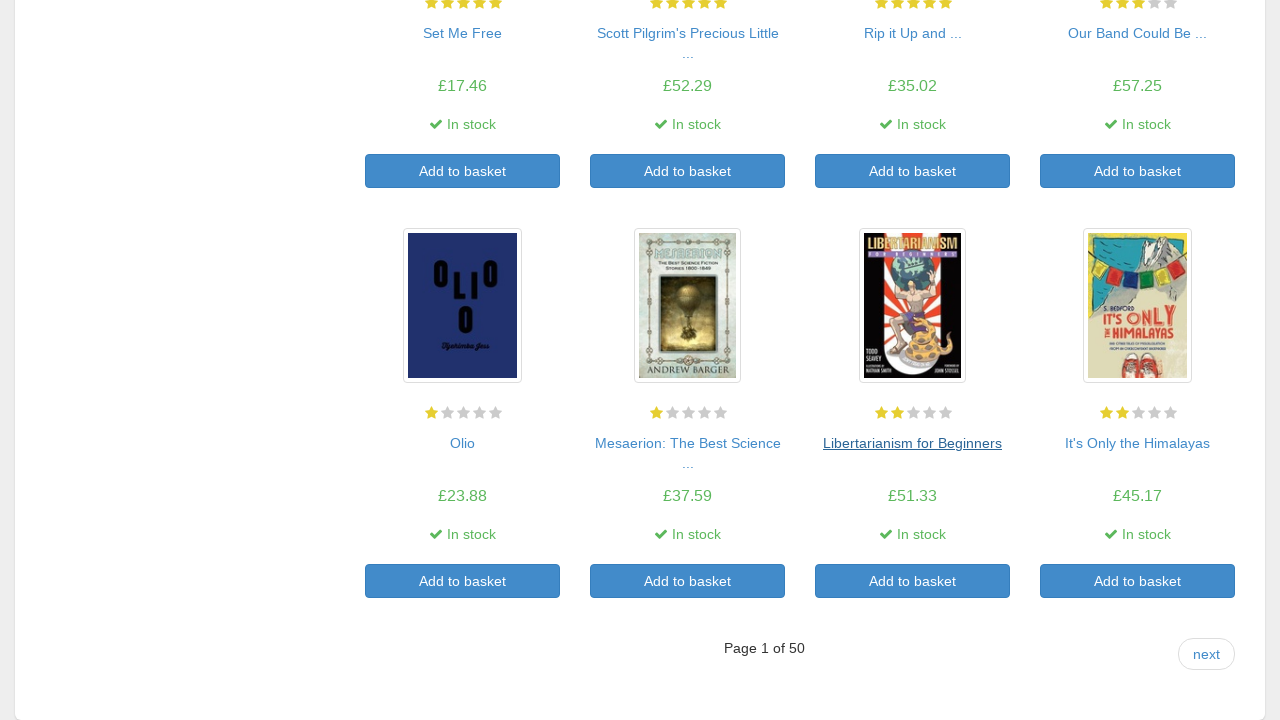

Re-queried book title links after DOM change
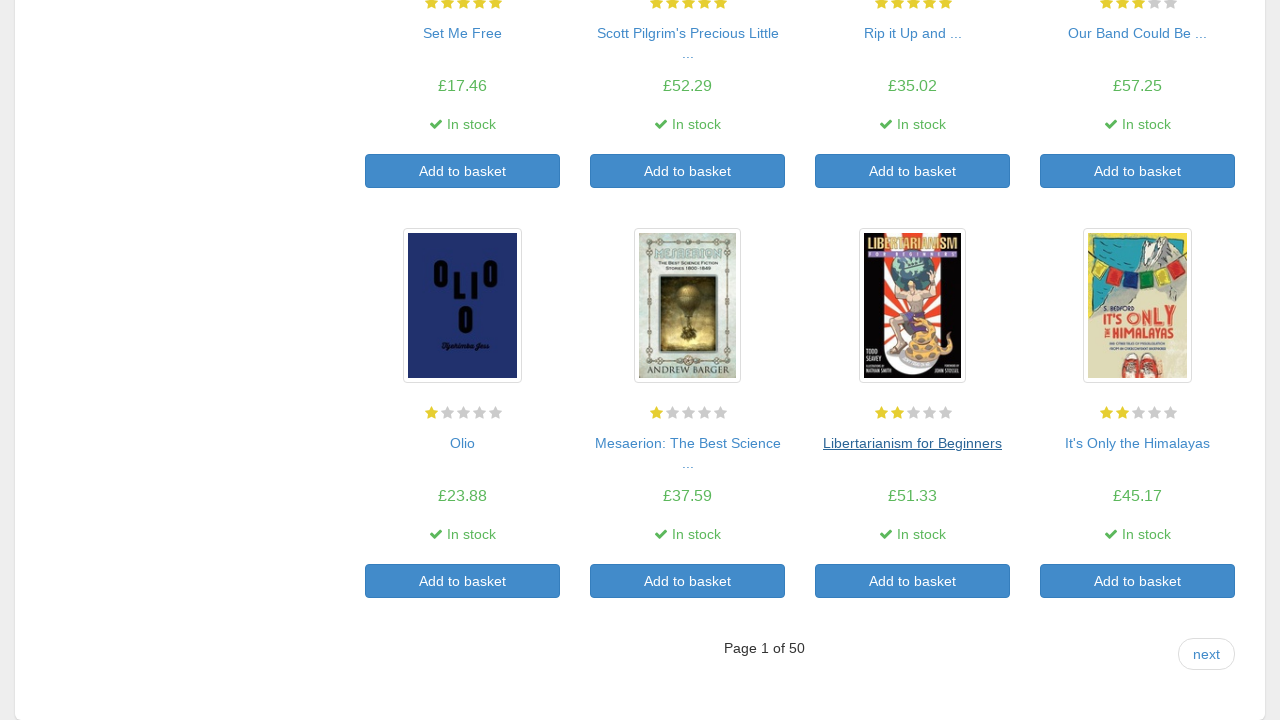

Clicked on book 20 to view details
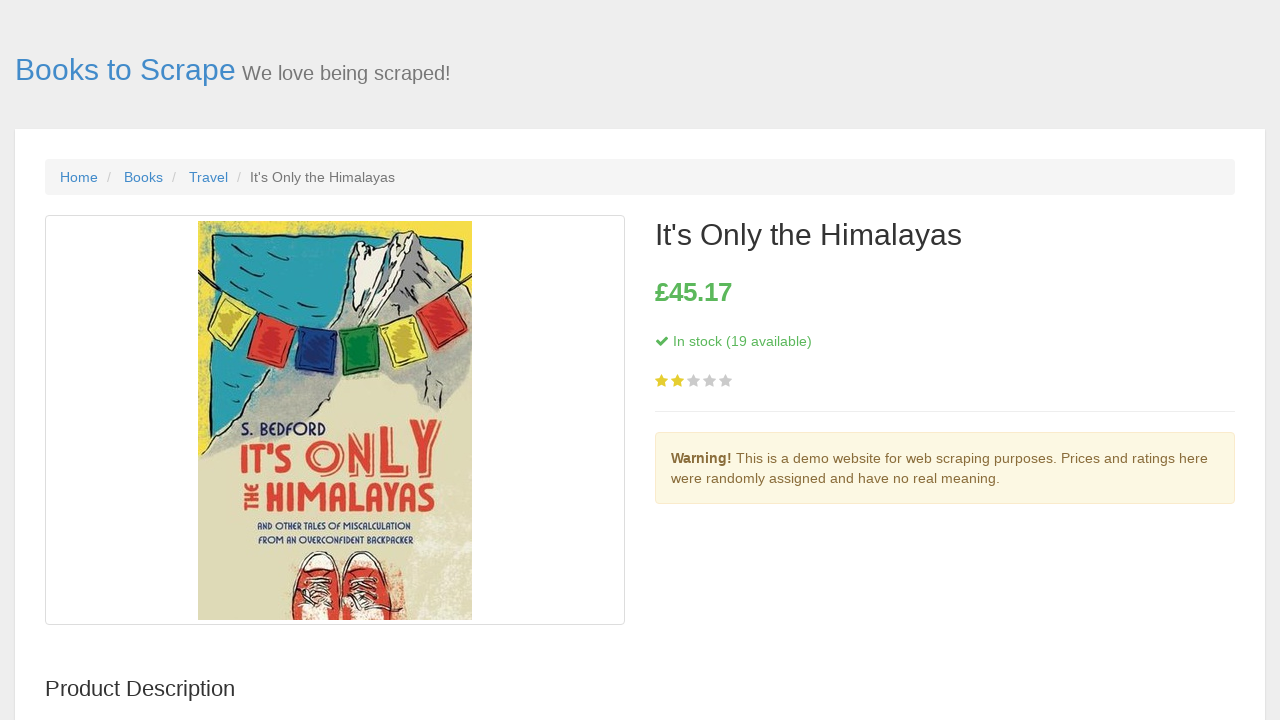

Book details page loaded - stock status element visible
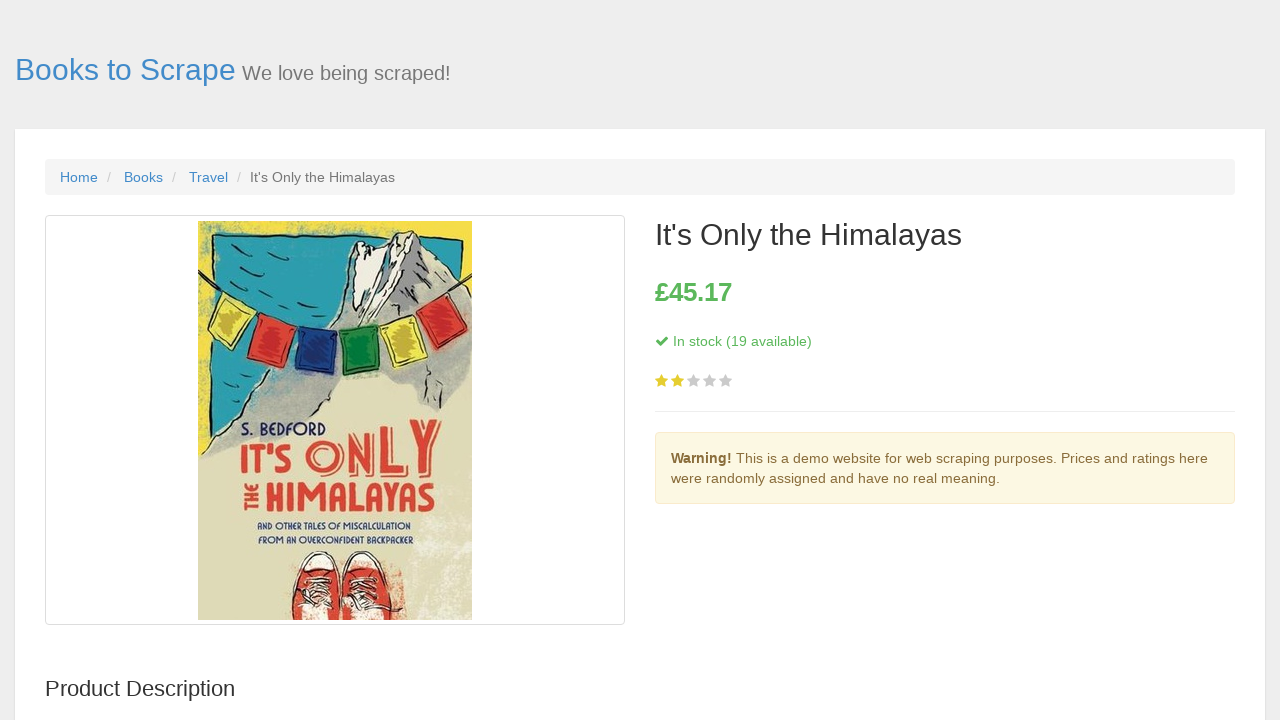

Book price element became visible
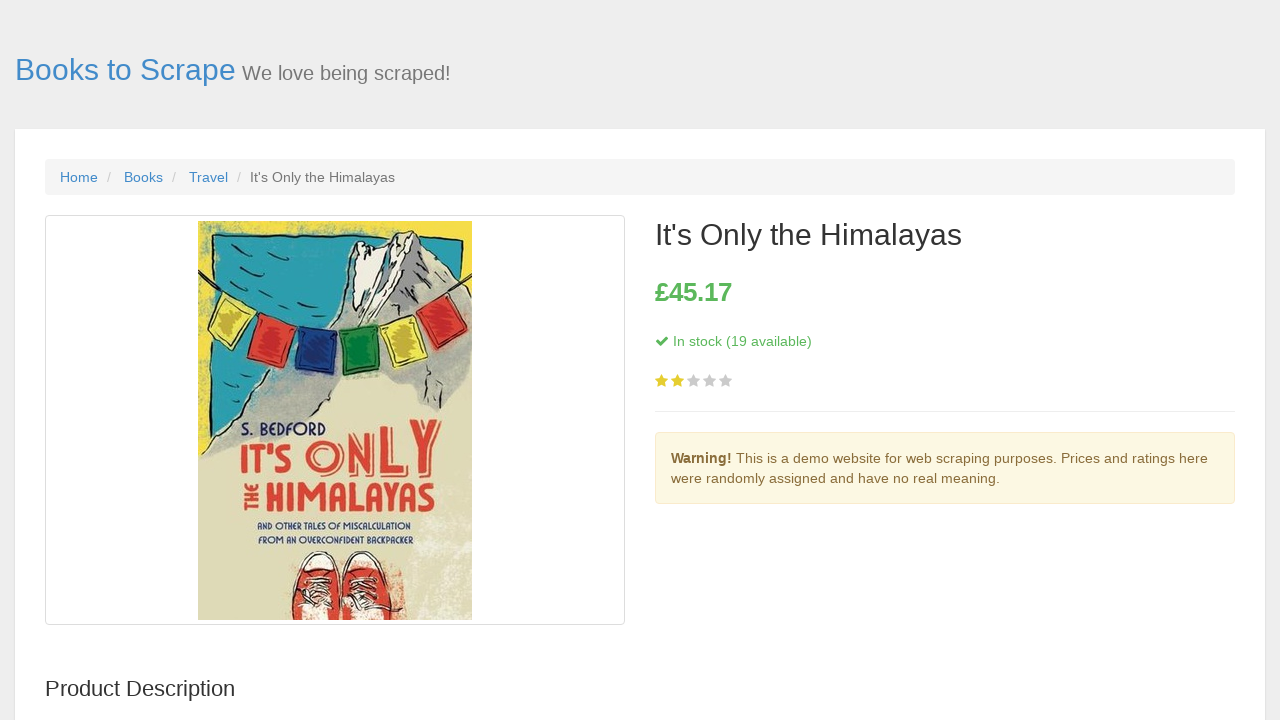

Navigated back to the main book listing page
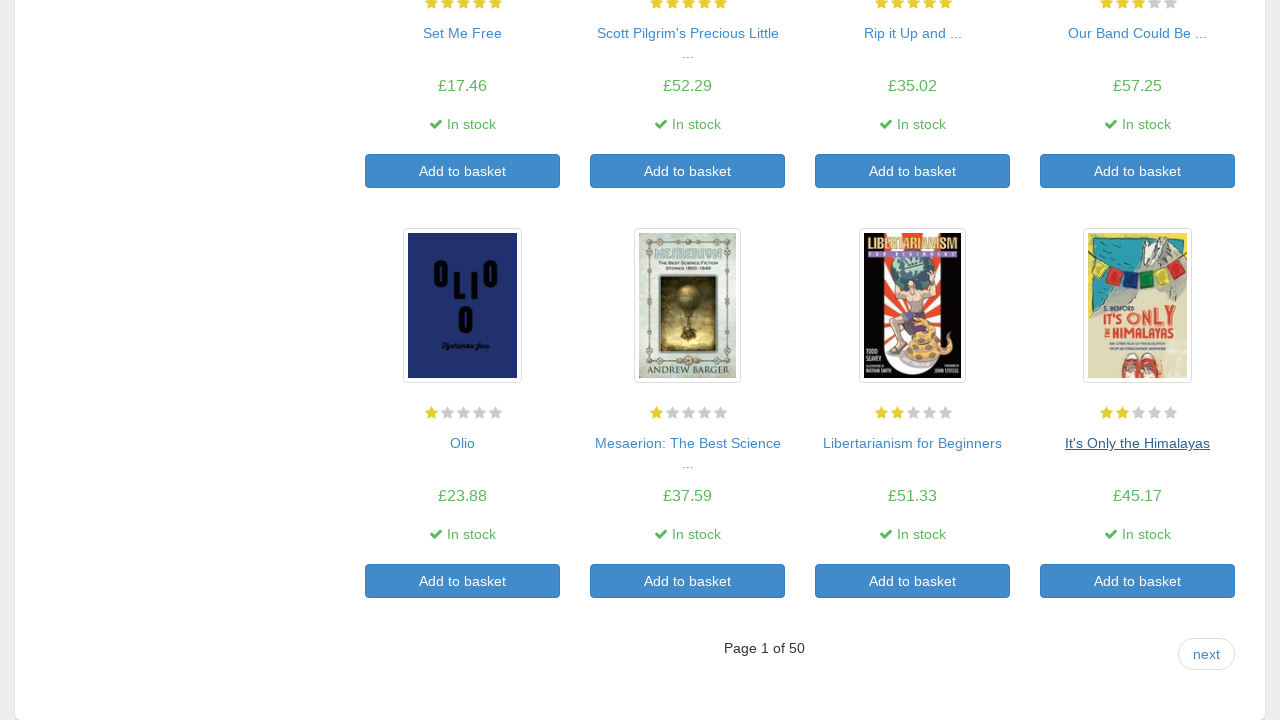

Main page reloaded with book links visible
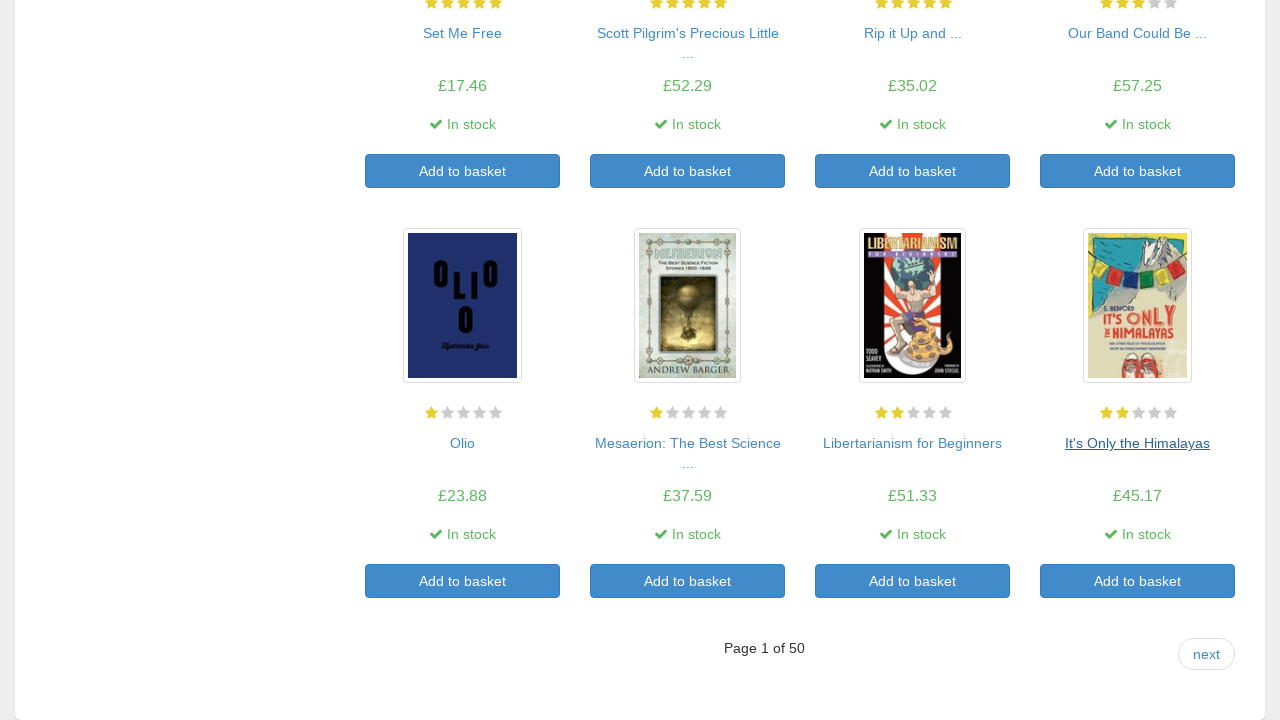

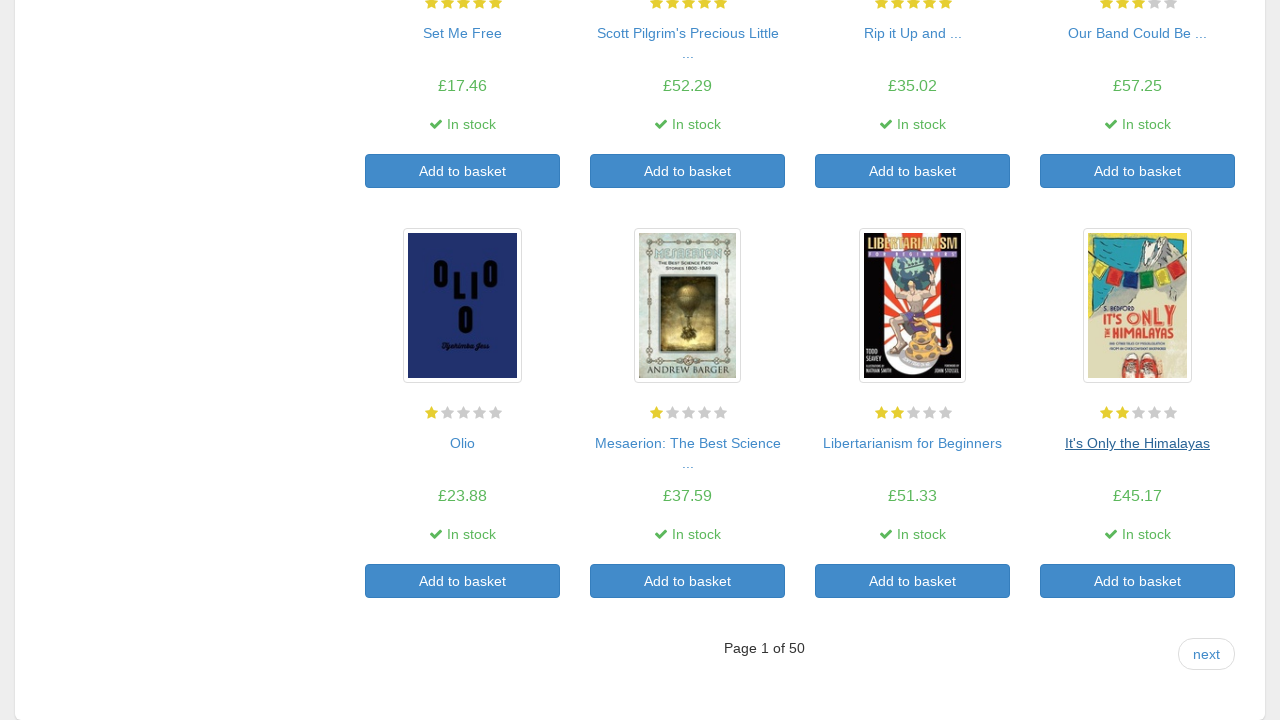